Fills out a large marketing form with 100 input fields by entering a test value in each field, then submits the form by clicking the submit button.

Starting URL: http://suninjuly.github.io/huge_form.html

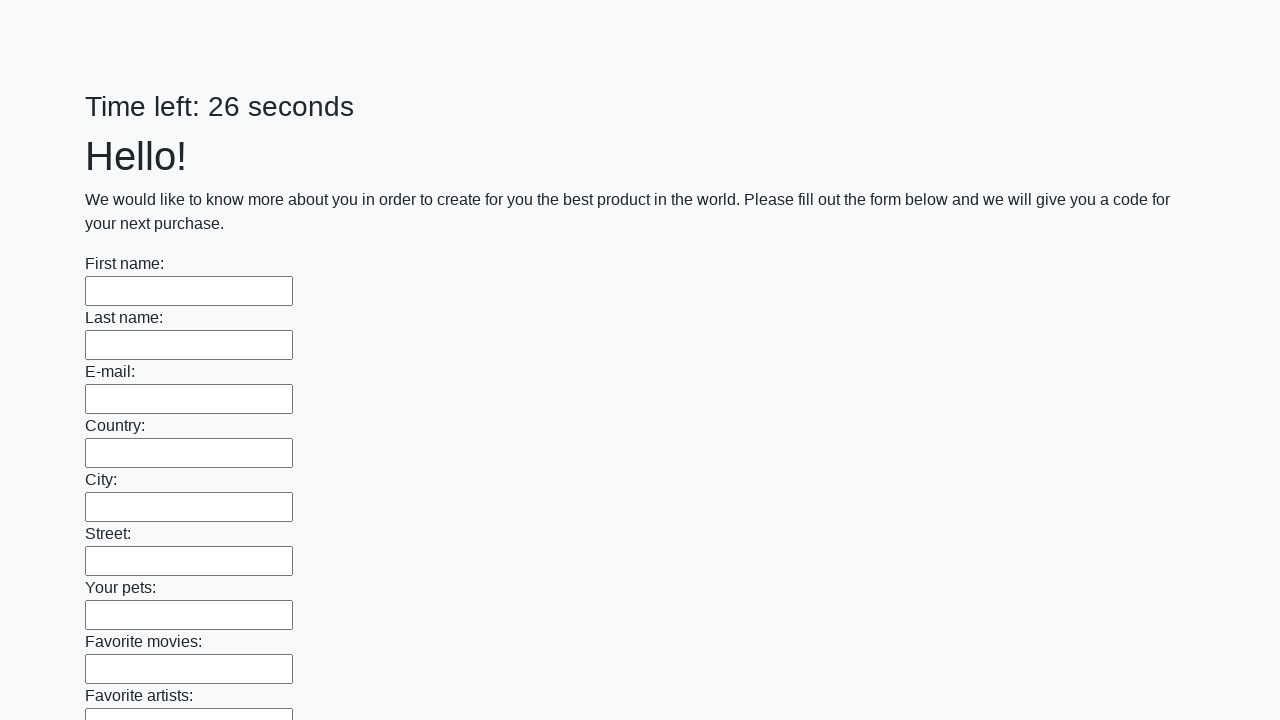

Located all input fields on the huge form
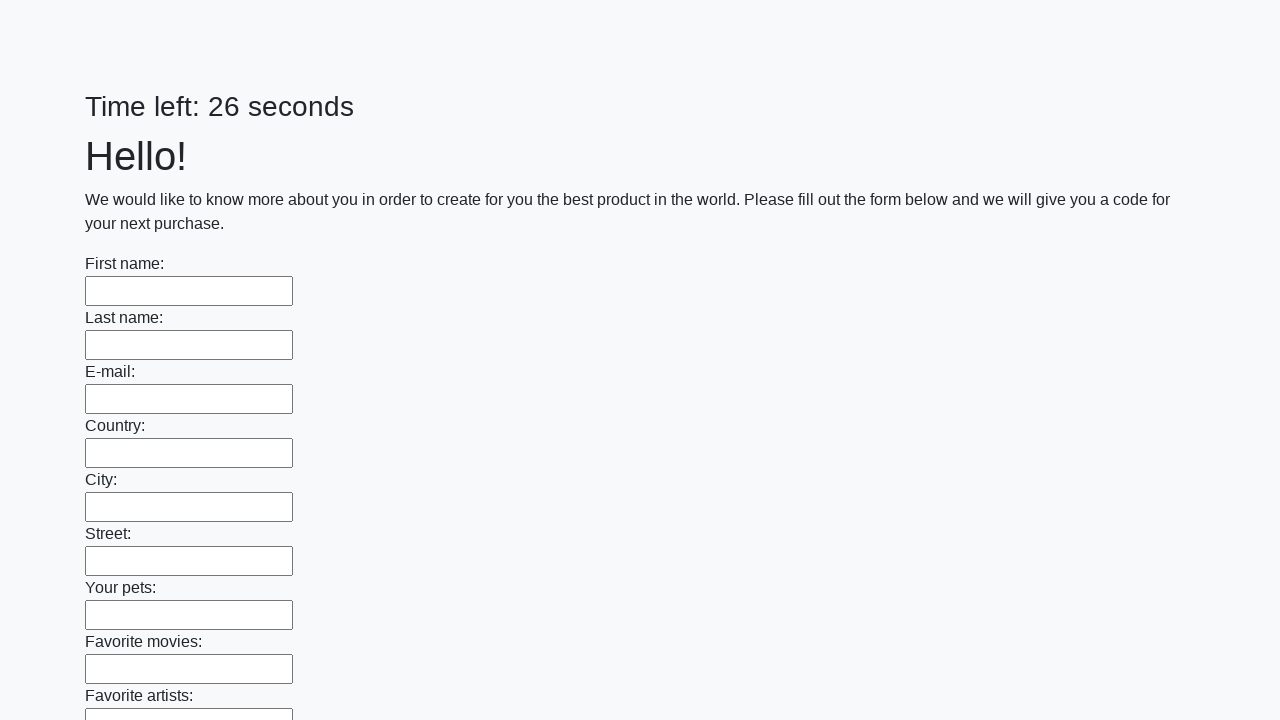

Filled an input field with test data on input >> nth=0
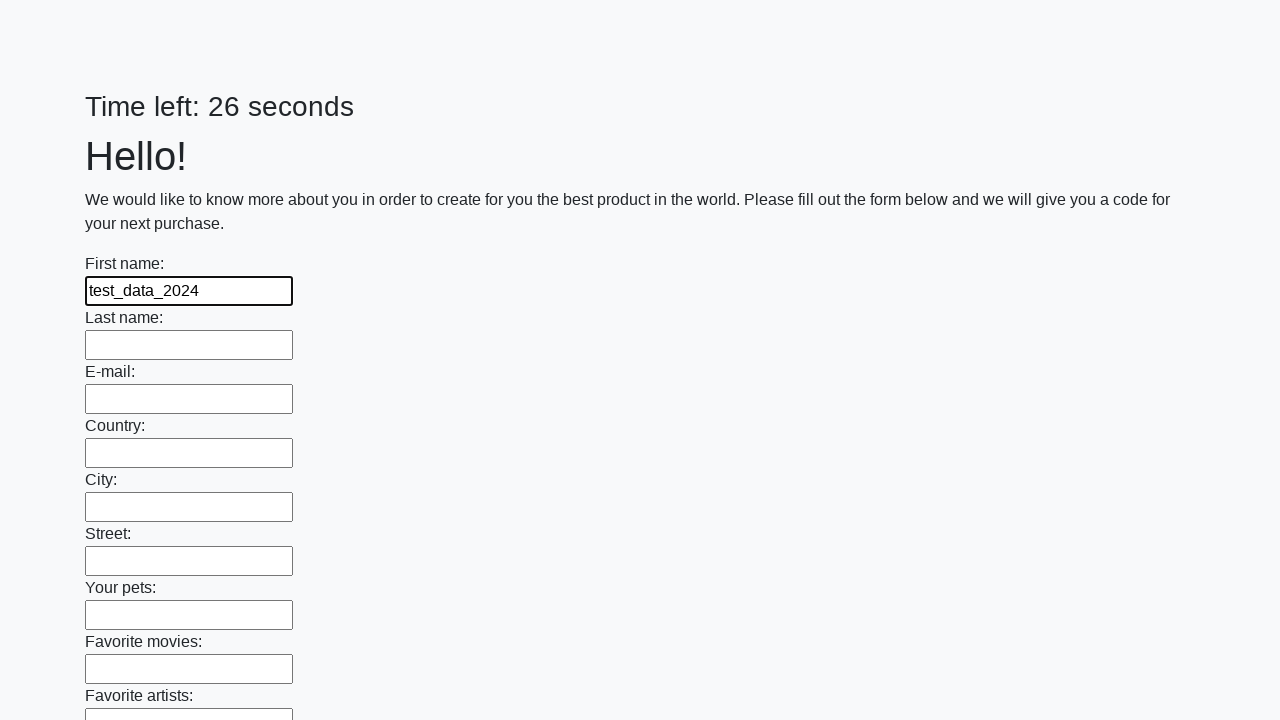

Filled an input field with test data on input >> nth=1
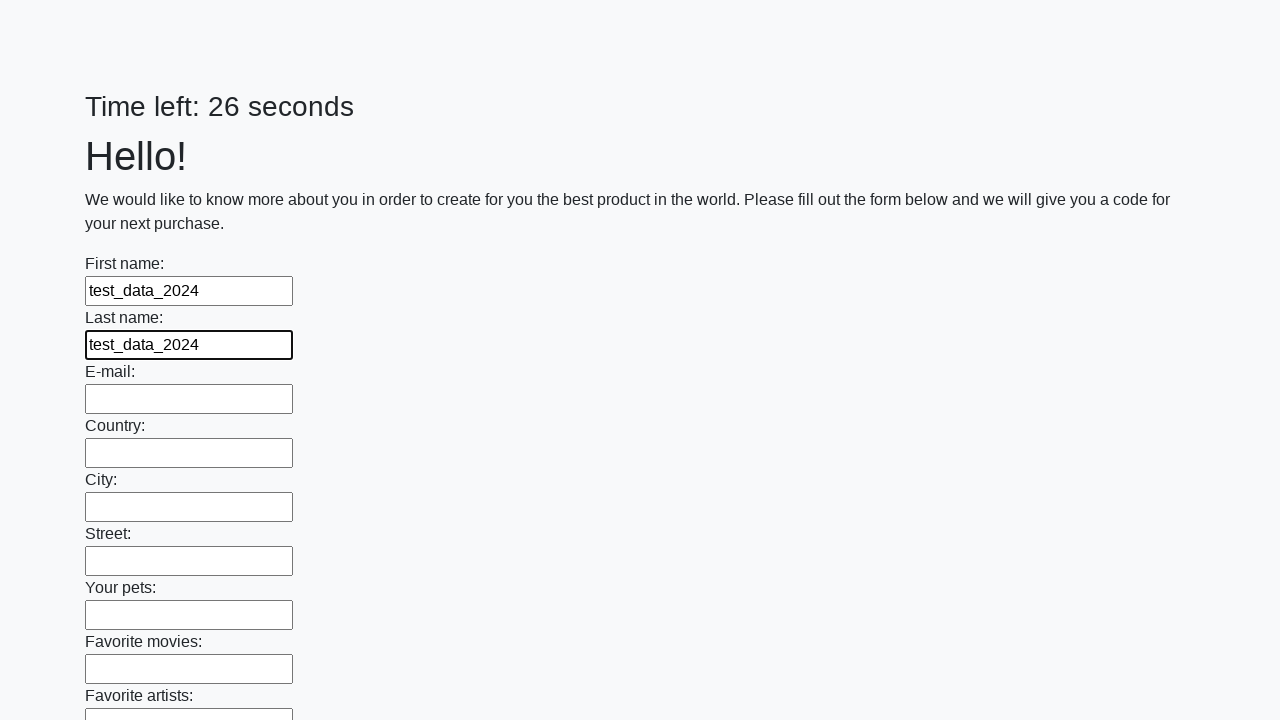

Filled an input field with test data on input >> nth=2
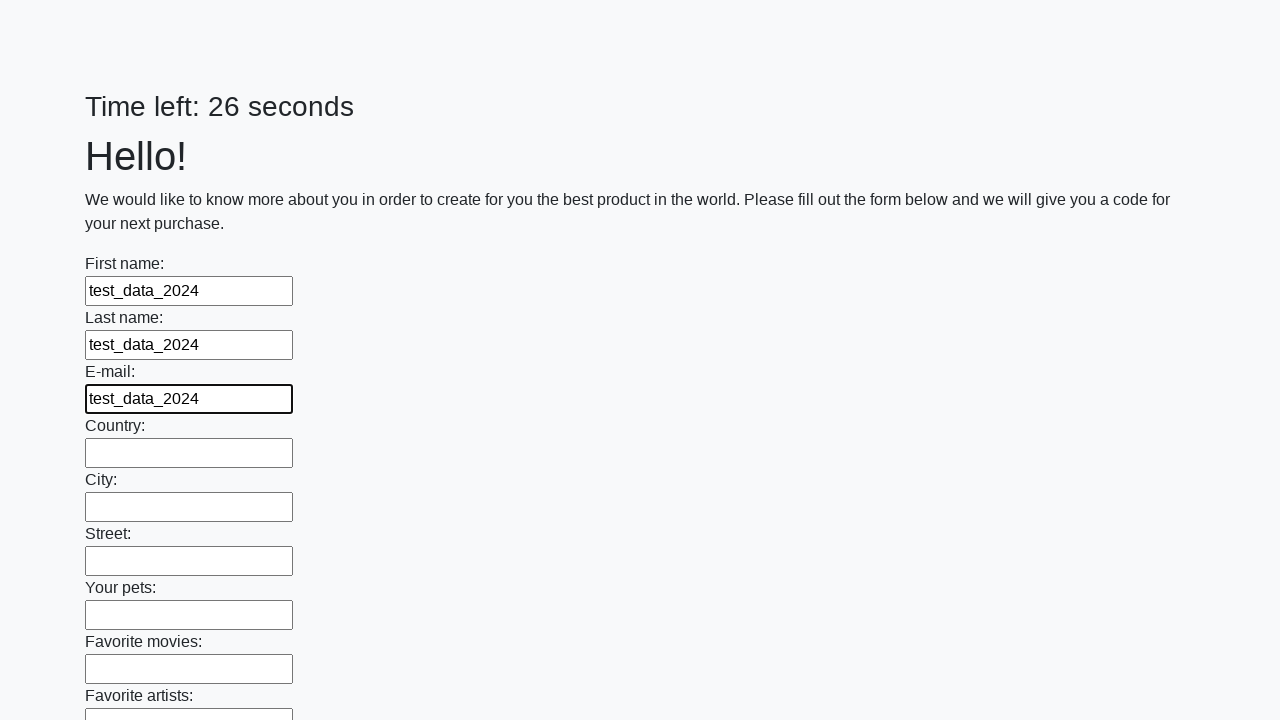

Filled an input field with test data on input >> nth=3
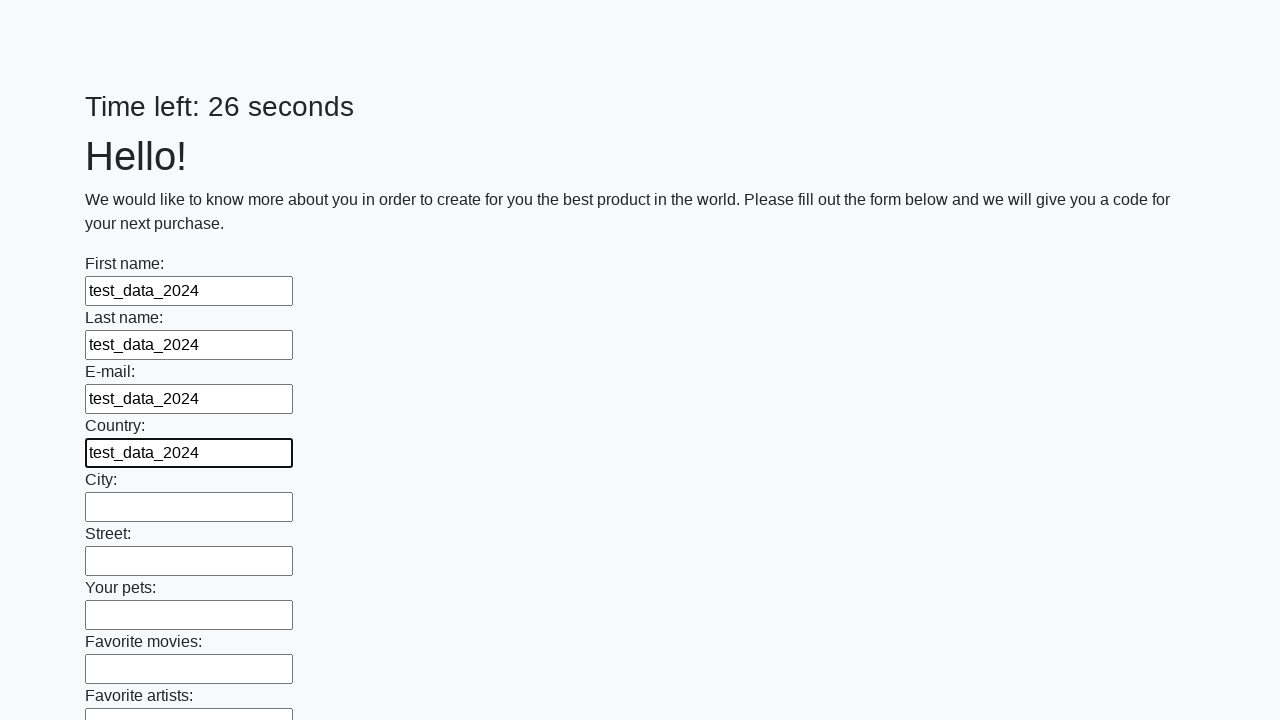

Filled an input field with test data on input >> nth=4
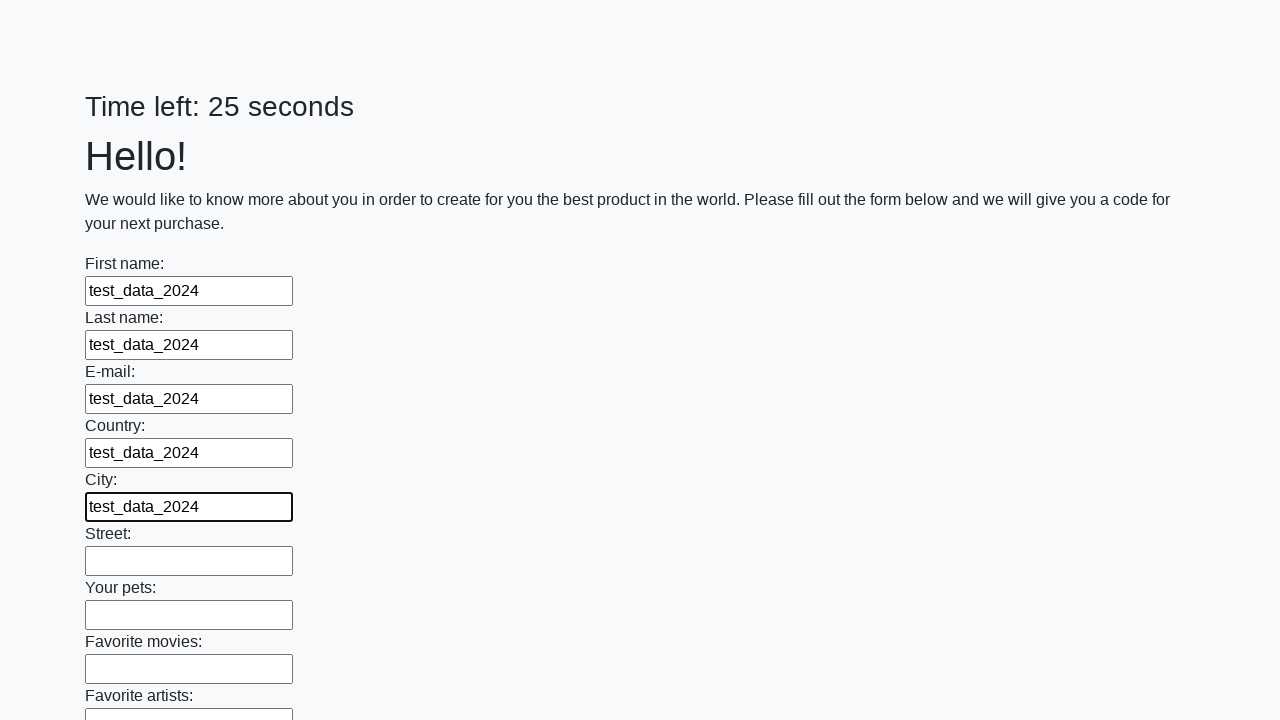

Filled an input field with test data on input >> nth=5
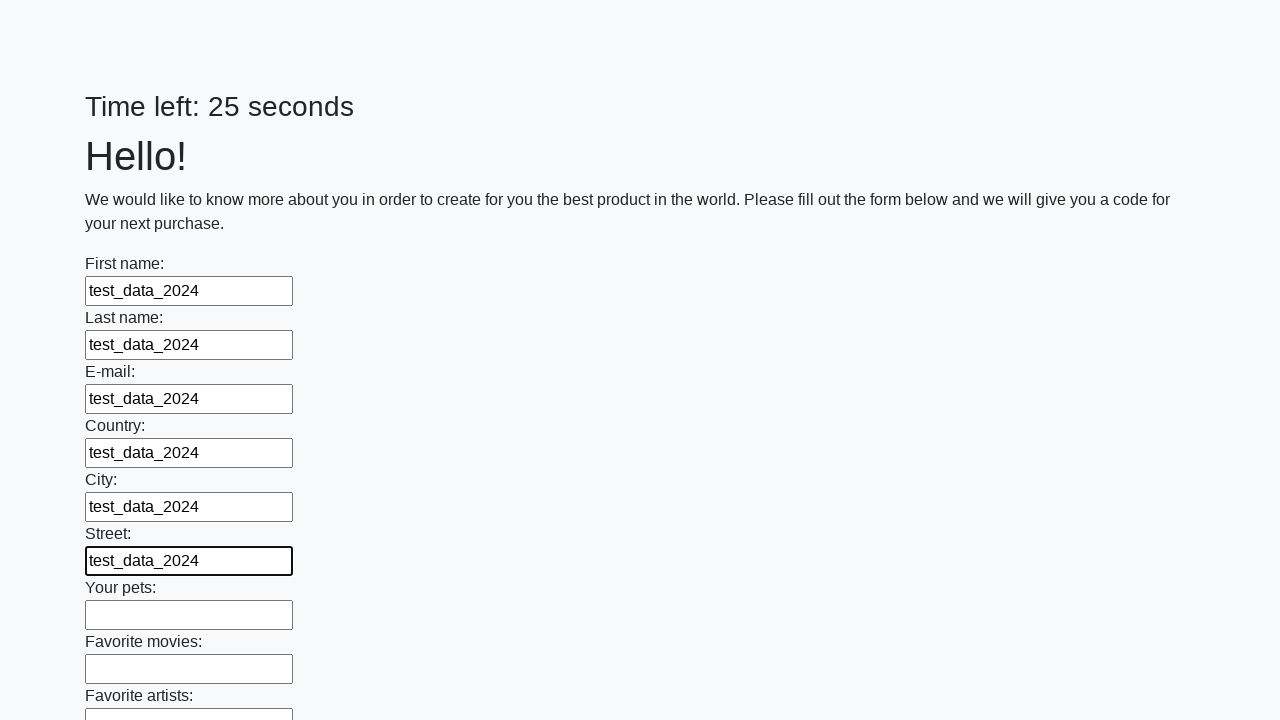

Filled an input field with test data on input >> nth=6
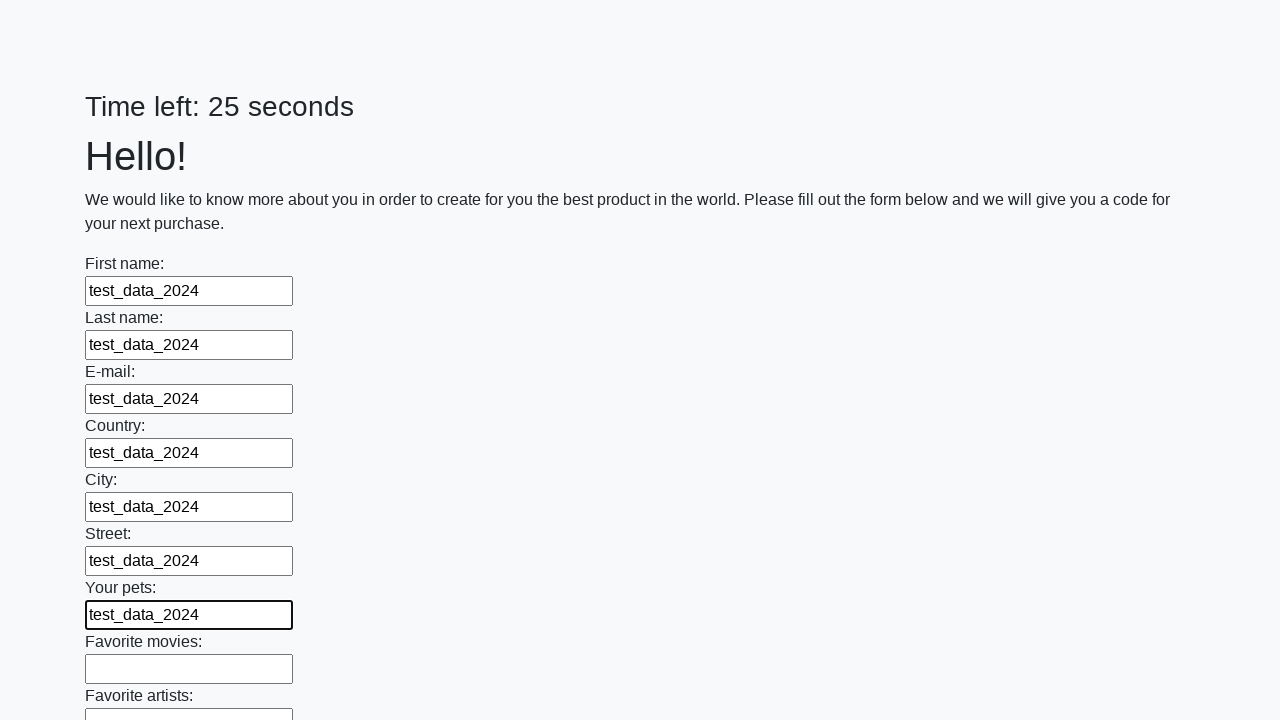

Filled an input field with test data on input >> nth=7
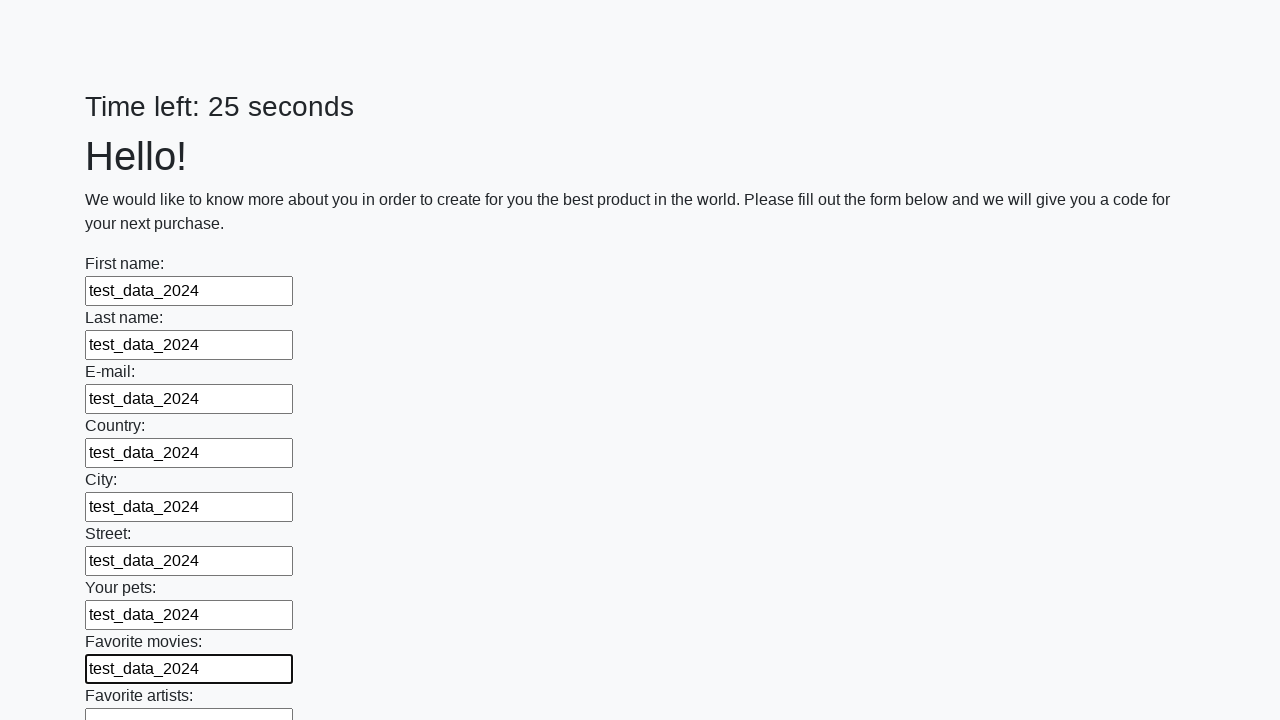

Filled an input field with test data on input >> nth=8
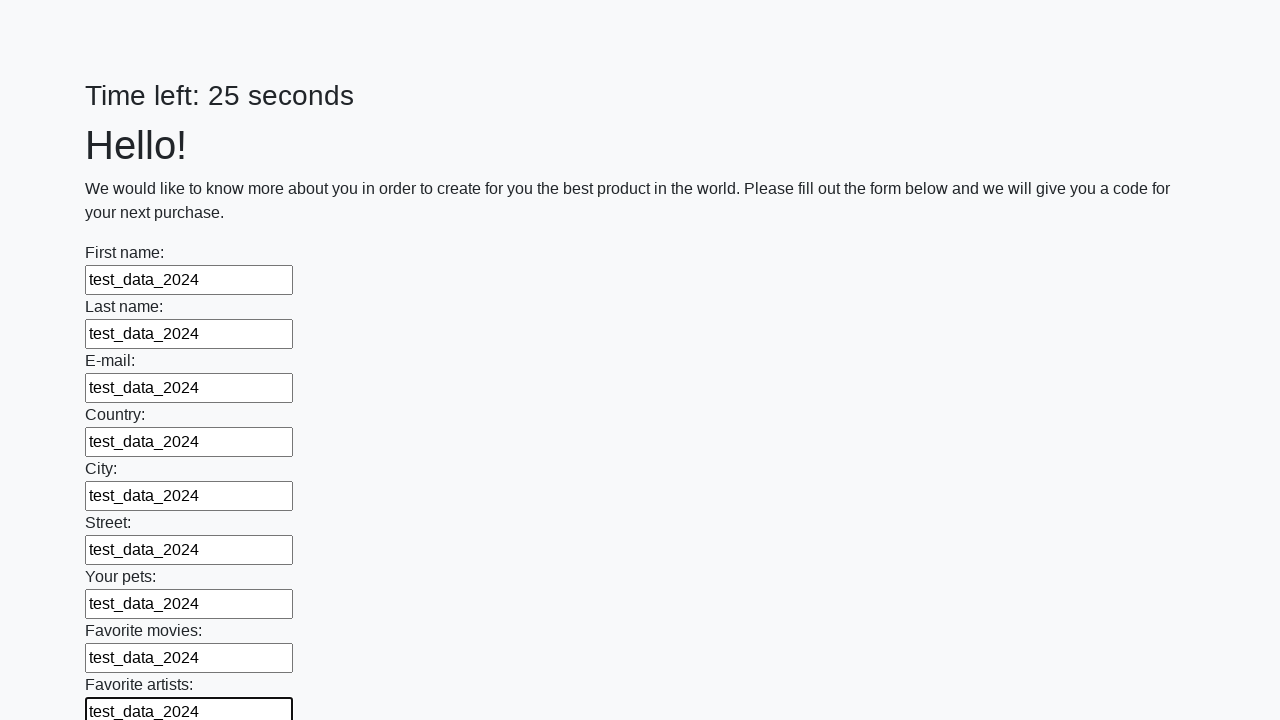

Filled an input field with test data on input >> nth=9
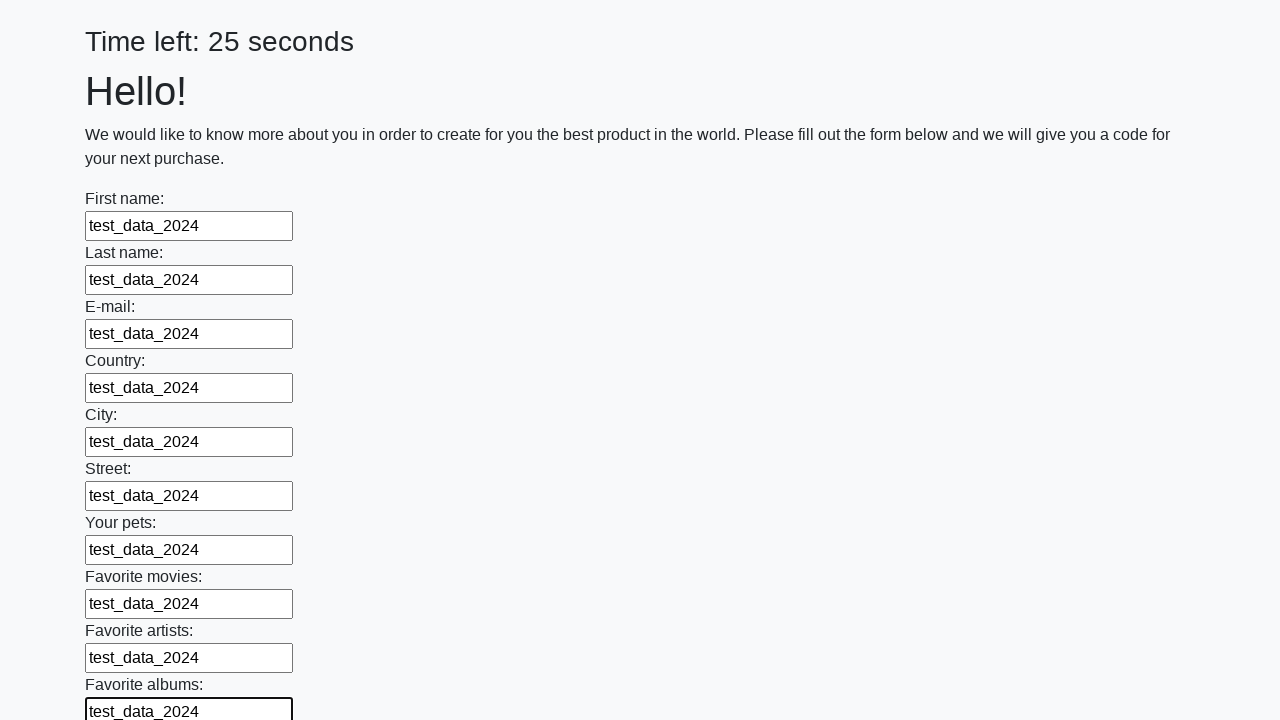

Filled an input field with test data on input >> nth=10
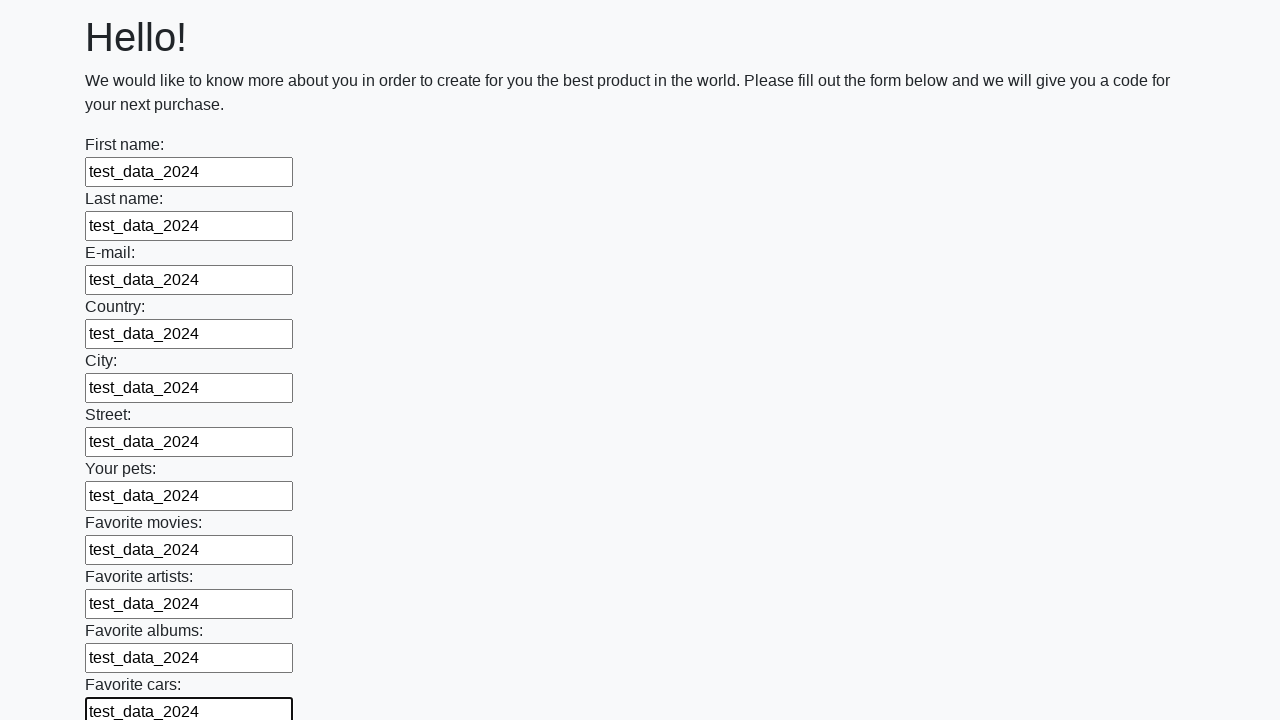

Filled an input field with test data on input >> nth=11
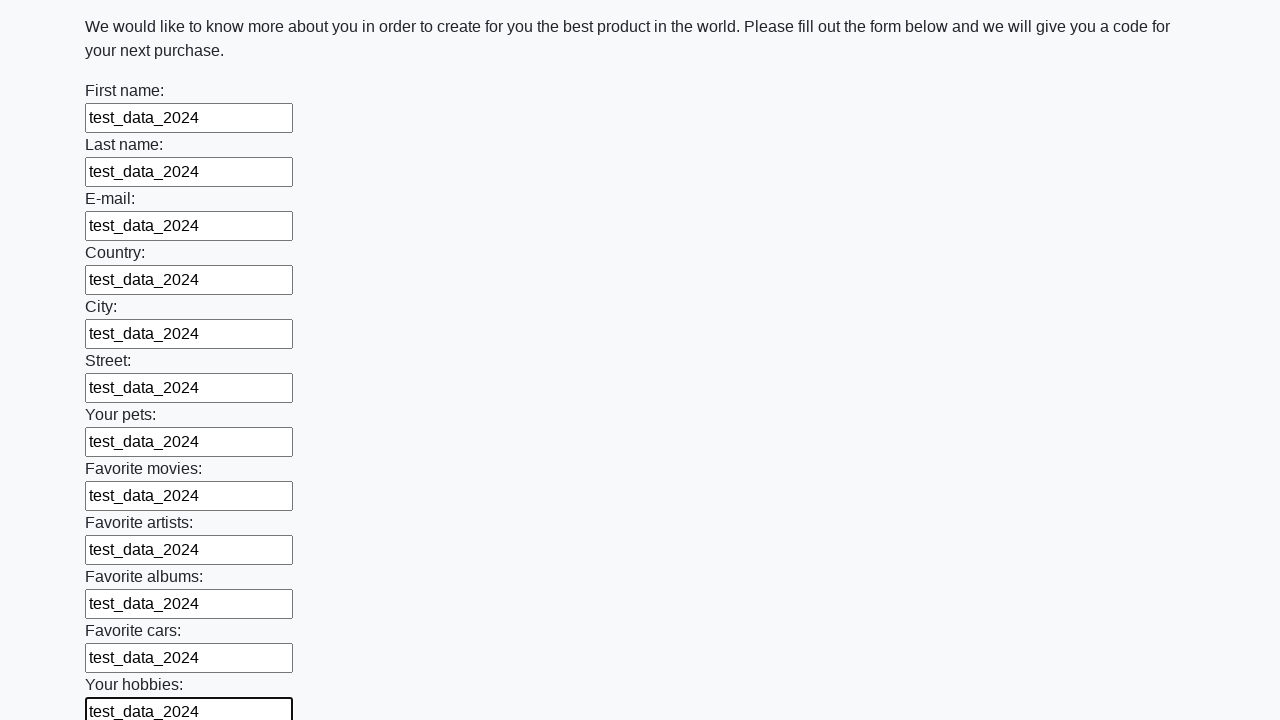

Filled an input field with test data on input >> nth=12
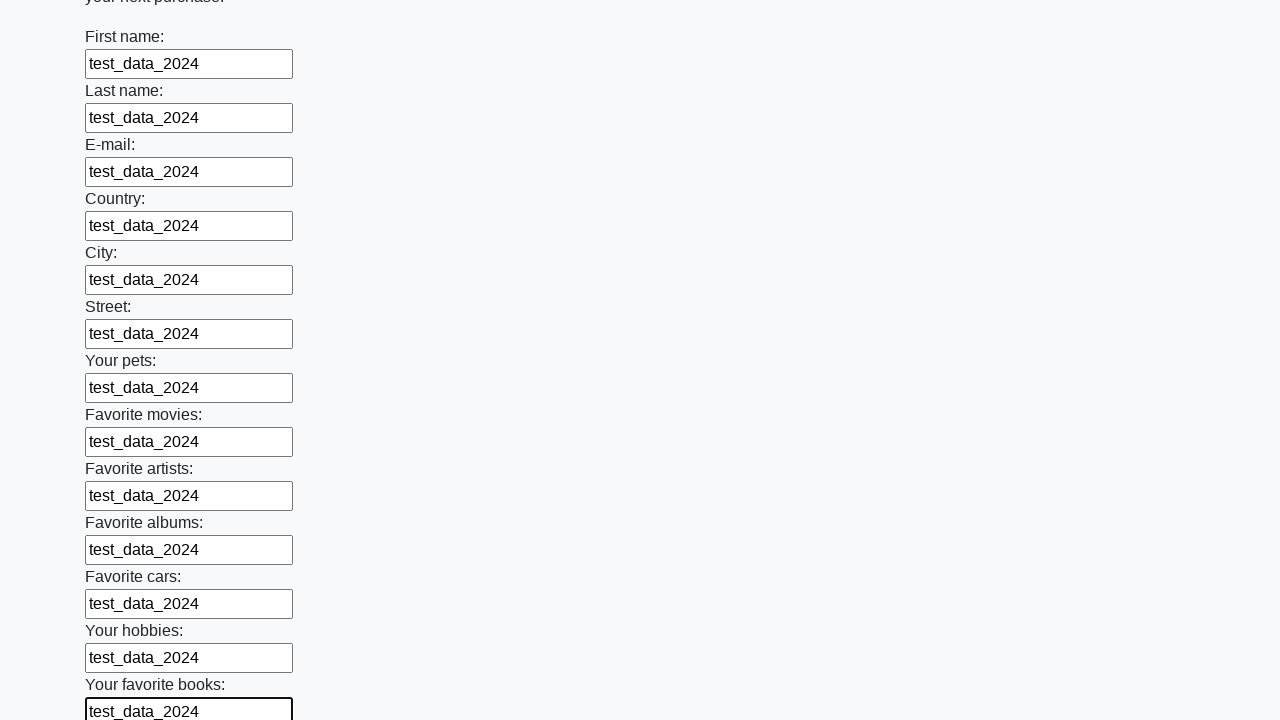

Filled an input field with test data on input >> nth=13
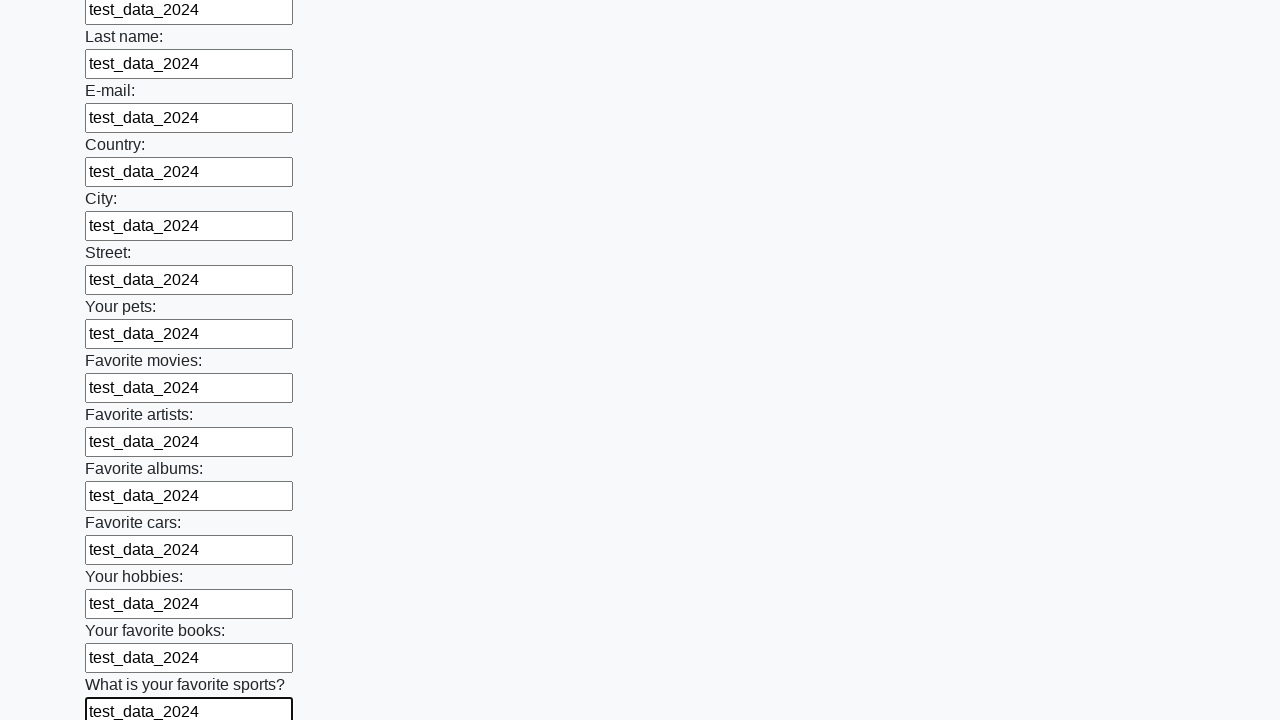

Filled an input field with test data on input >> nth=14
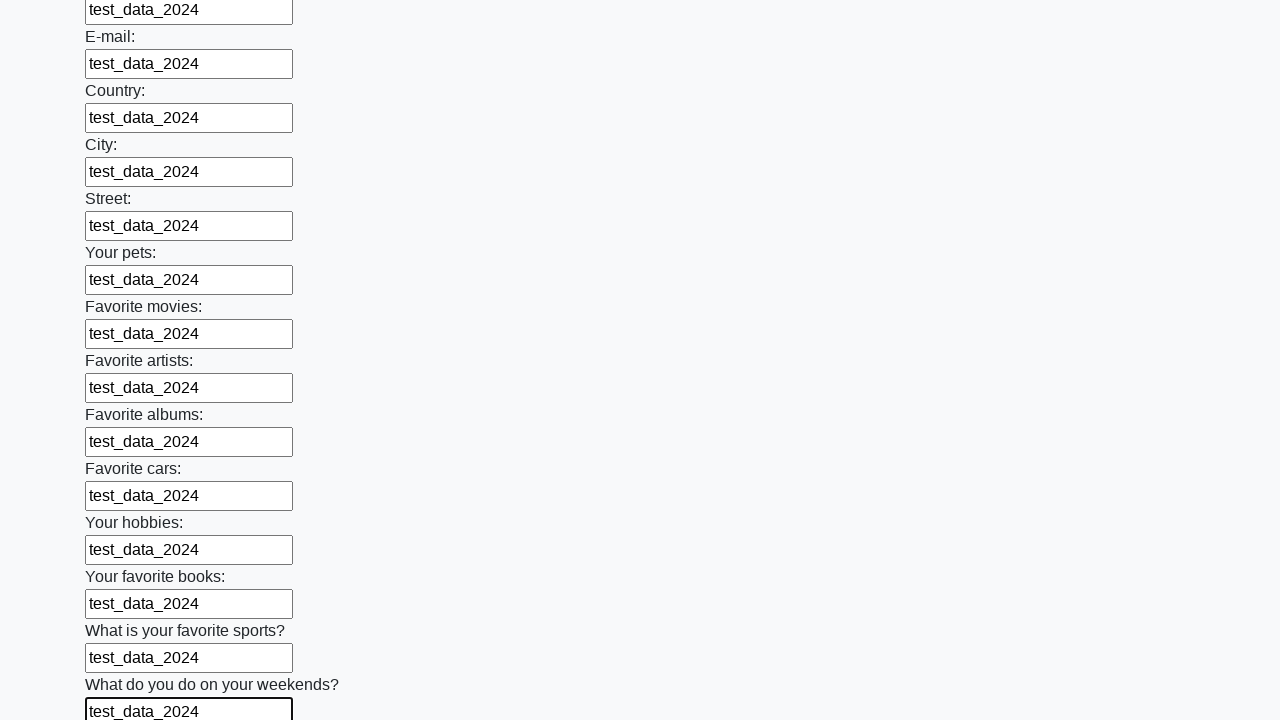

Filled an input field with test data on input >> nth=15
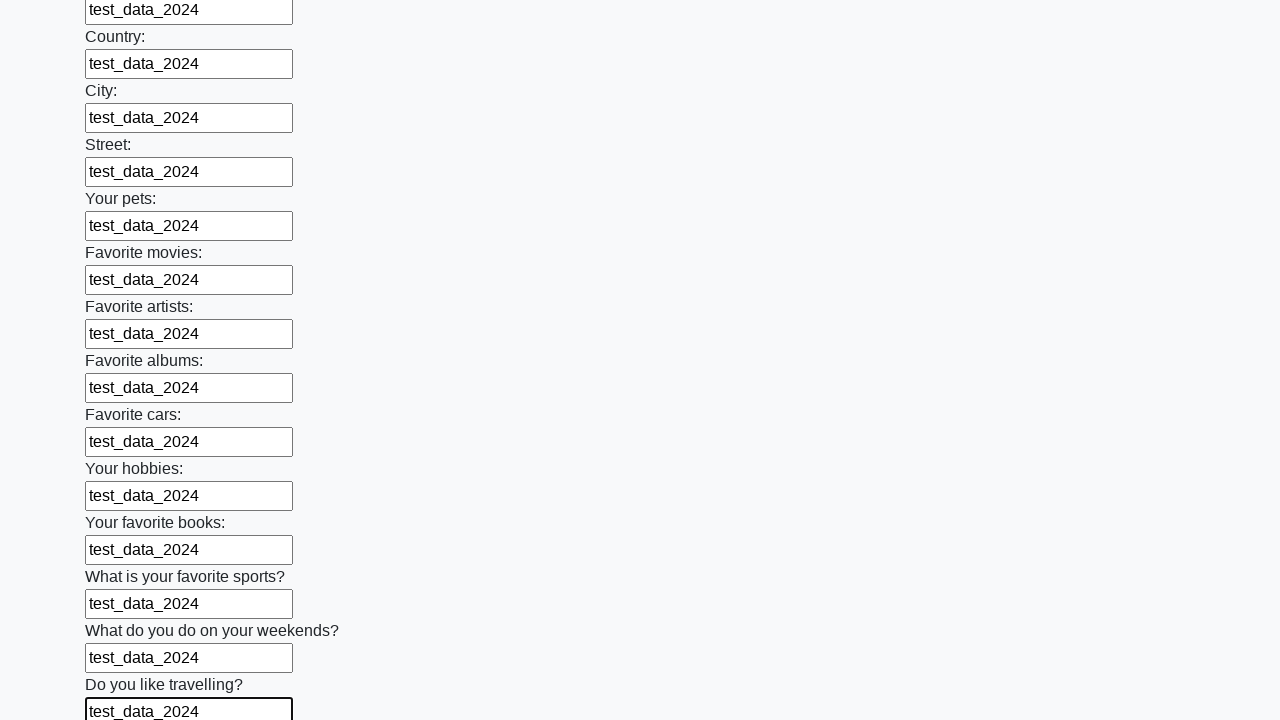

Filled an input field with test data on input >> nth=16
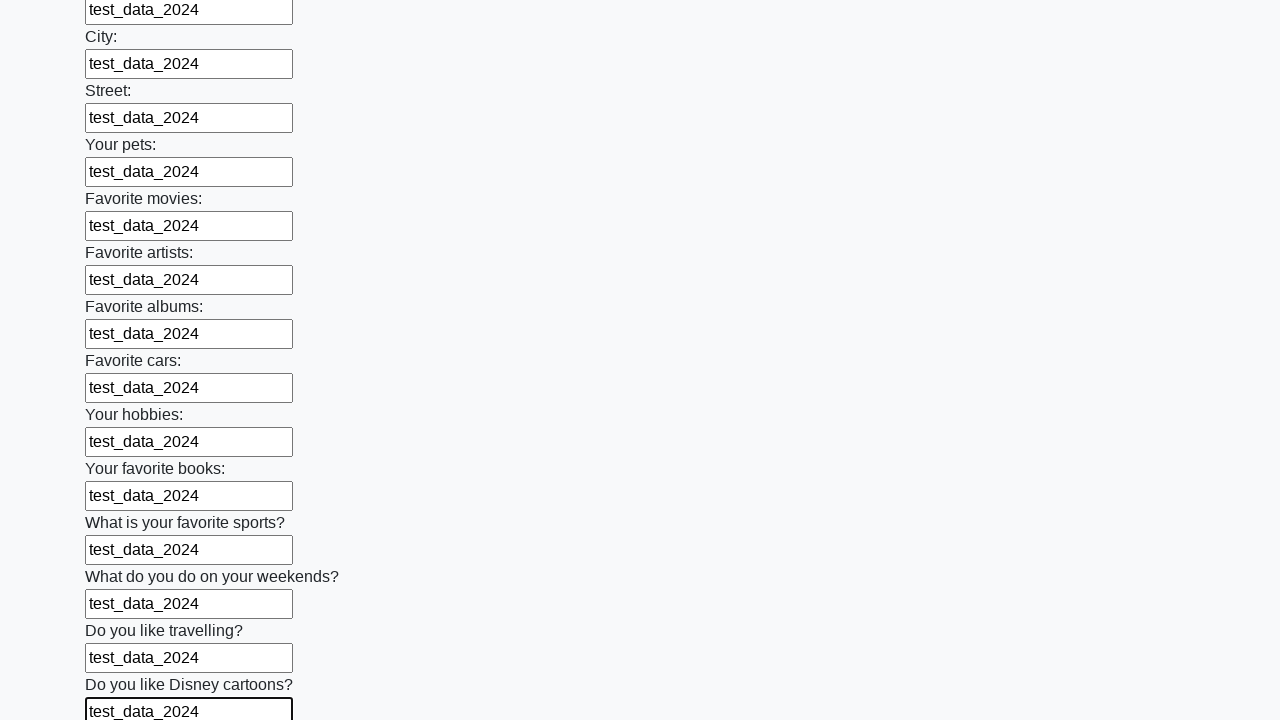

Filled an input field with test data on input >> nth=17
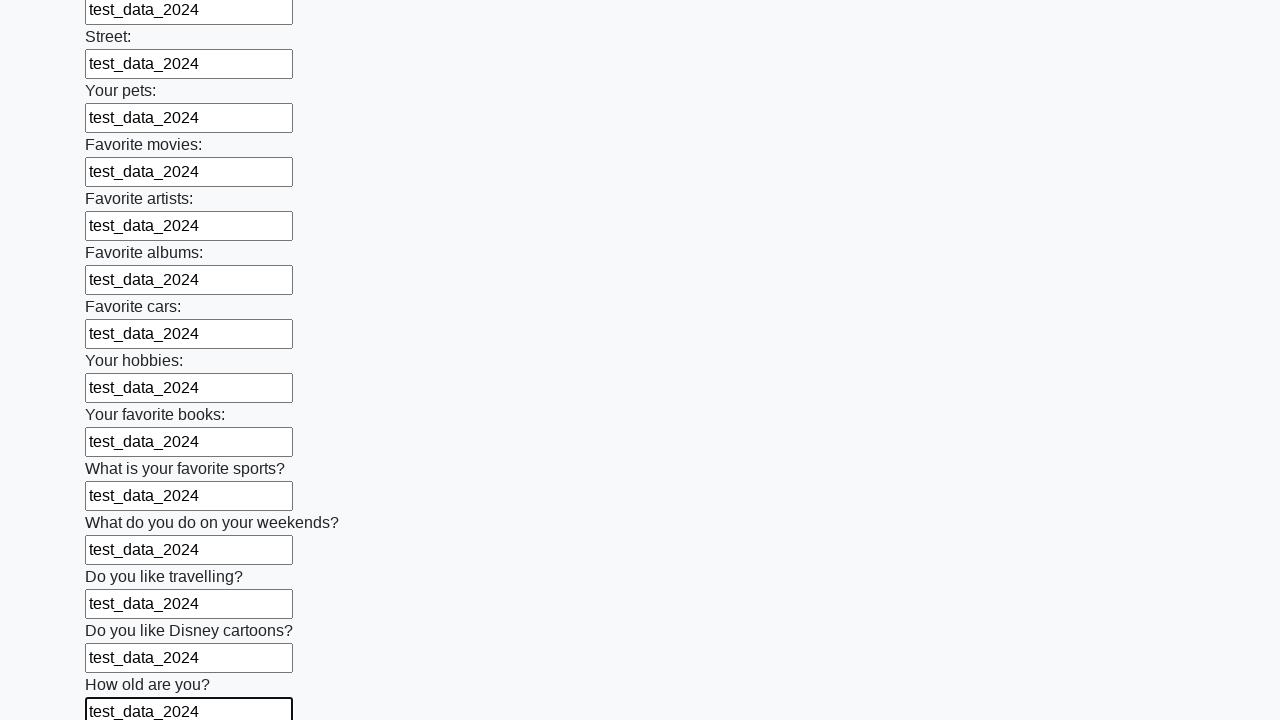

Filled an input field with test data on input >> nth=18
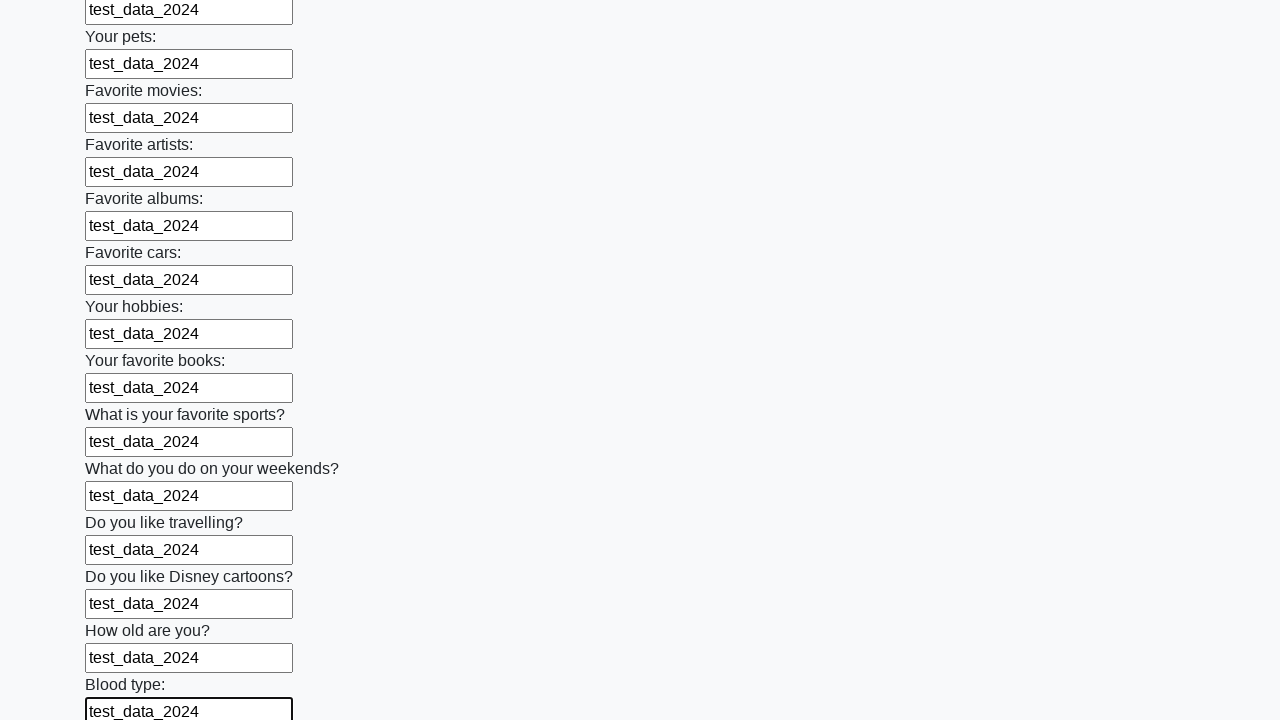

Filled an input field with test data on input >> nth=19
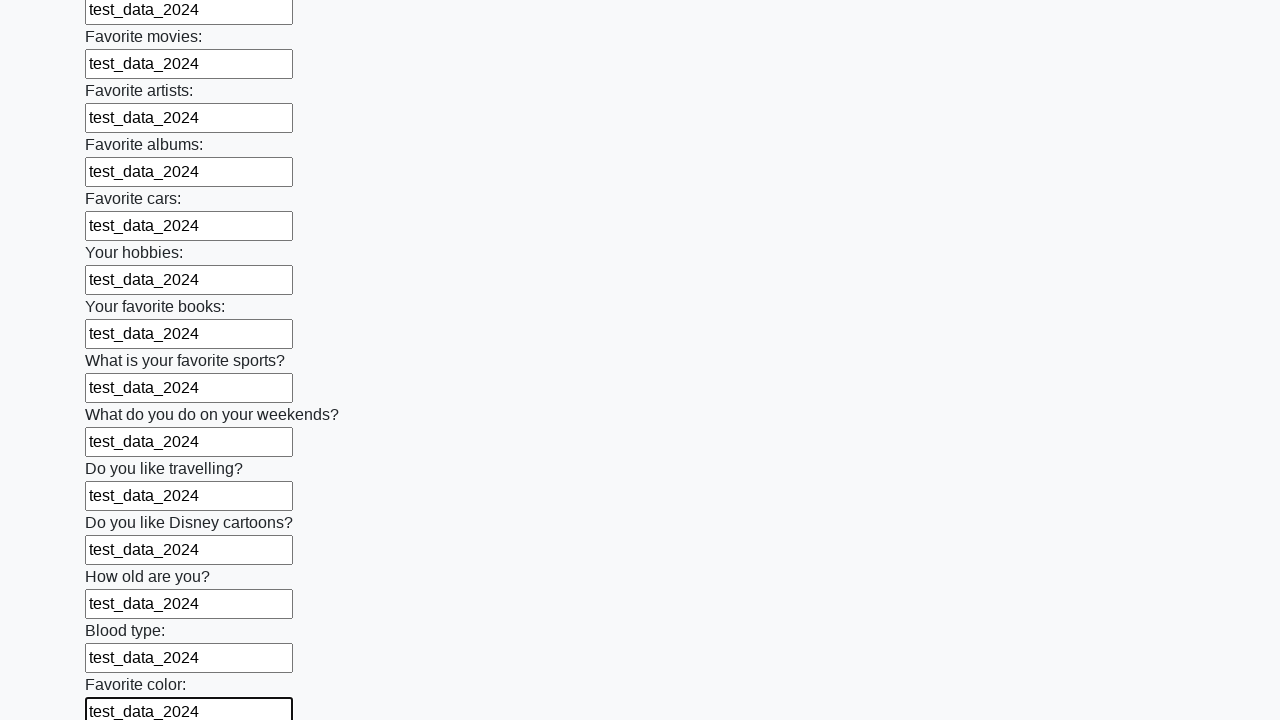

Filled an input field with test data on input >> nth=20
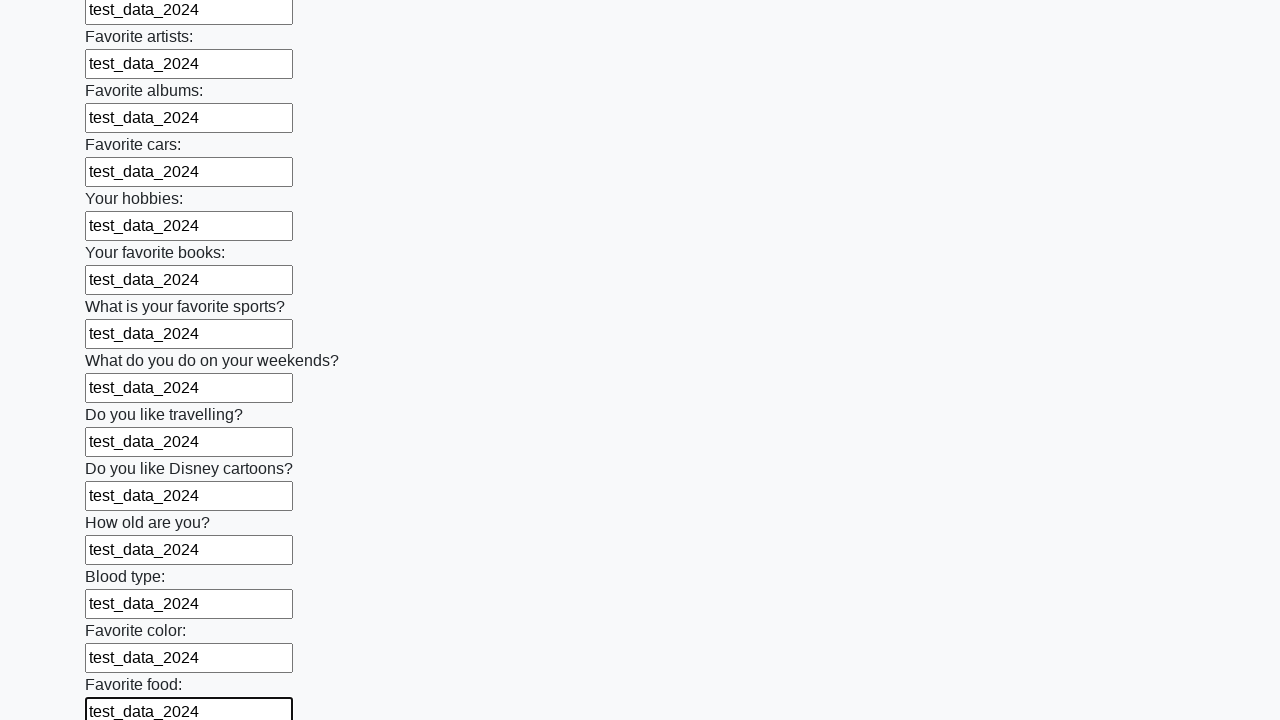

Filled an input field with test data on input >> nth=21
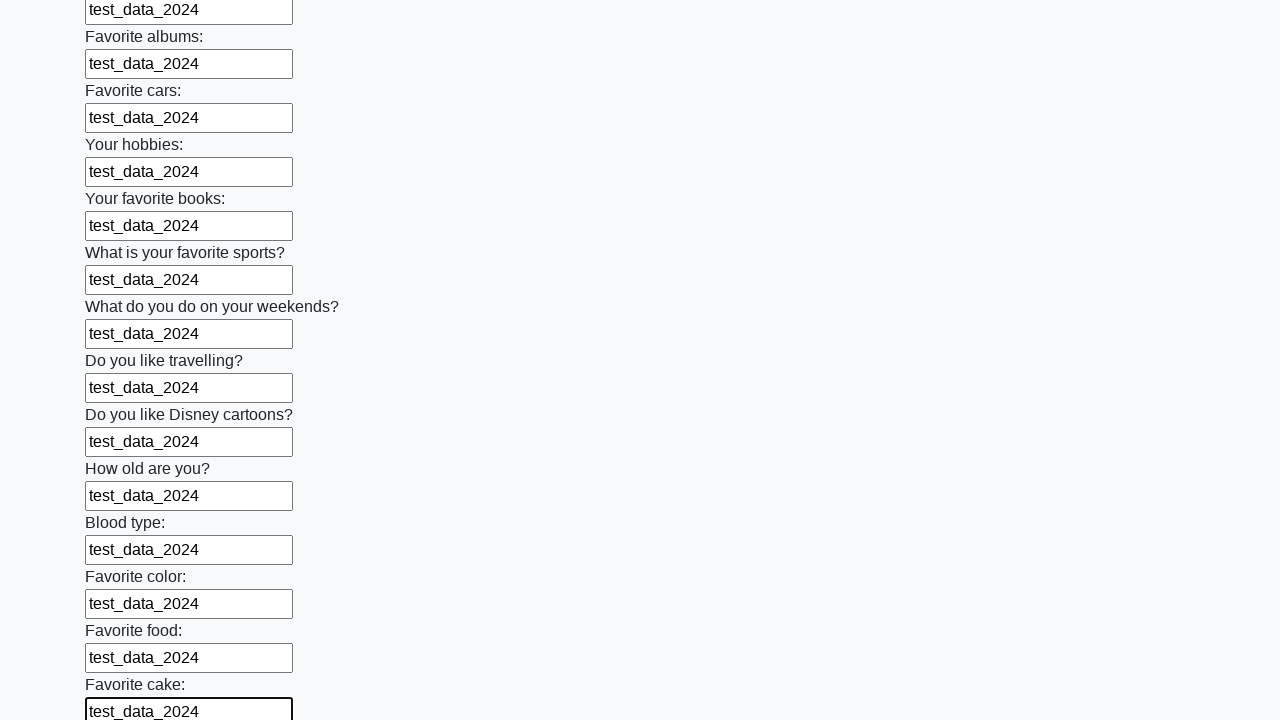

Filled an input field with test data on input >> nth=22
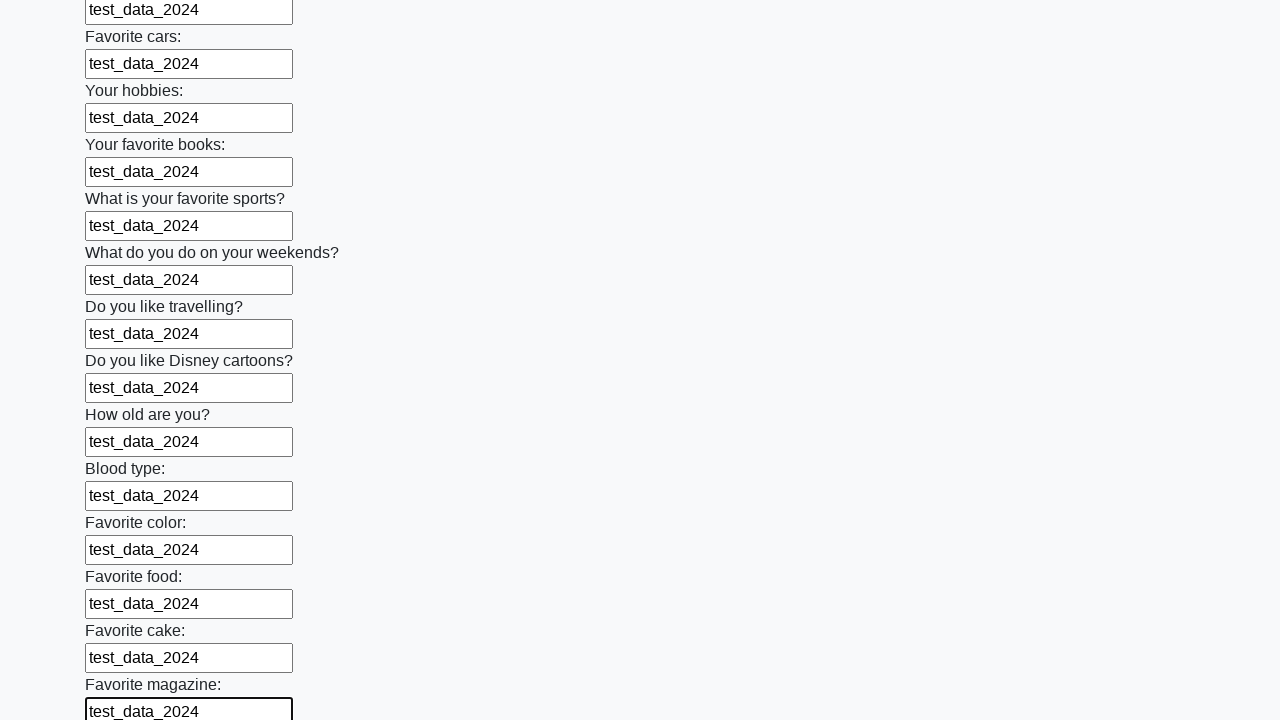

Filled an input field with test data on input >> nth=23
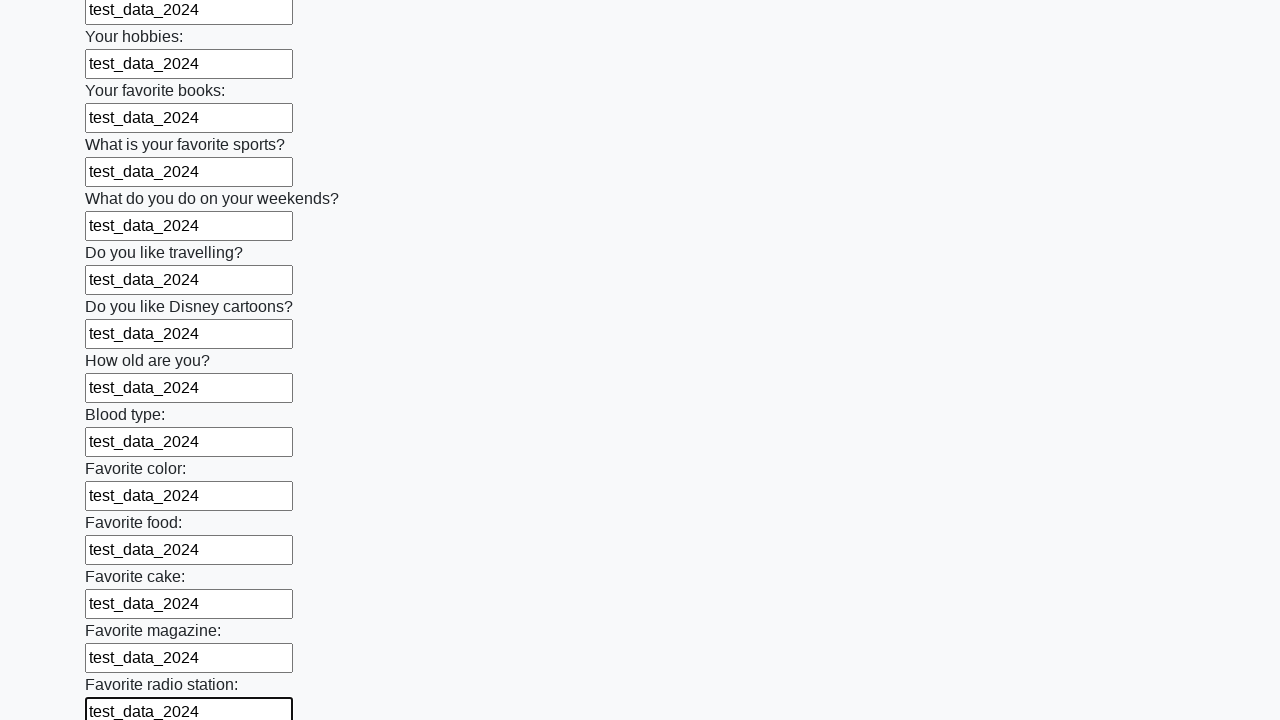

Filled an input field with test data on input >> nth=24
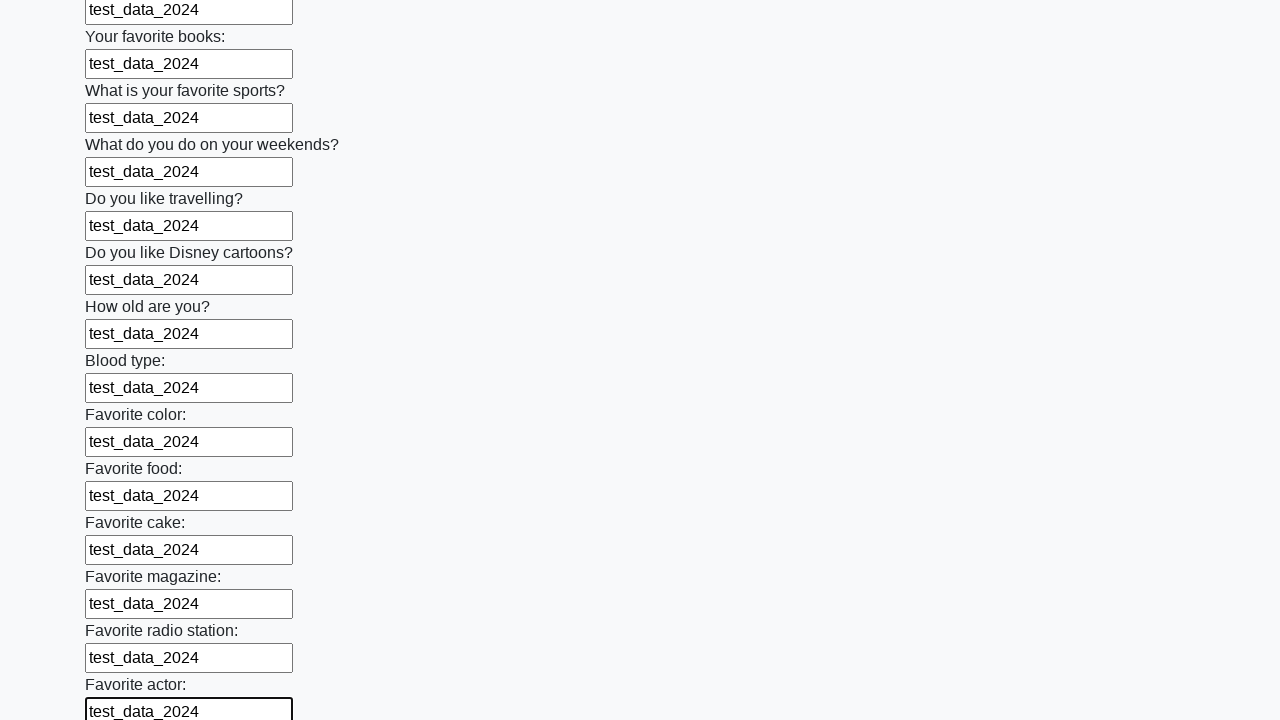

Filled an input field with test data on input >> nth=25
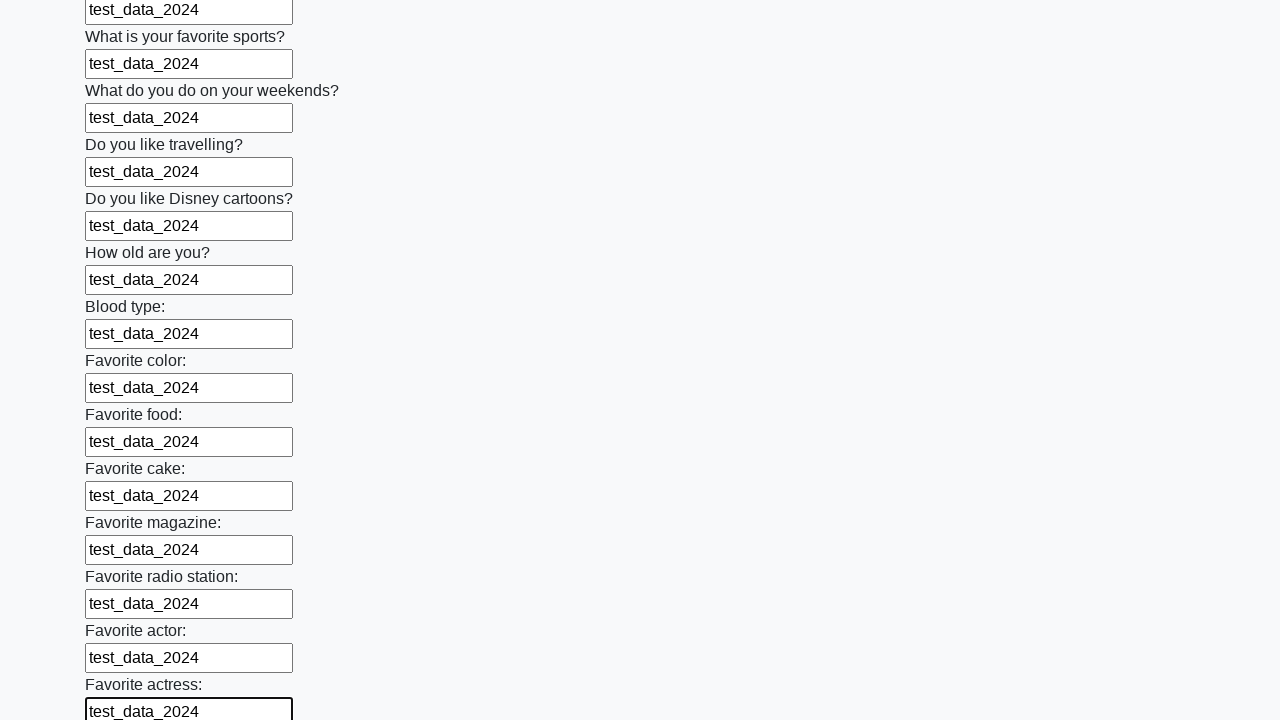

Filled an input field with test data on input >> nth=26
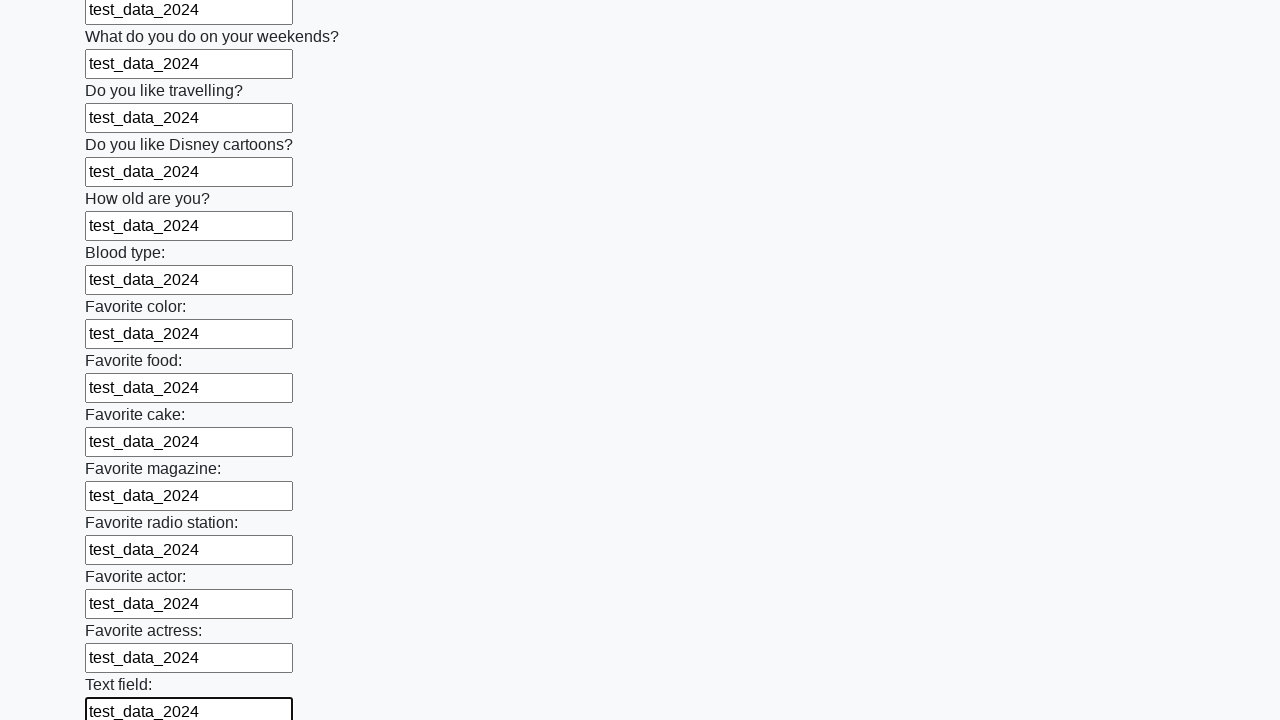

Filled an input field with test data on input >> nth=27
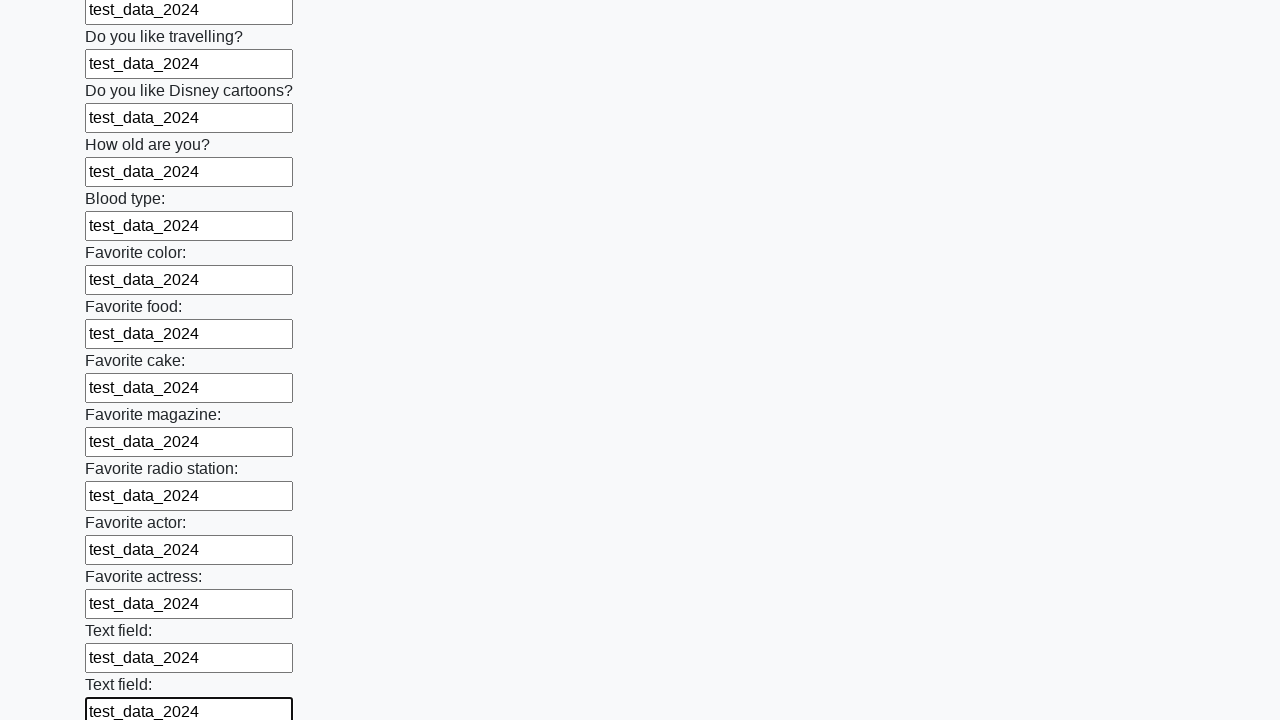

Filled an input field with test data on input >> nth=28
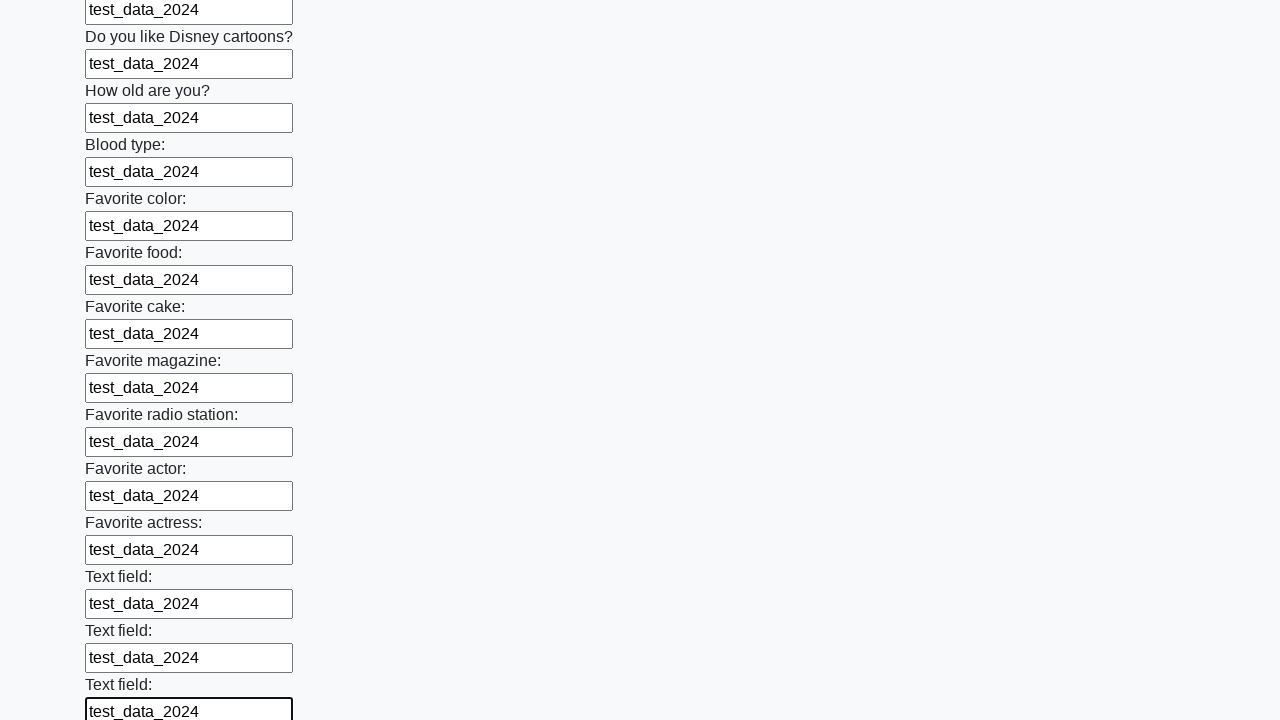

Filled an input field with test data on input >> nth=29
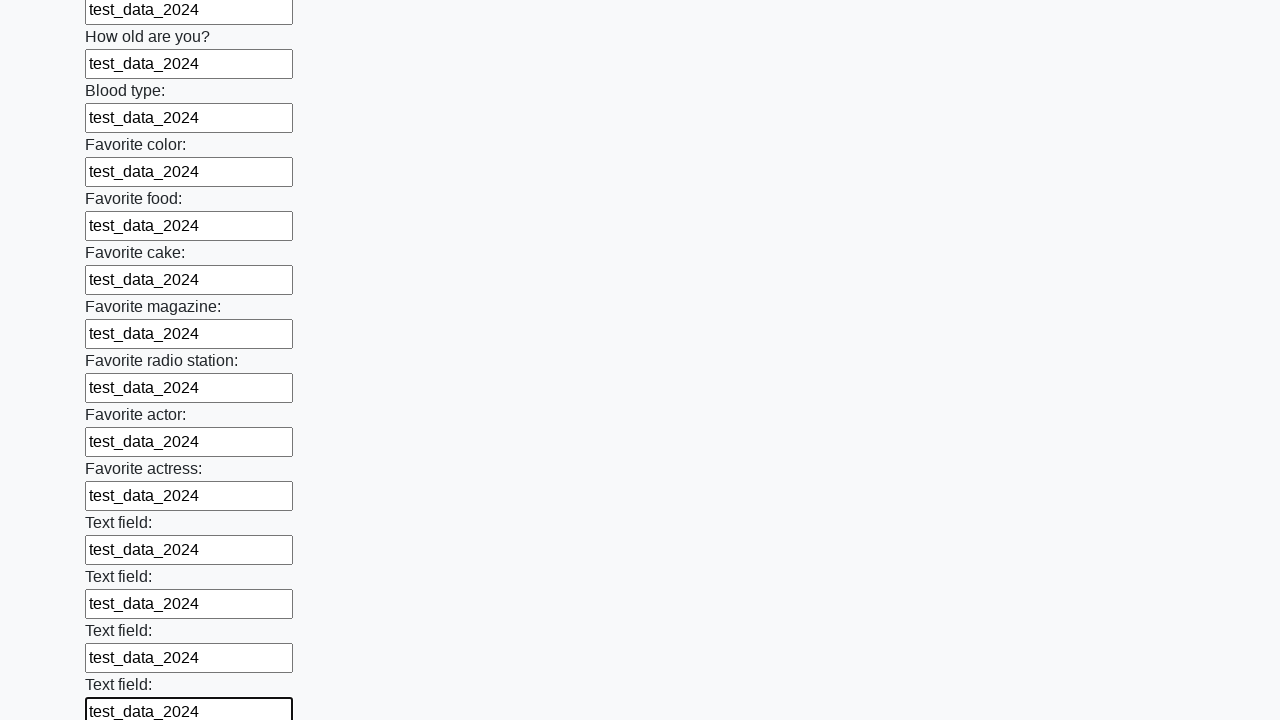

Filled an input field with test data on input >> nth=30
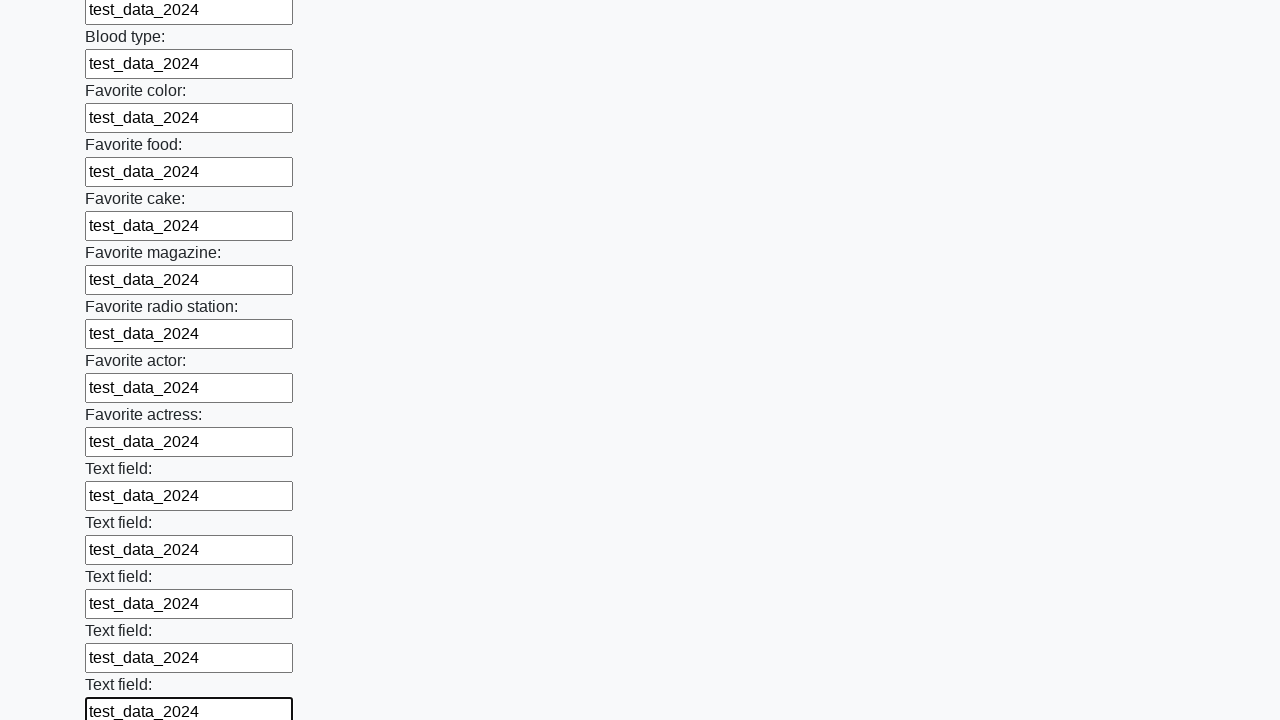

Filled an input field with test data on input >> nth=31
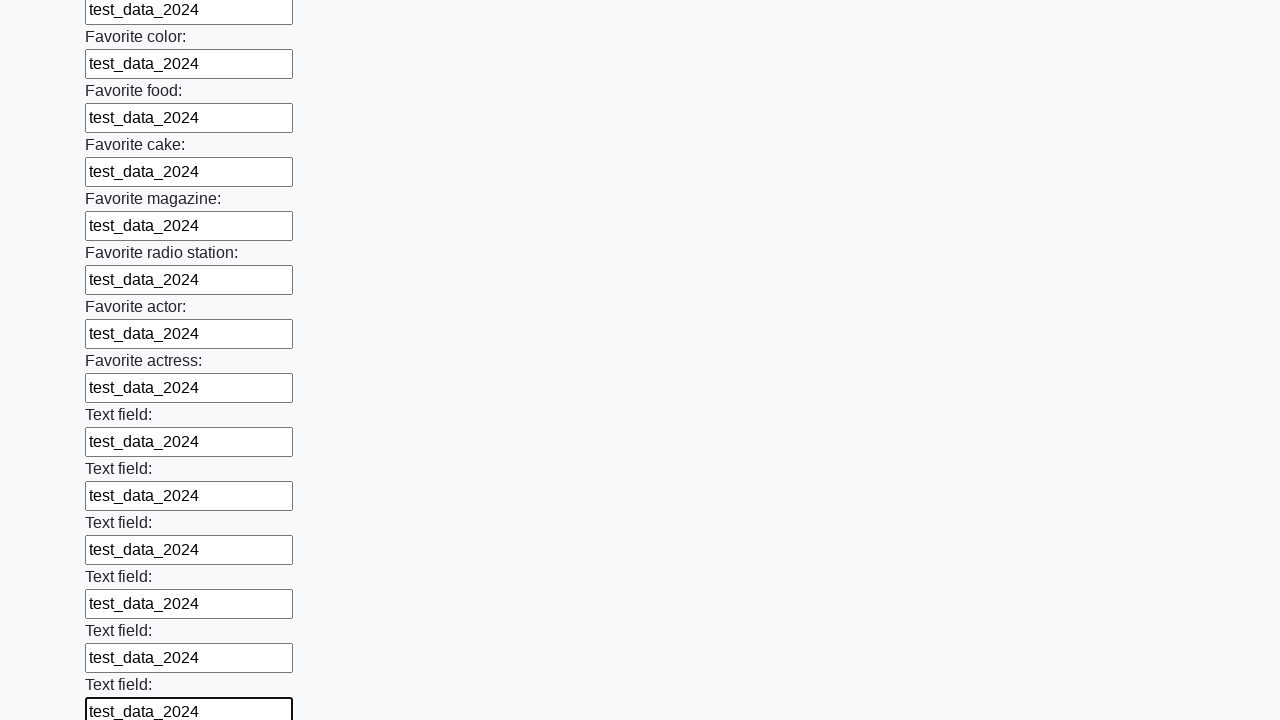

Filled an input field with test data on input >> nth=32
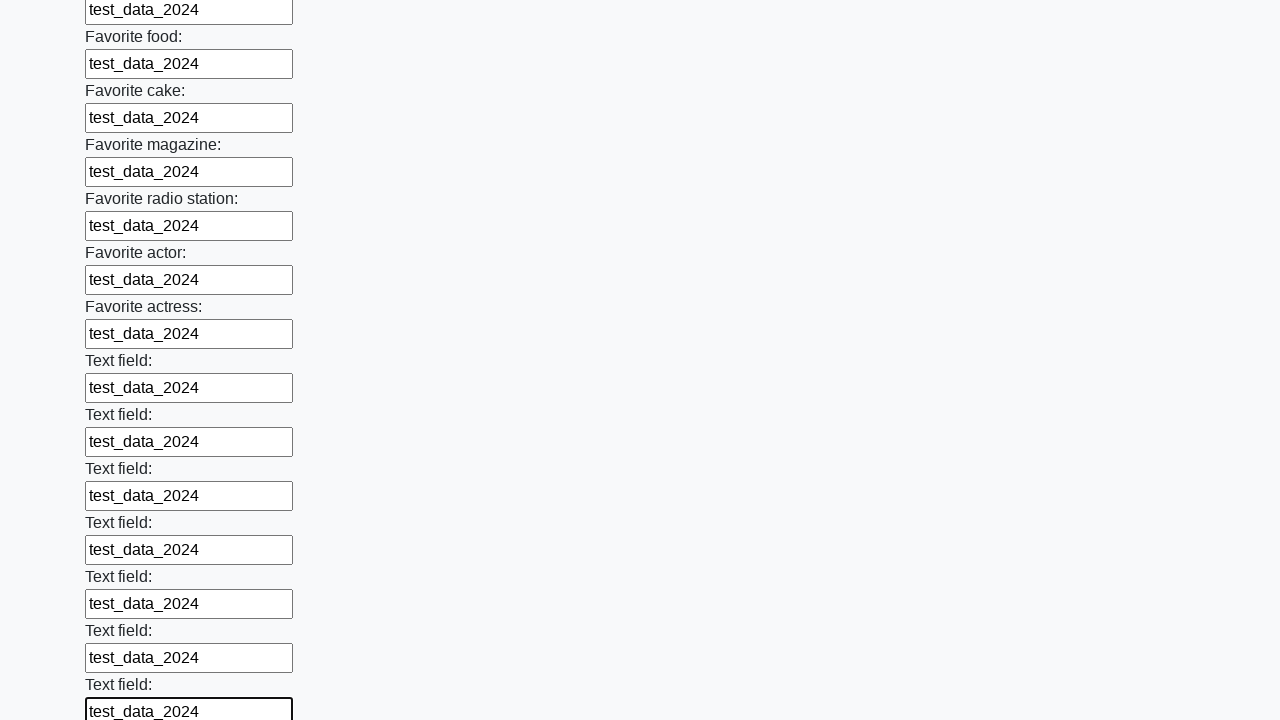

Filled an input field with test data on input >> nth=33
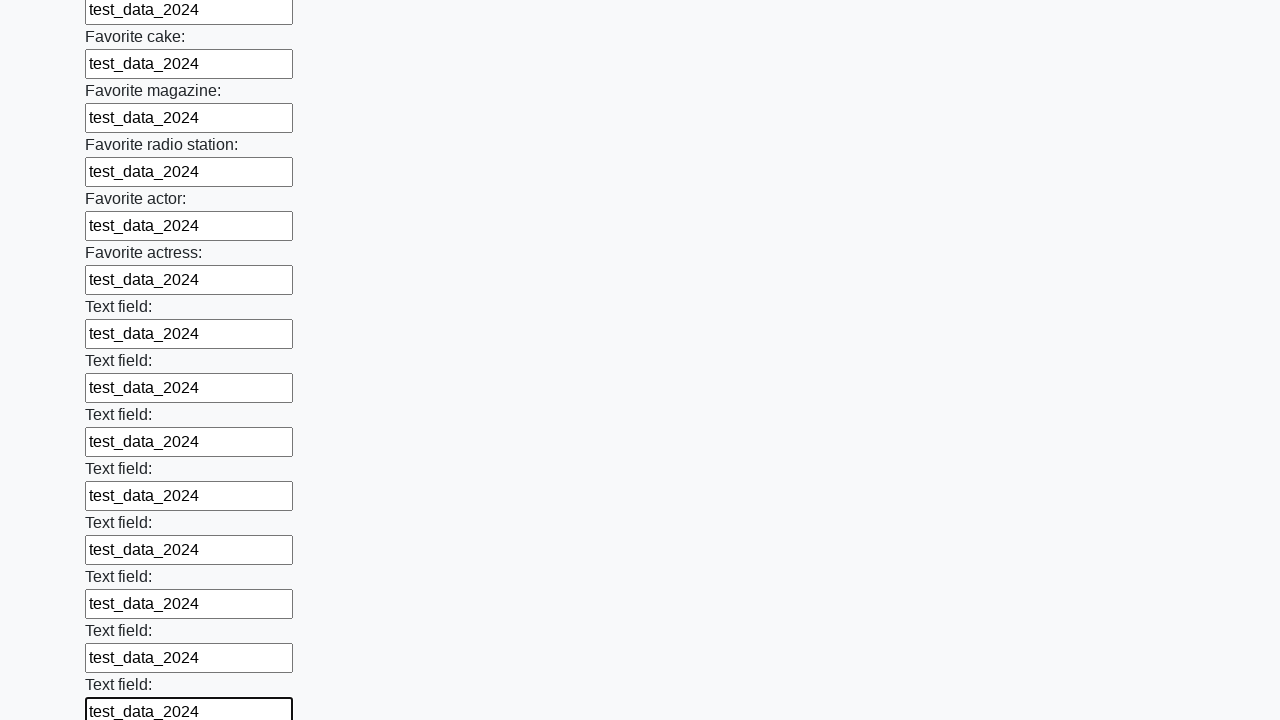

Filled an input field with test data on input >> nth=34
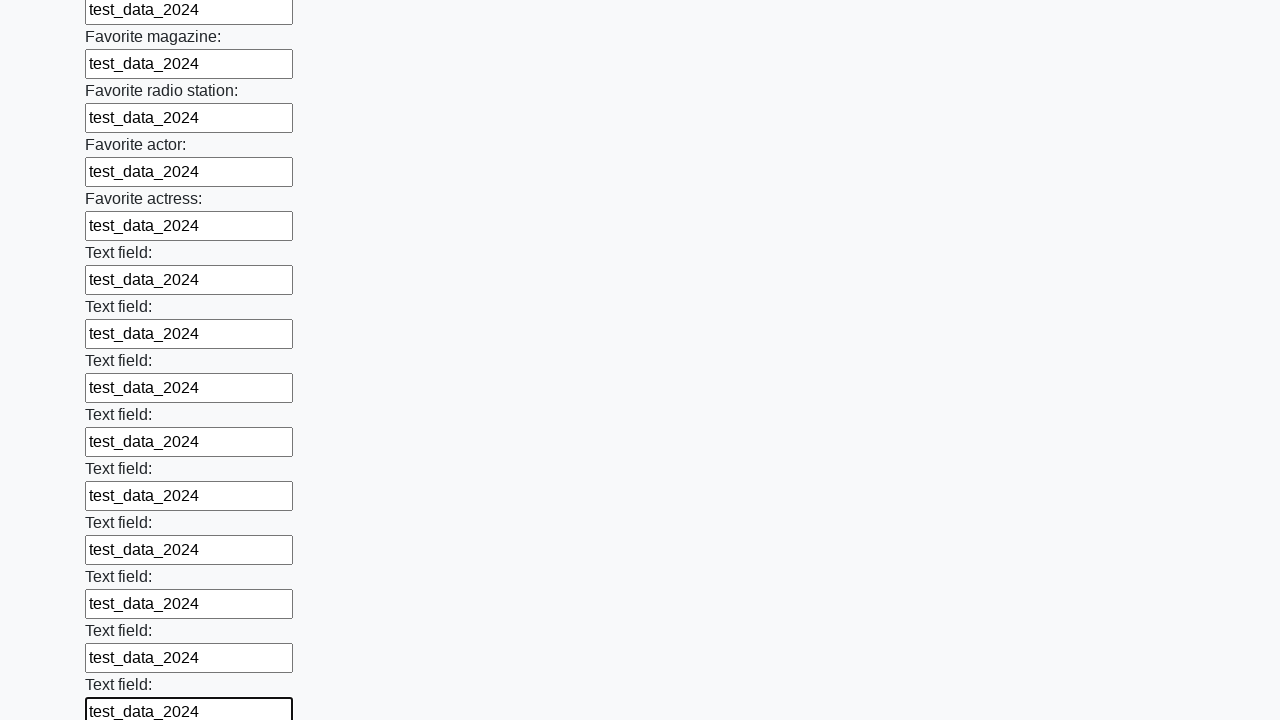

Filled an input field with test data on input >> nth=35
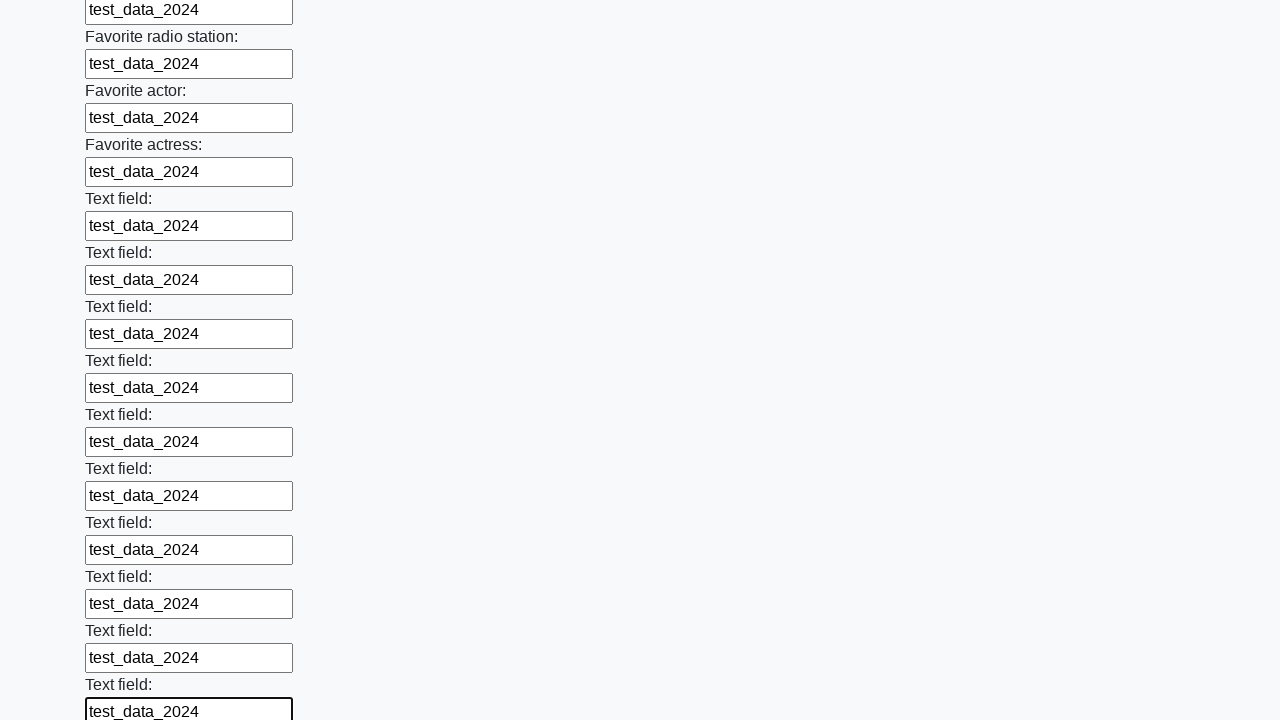

Filled an input field with test data on input >> nth=36
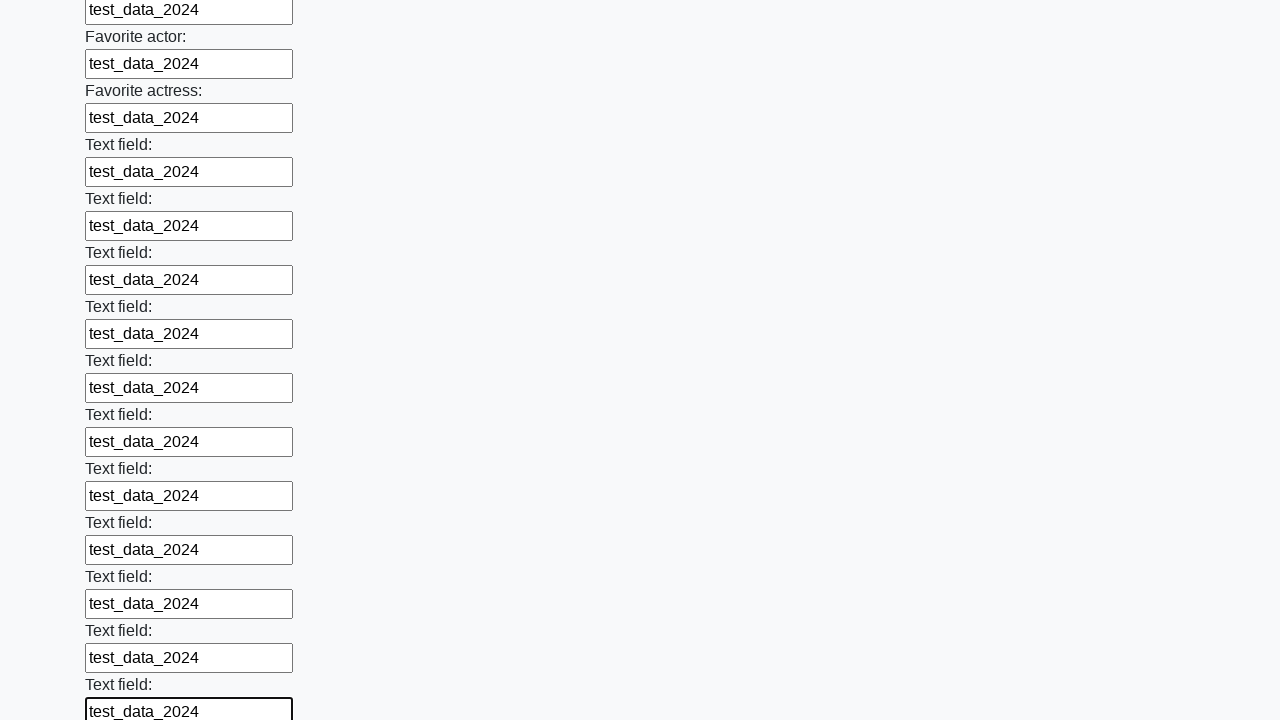

Filled an input field with test data on input >> nth=37
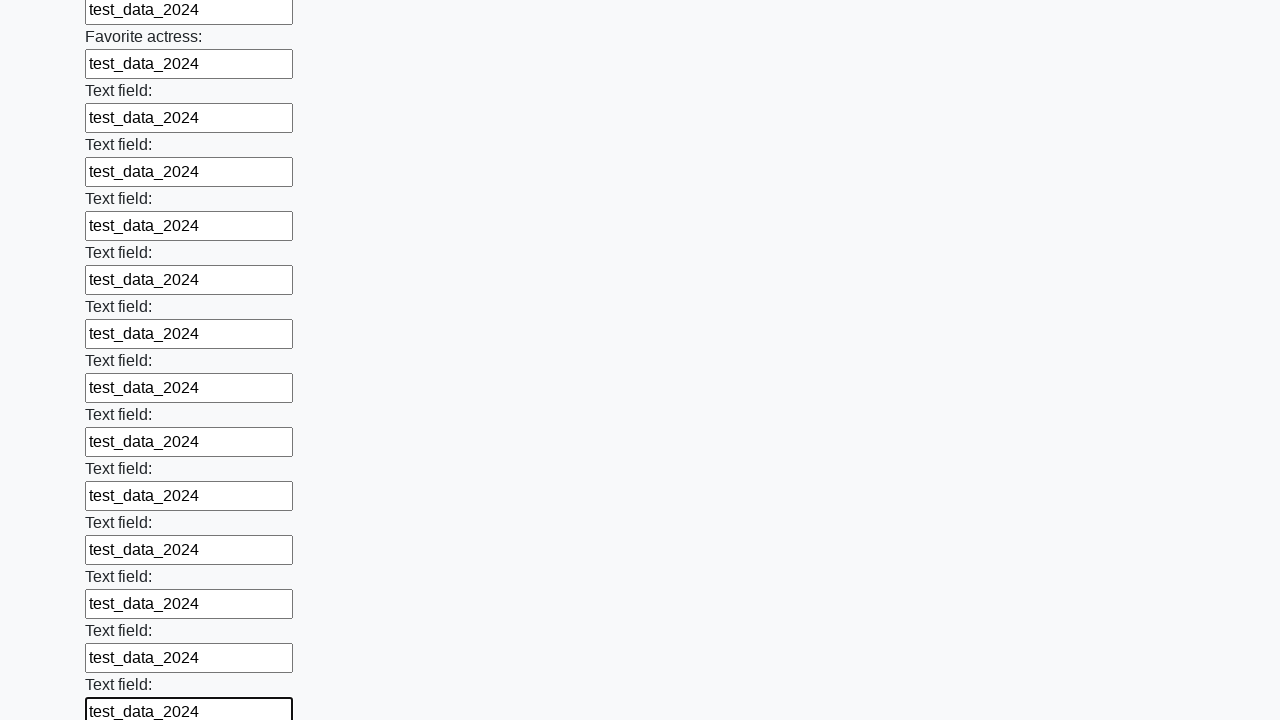

Filled an input field with test data on input >> nth=38
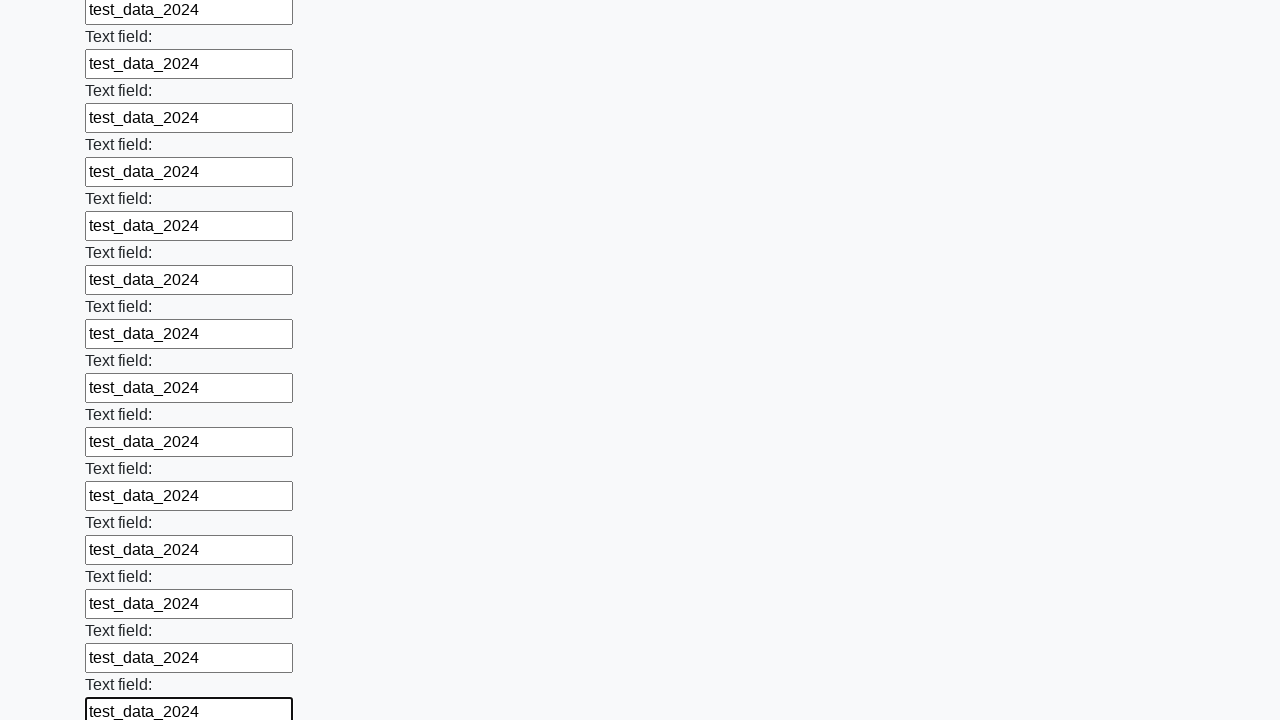

Filled an input field with test data on input >> nth=39
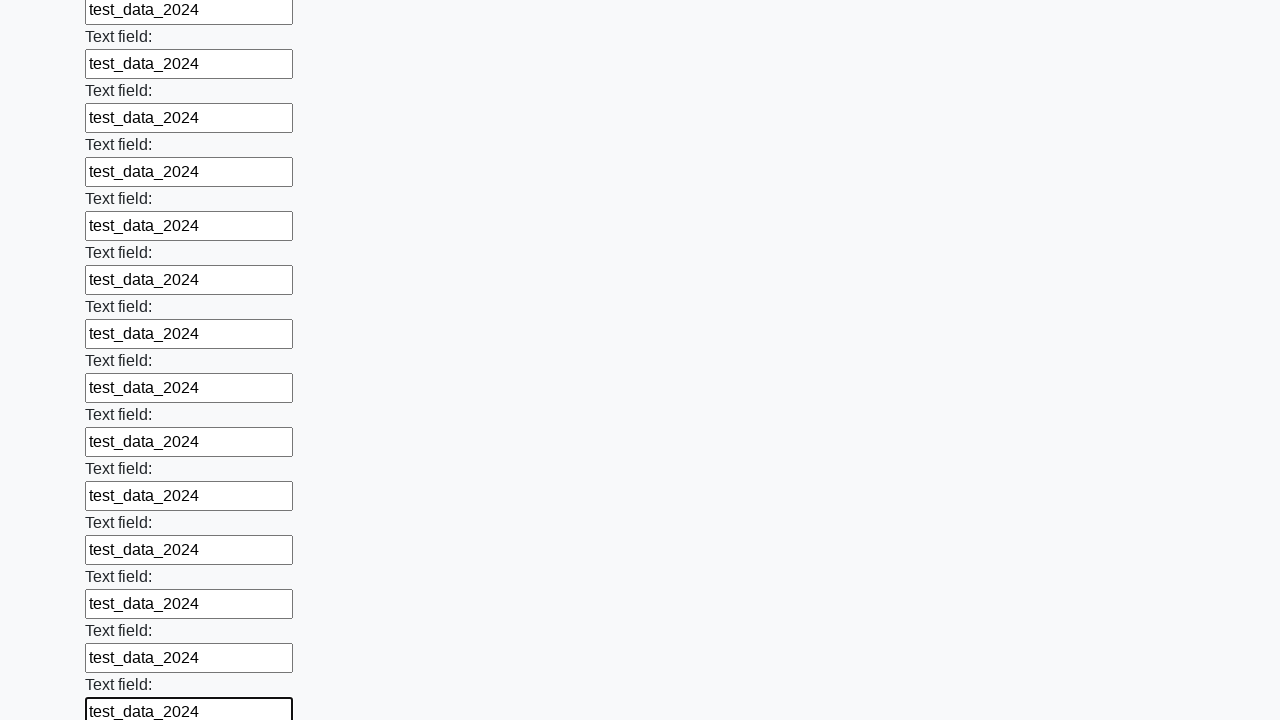

Filled an input field with test data on input >> nth=40
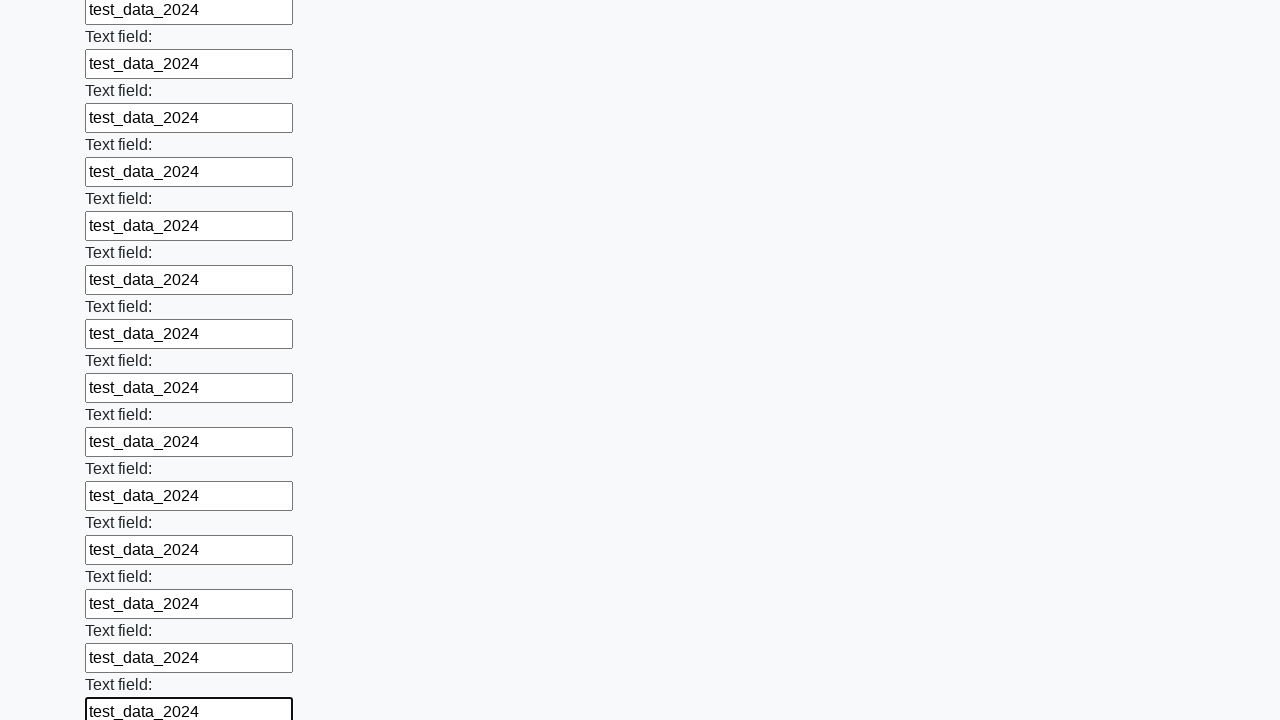

Filled an input field with test data on input >> nth=41
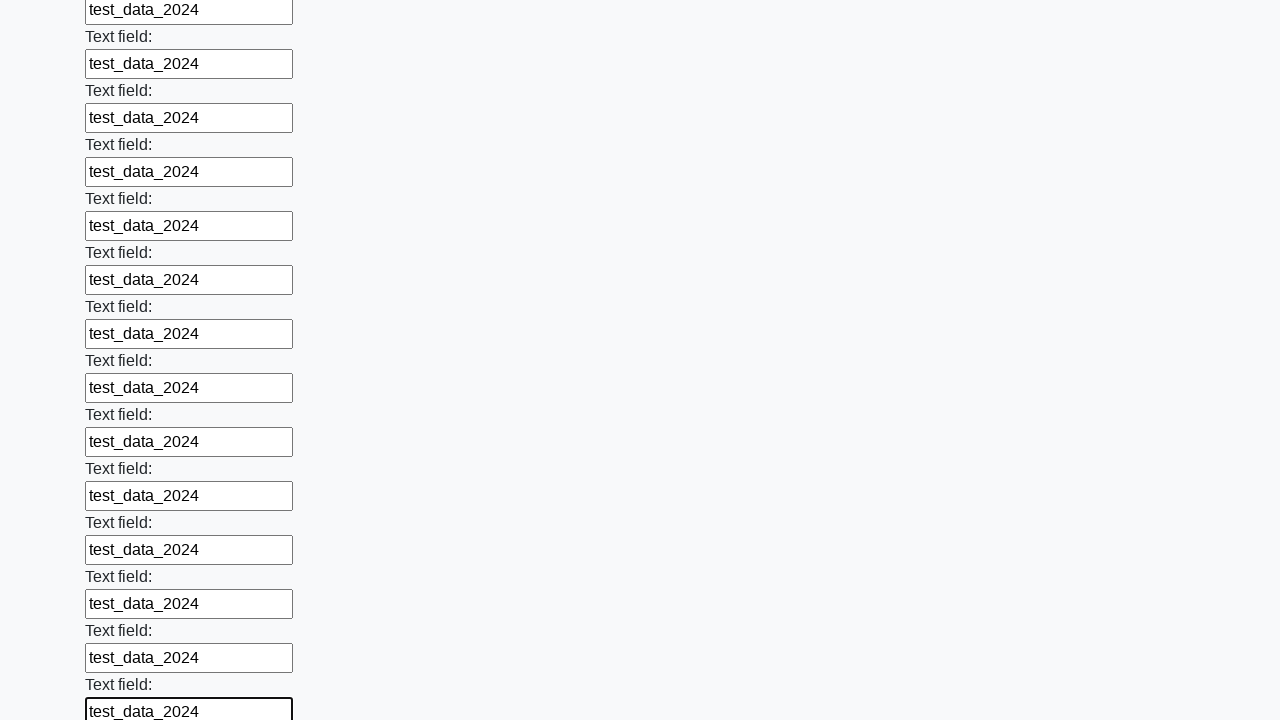

Filled an input field with test data on input >> nth=42
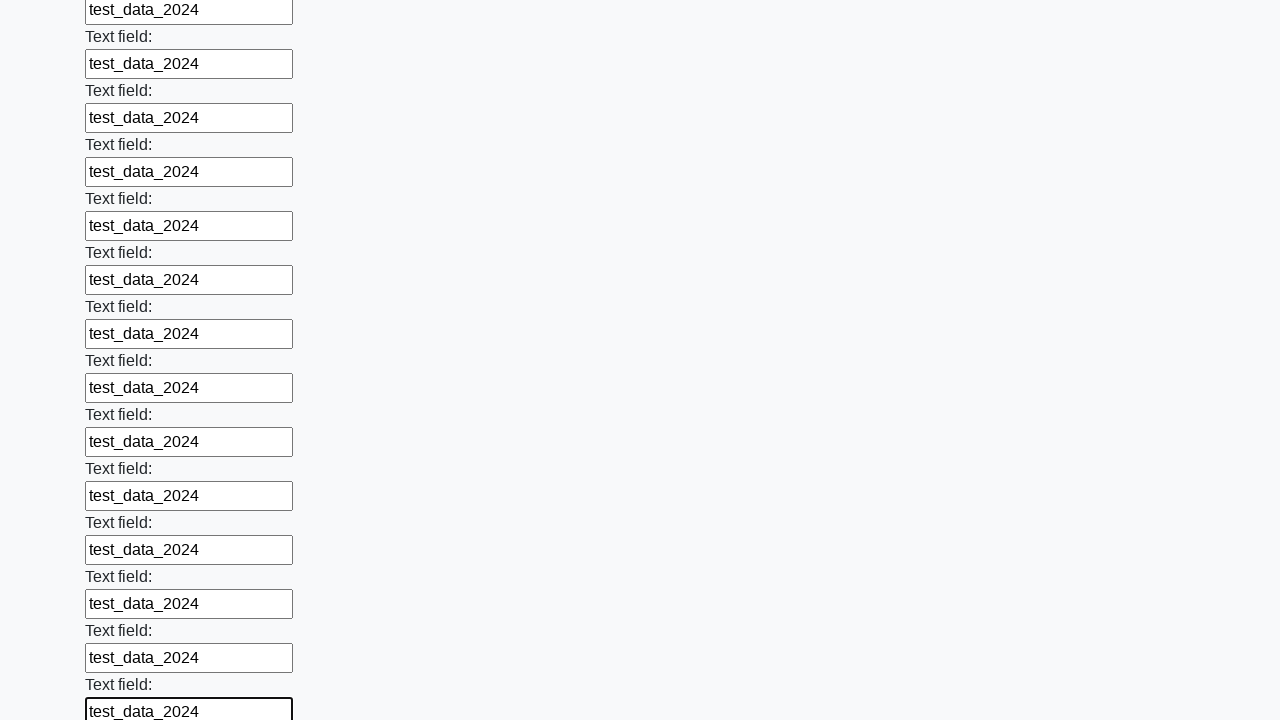

Filled an input field with test data on input >> nth=43
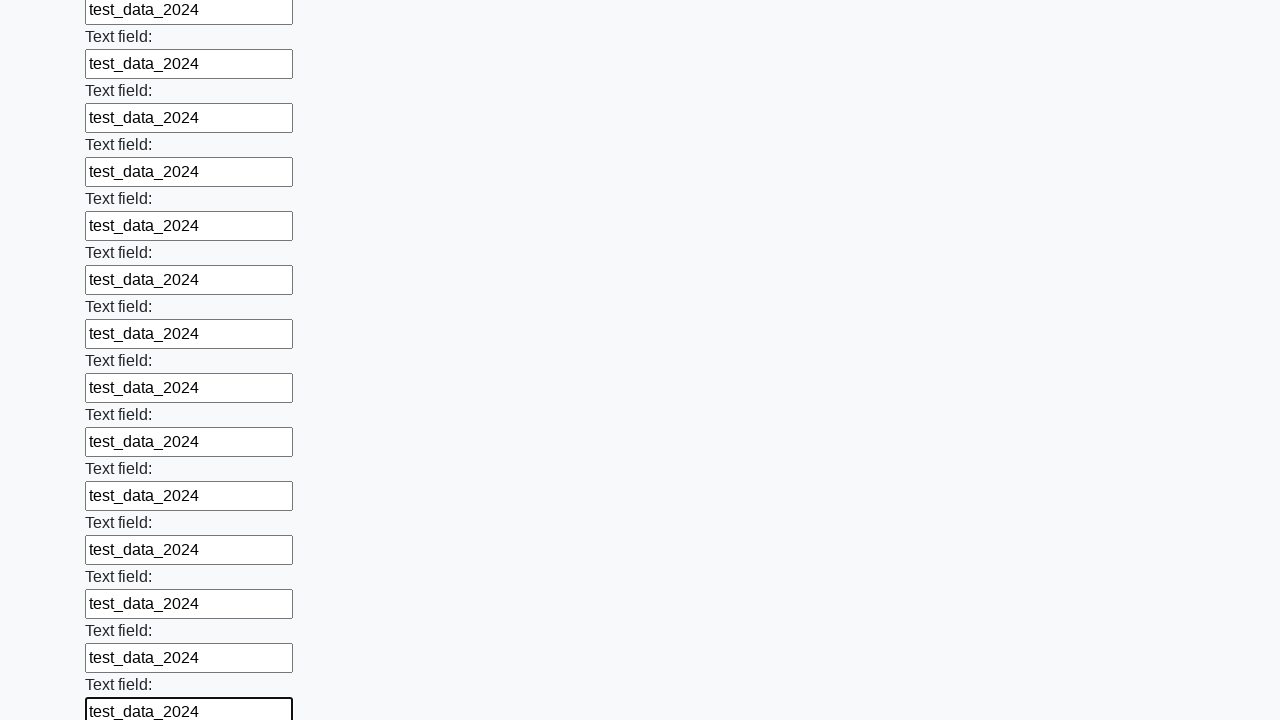

Filled an input field with test data on input >> nth=44
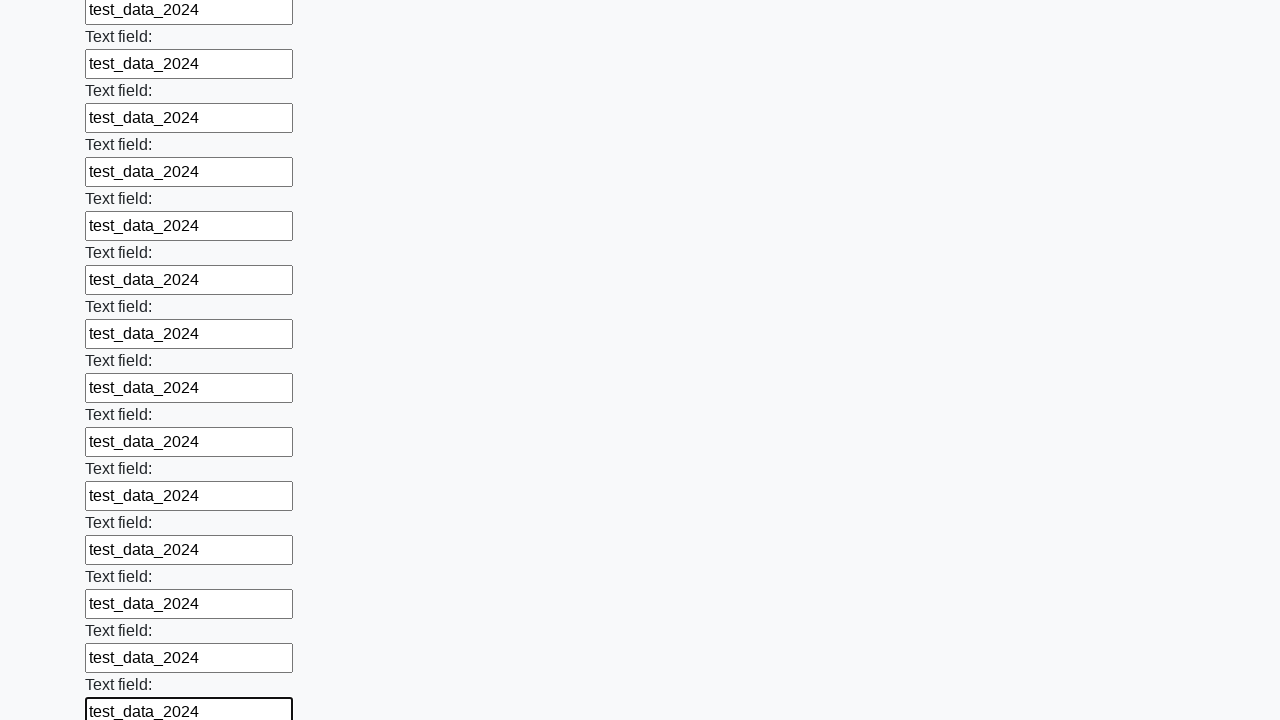

Filled an input field with test data on input >> nth=45
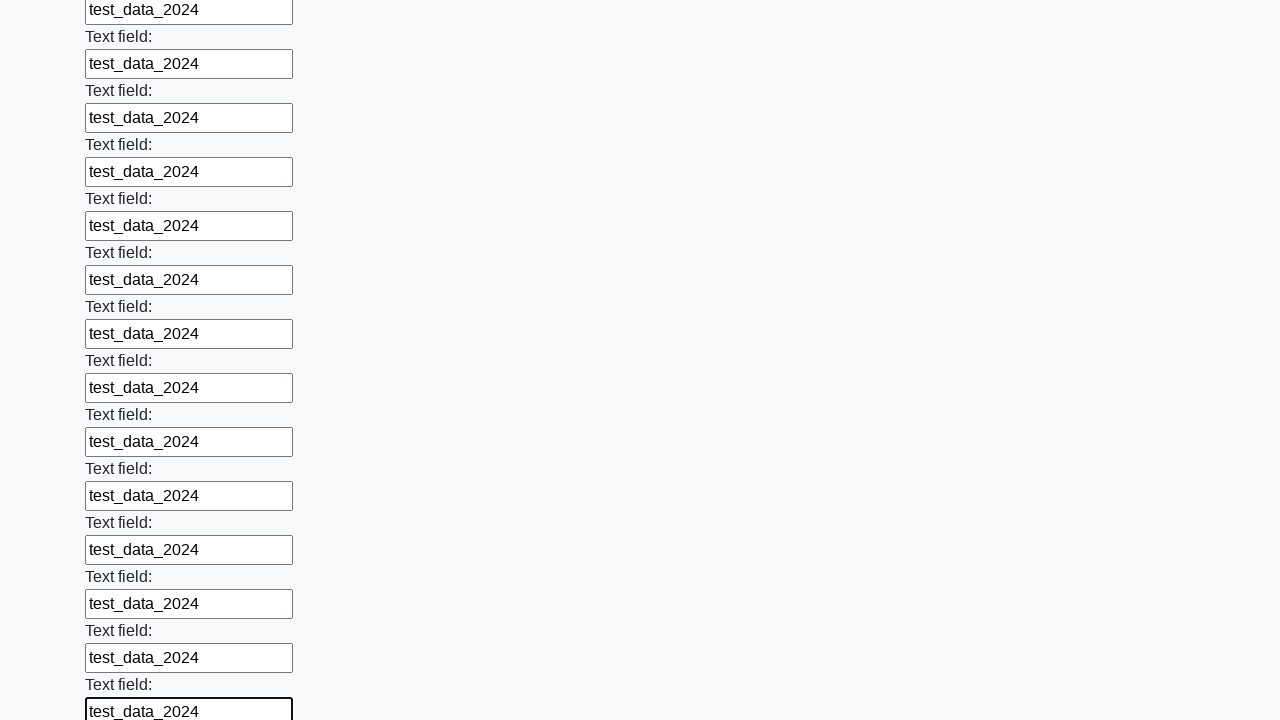

Filled an input field with test data on input >> nth=46
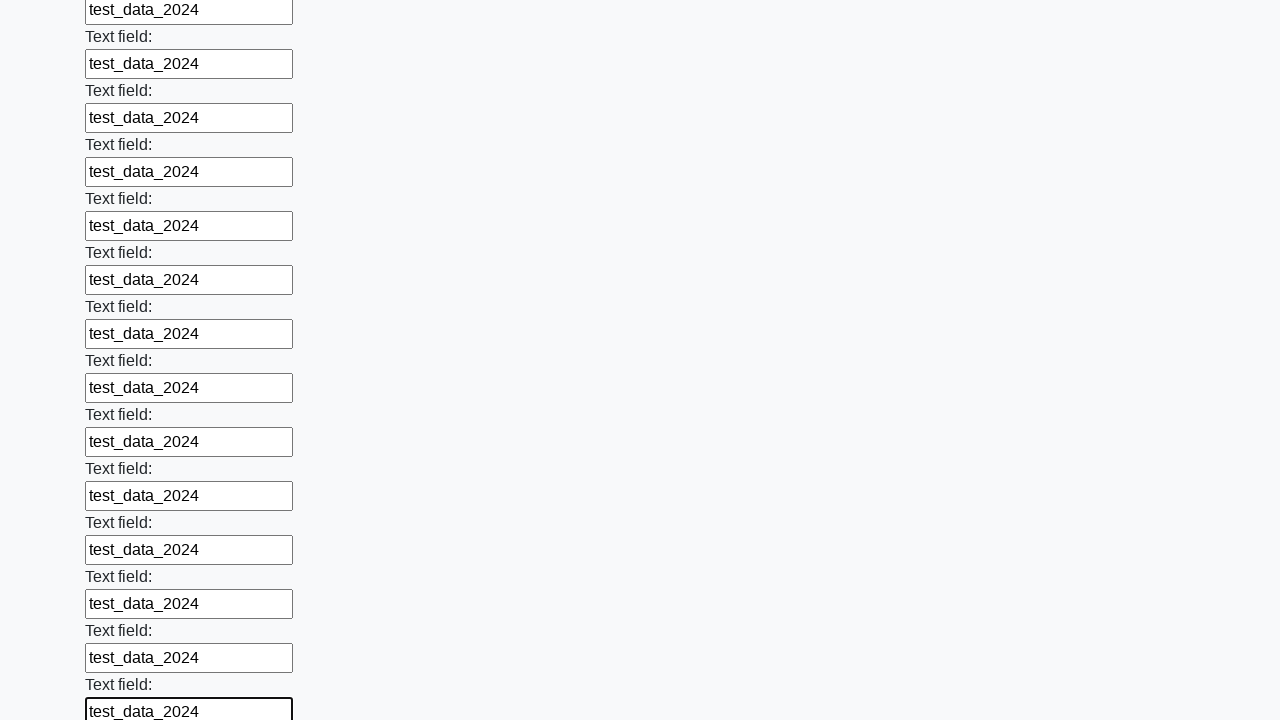

Filled an input field with test data on input >> nth=47
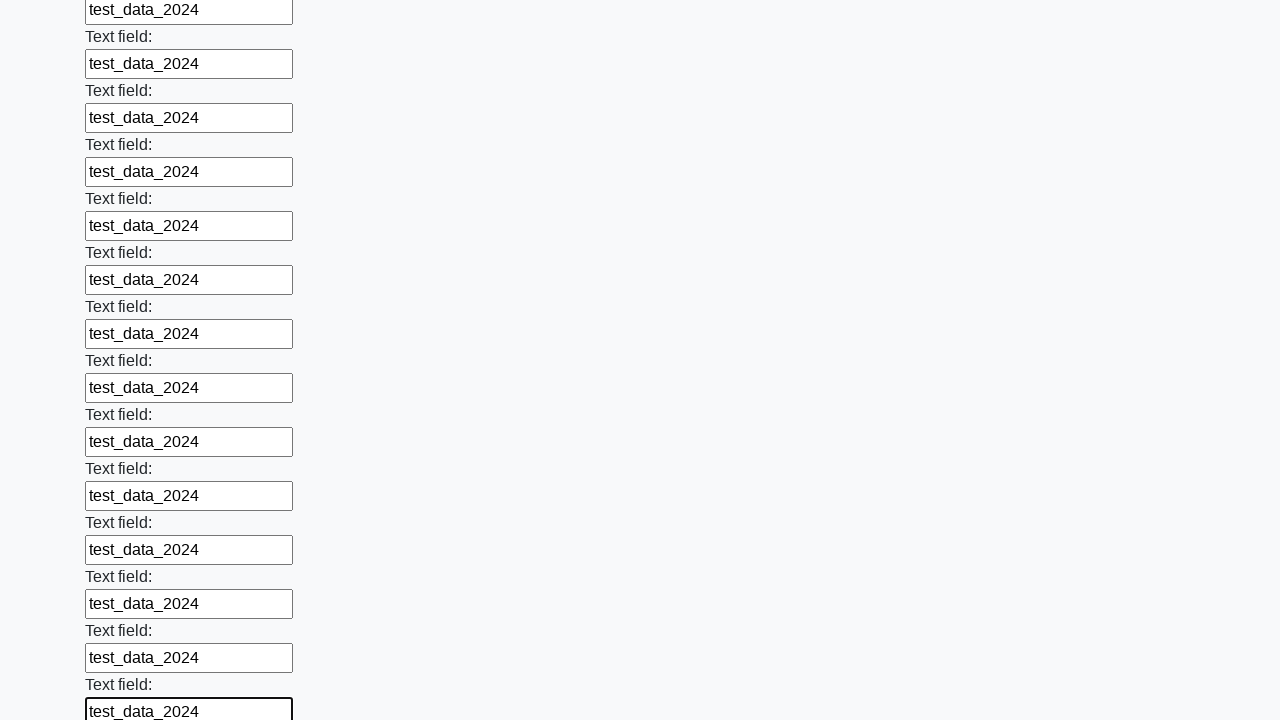

Filled an input field with test data on input >> nth=48
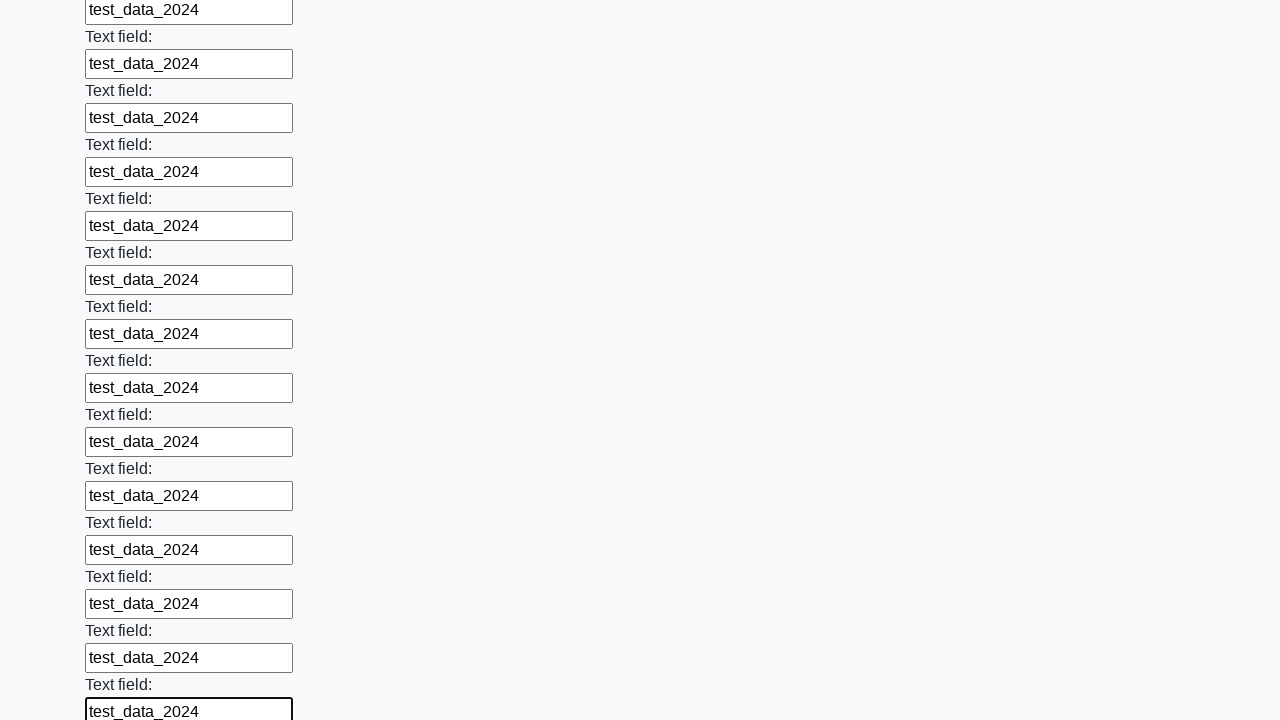

Filled an input field with test data on input >> nth=49
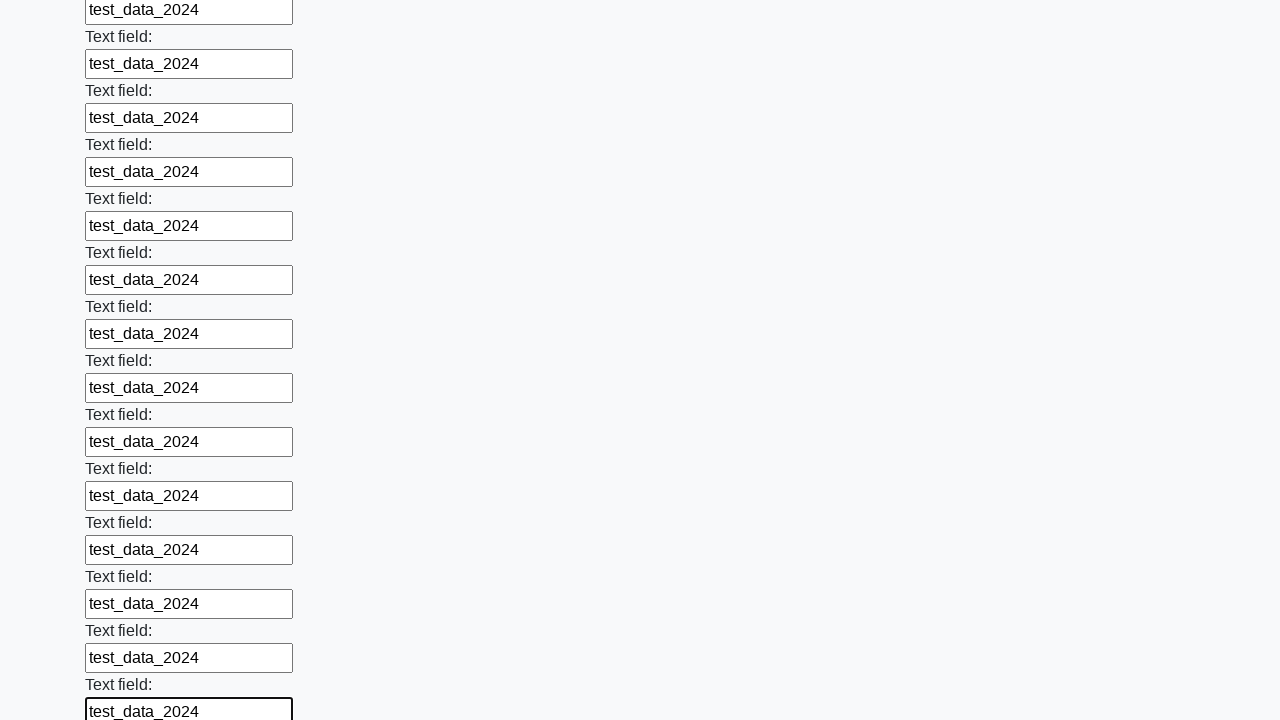

Filled an input field with test data on input >> nth=50
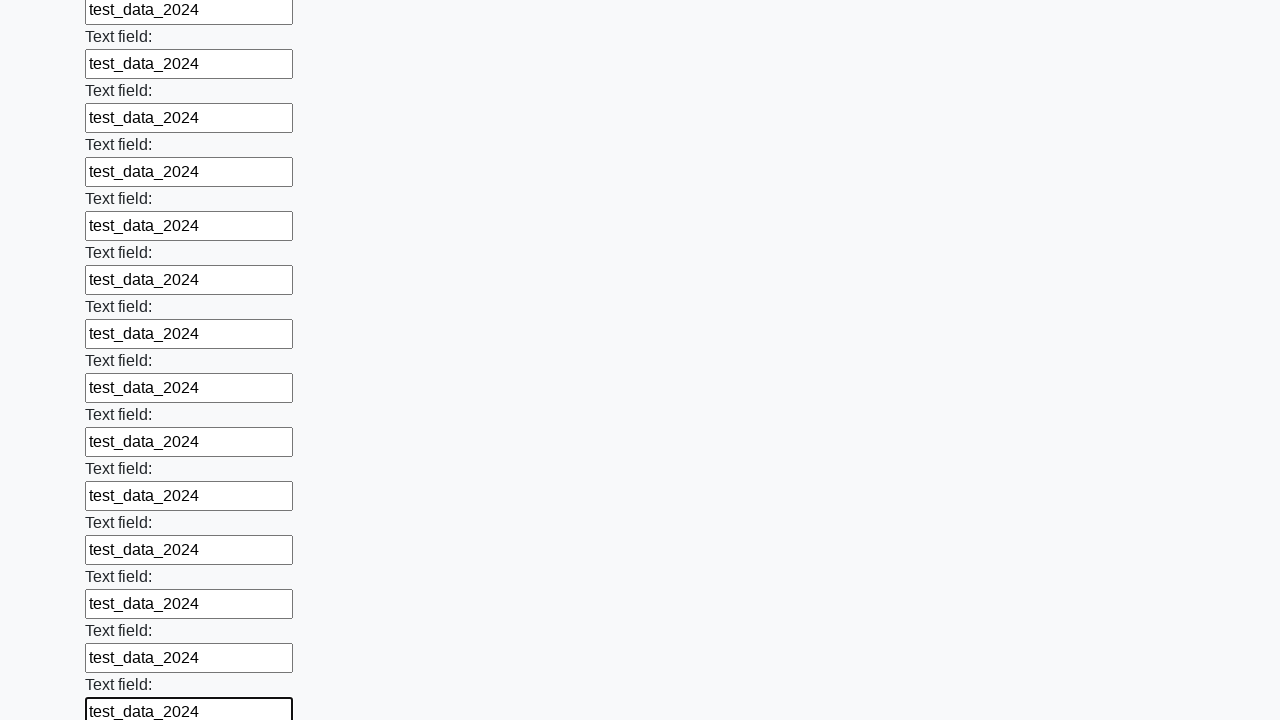

Filled an input field with test data on input >> nth=51
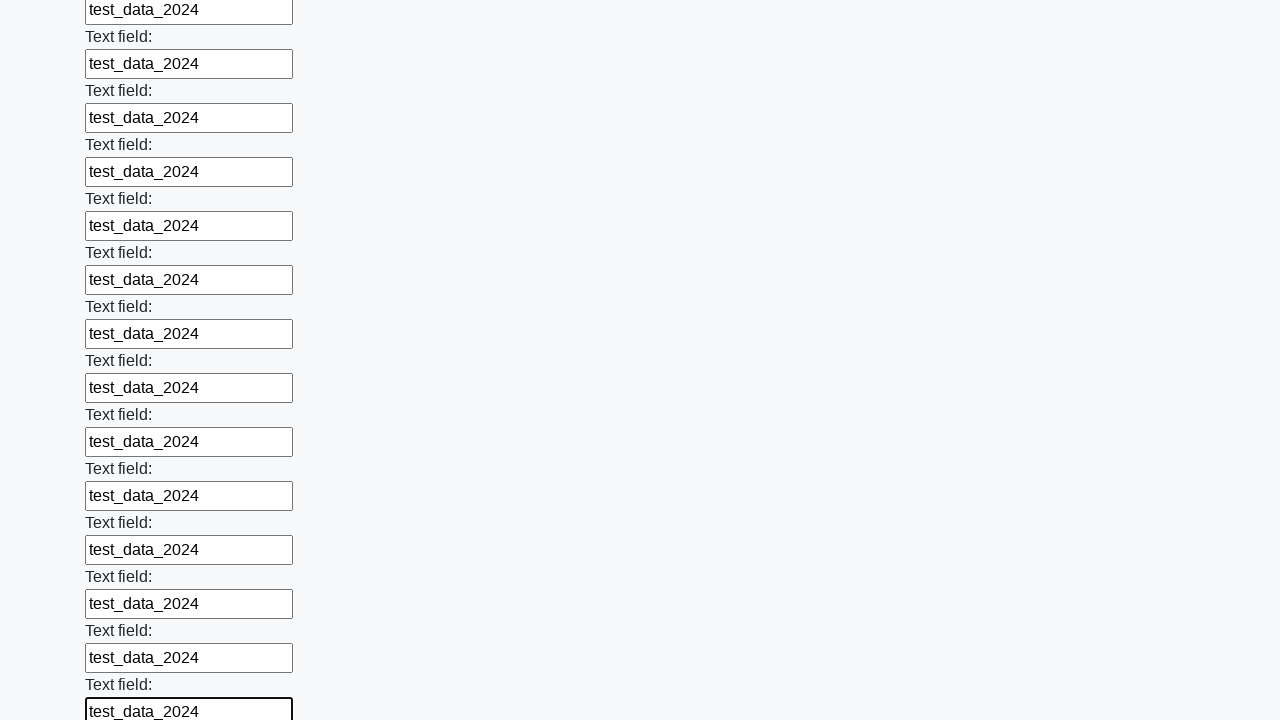

Filled an input field with test data on input >> nth=52
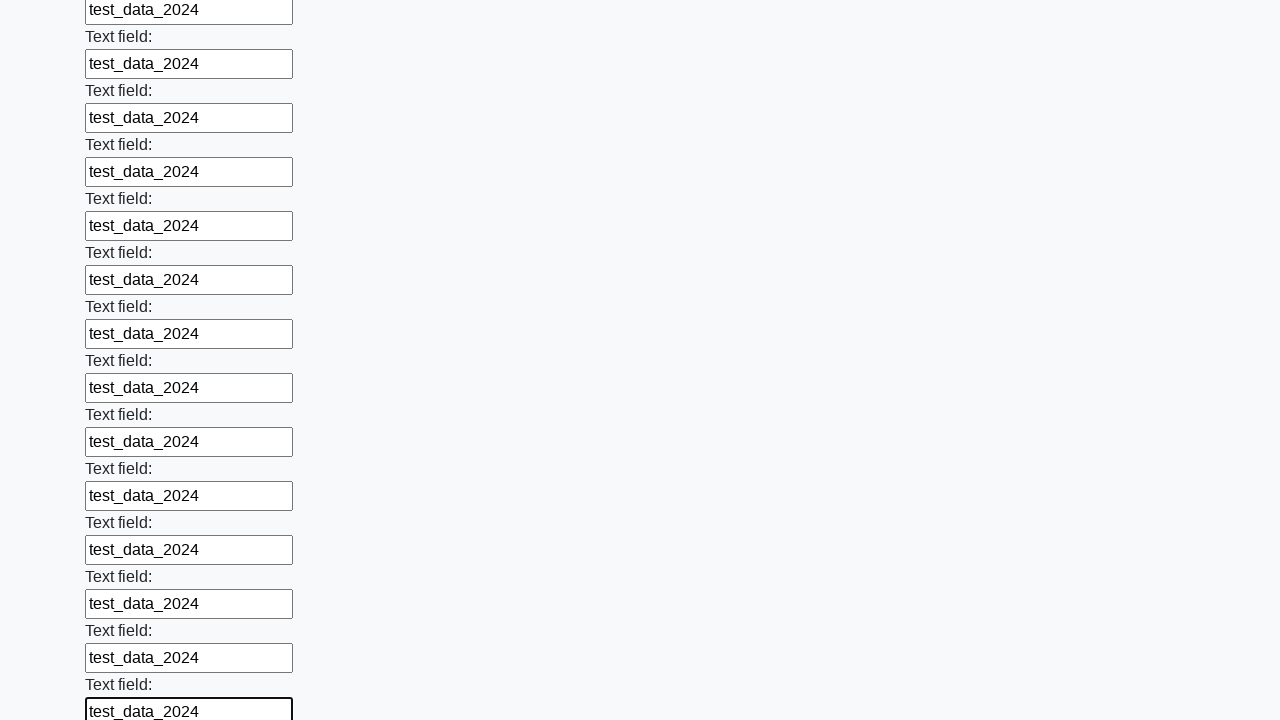

Filled an input field with test data on input >> nth=53
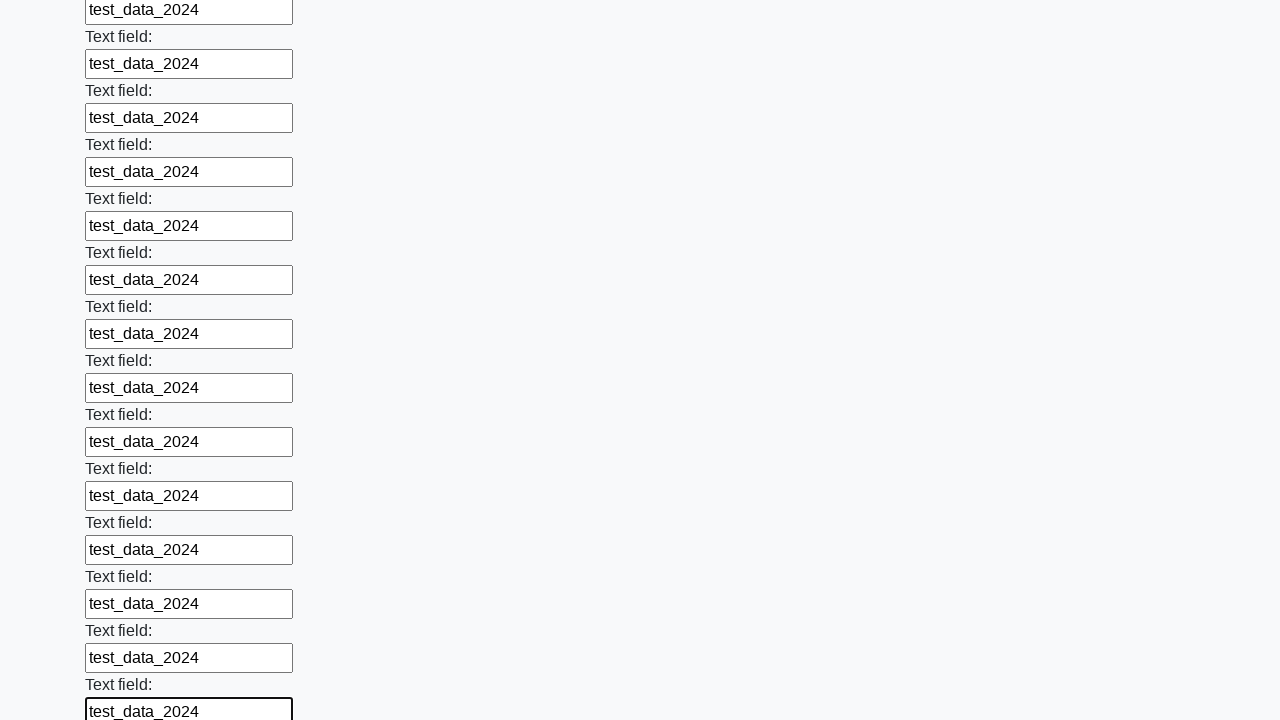

Filled an input field with test data on input >> nth=54
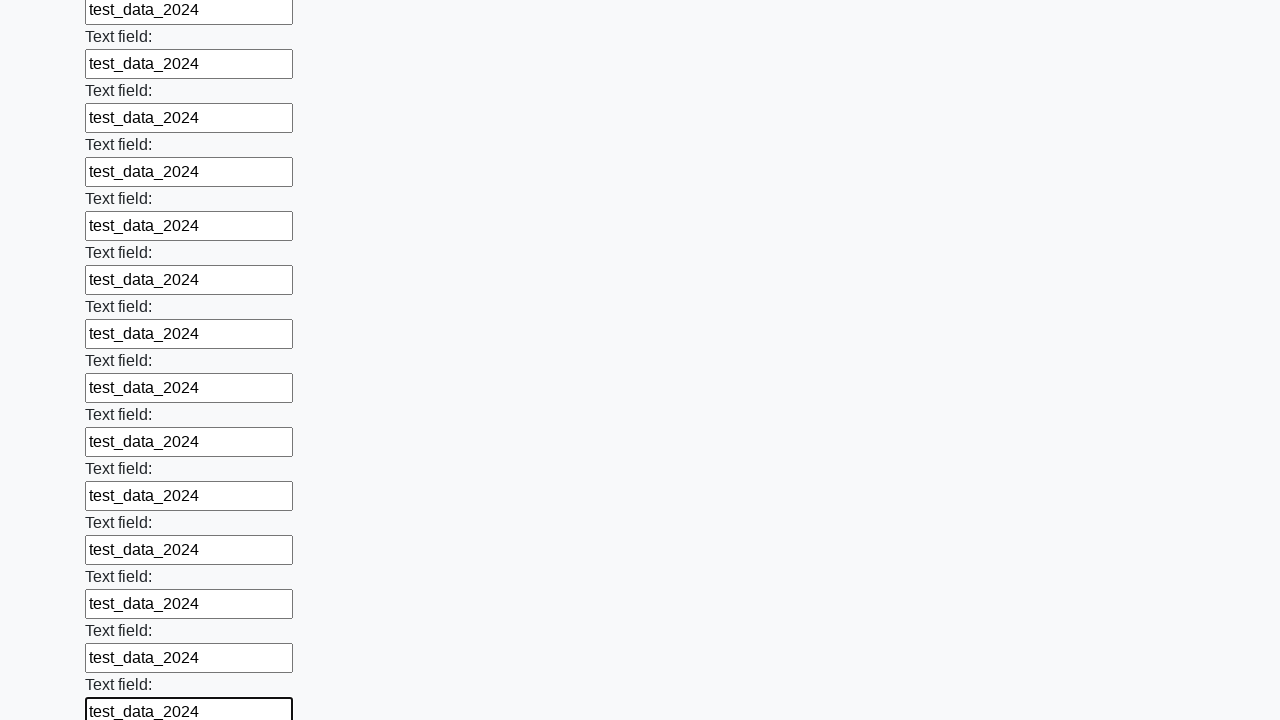

Filled an input field with test data on input >> nth=55
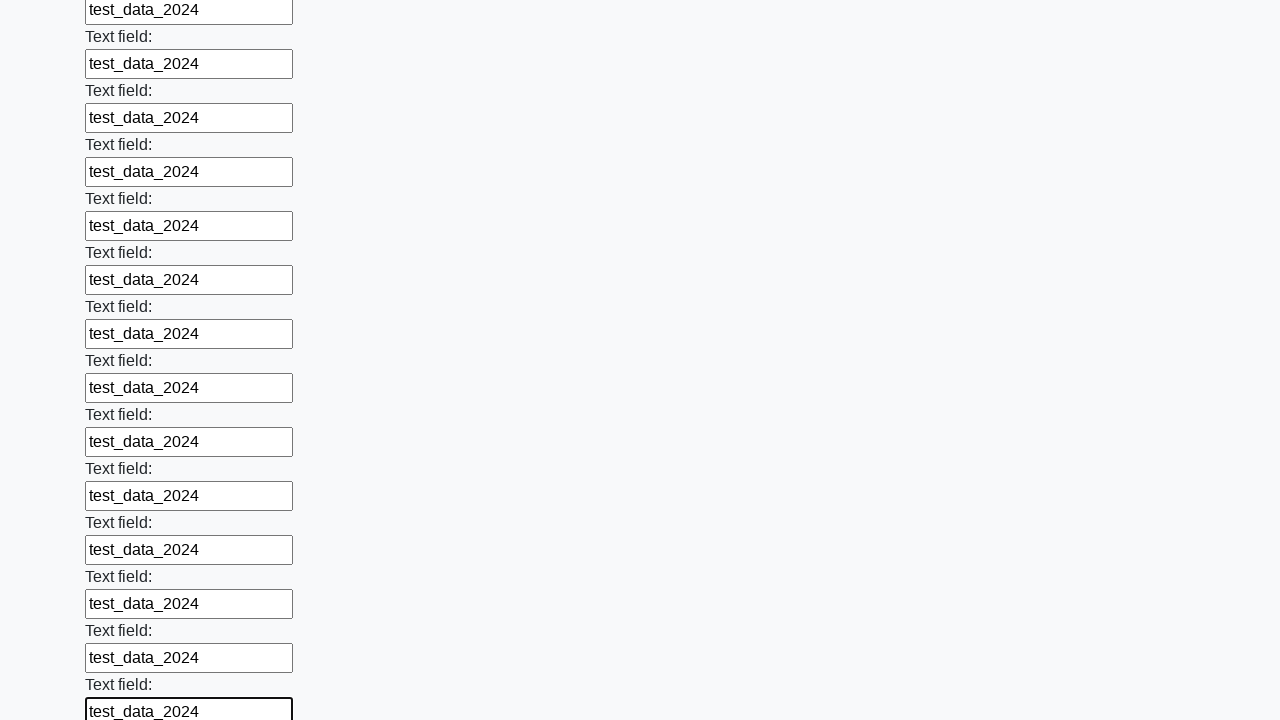

Filled an input field with test data on input >> nth=56
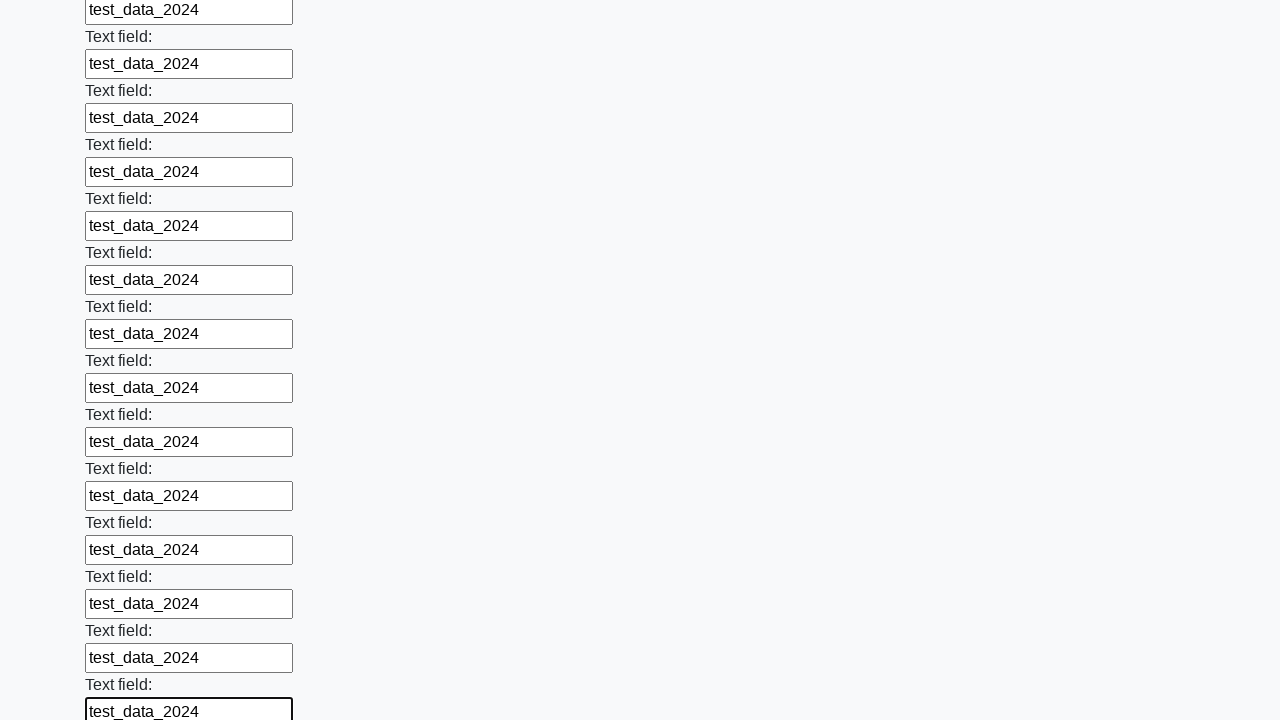

Filled an input field with test data on input >> nth=57
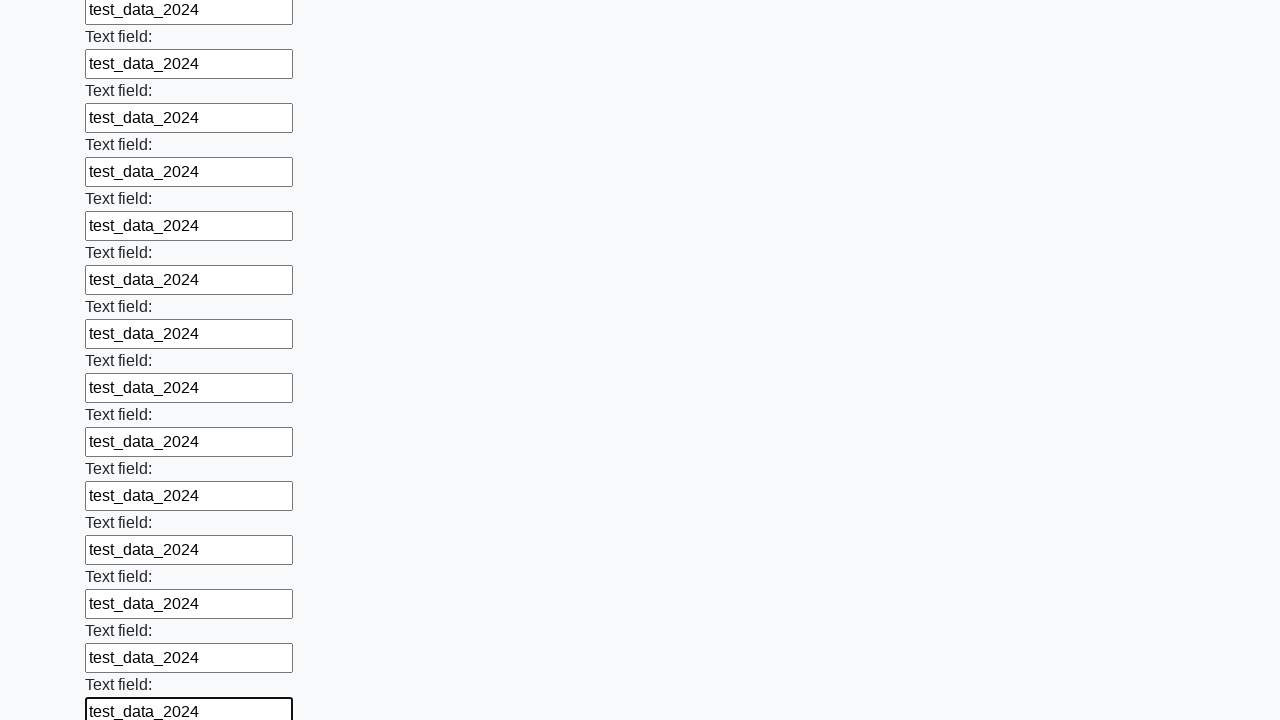

Filled an input field with test data on input >> nth=58
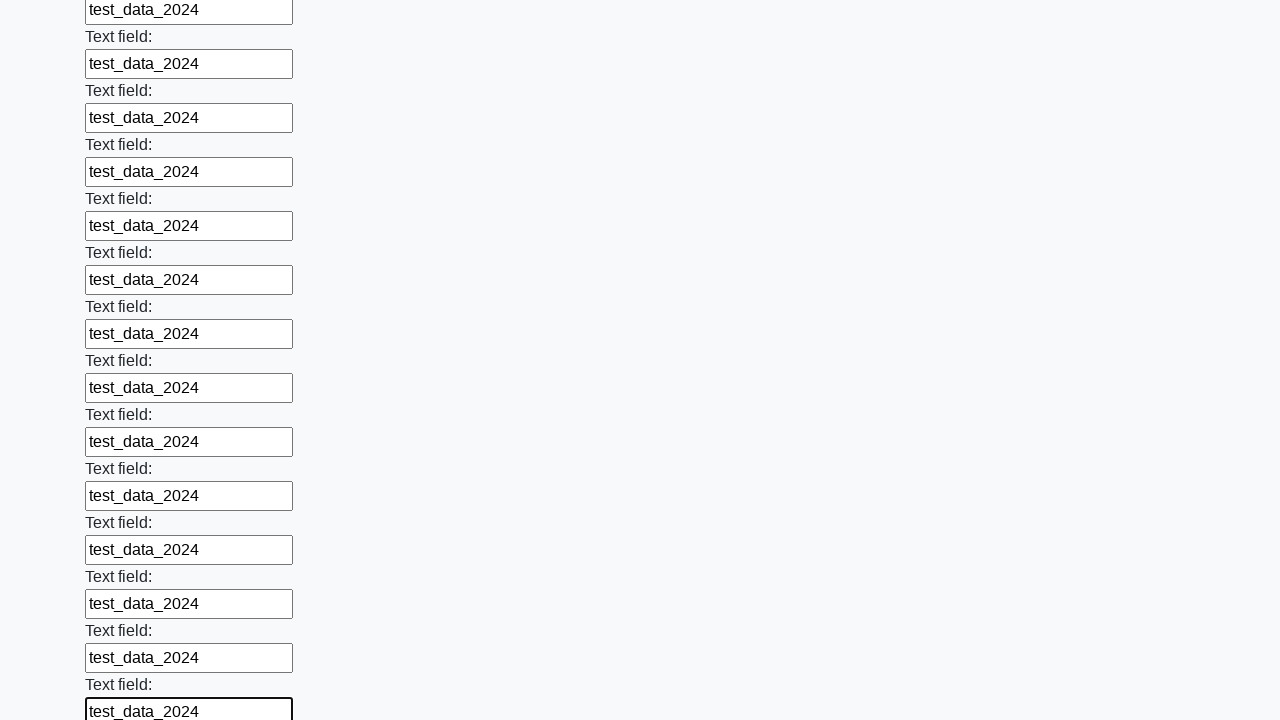

Filled an input field with test data on input >> nth=59
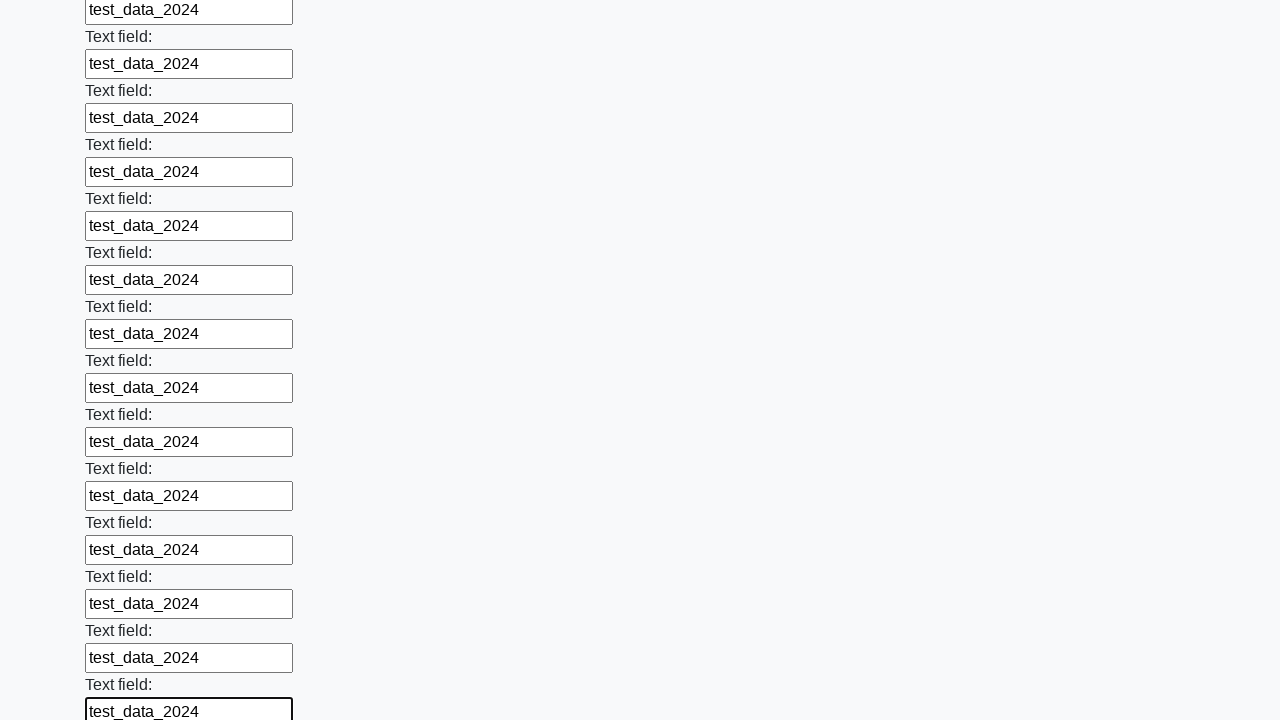

Filled an input field with test data on input >> nth=60
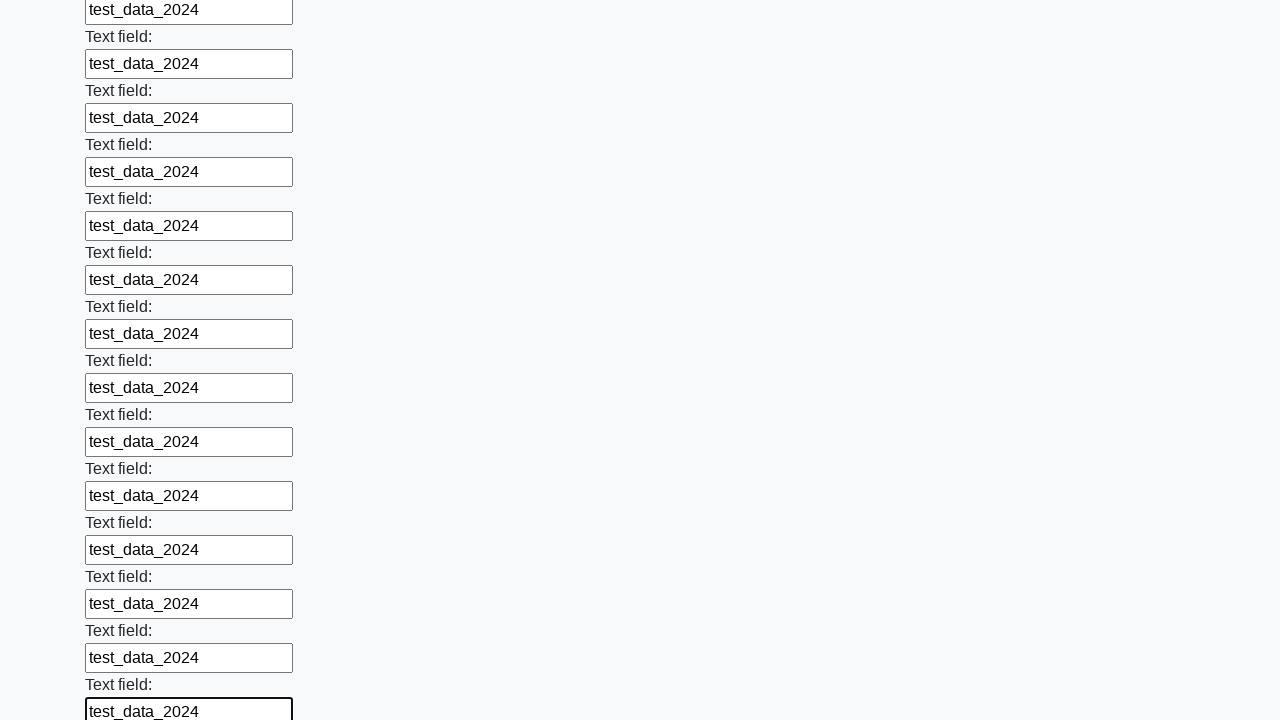

Filled an input field with test data on input >> nth=61
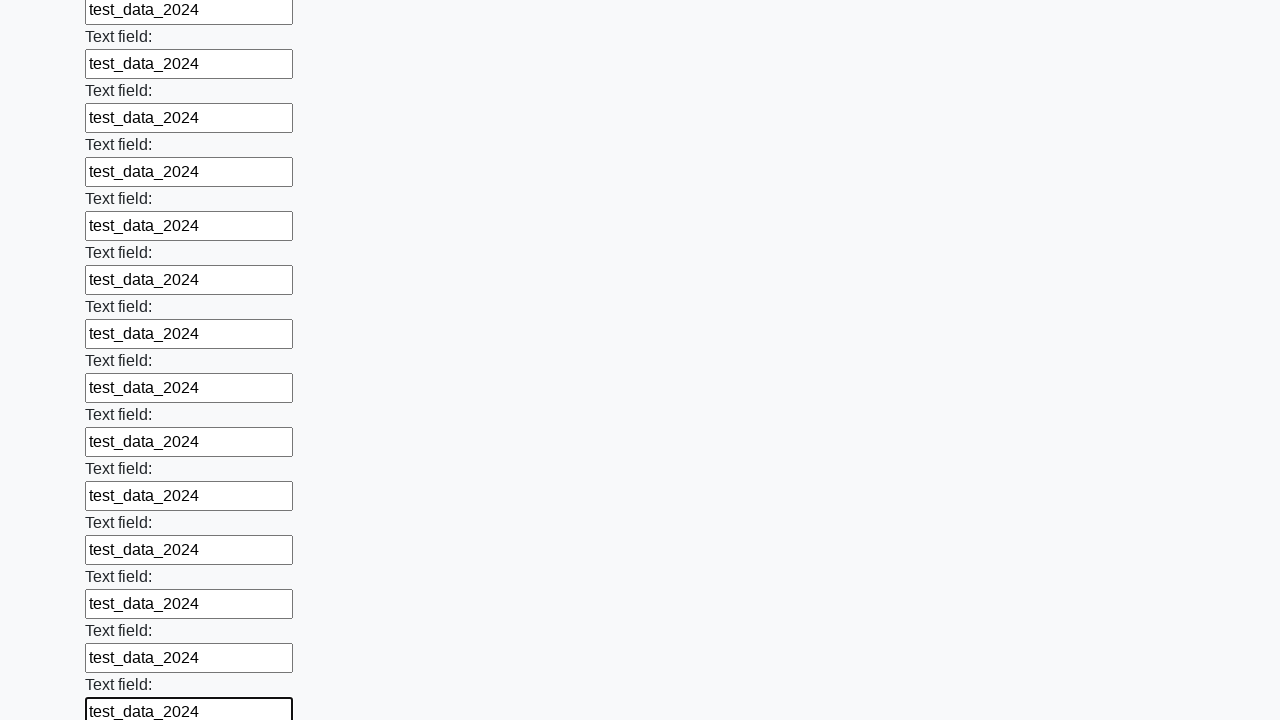

Filled an input field with test data on input >> nth=62
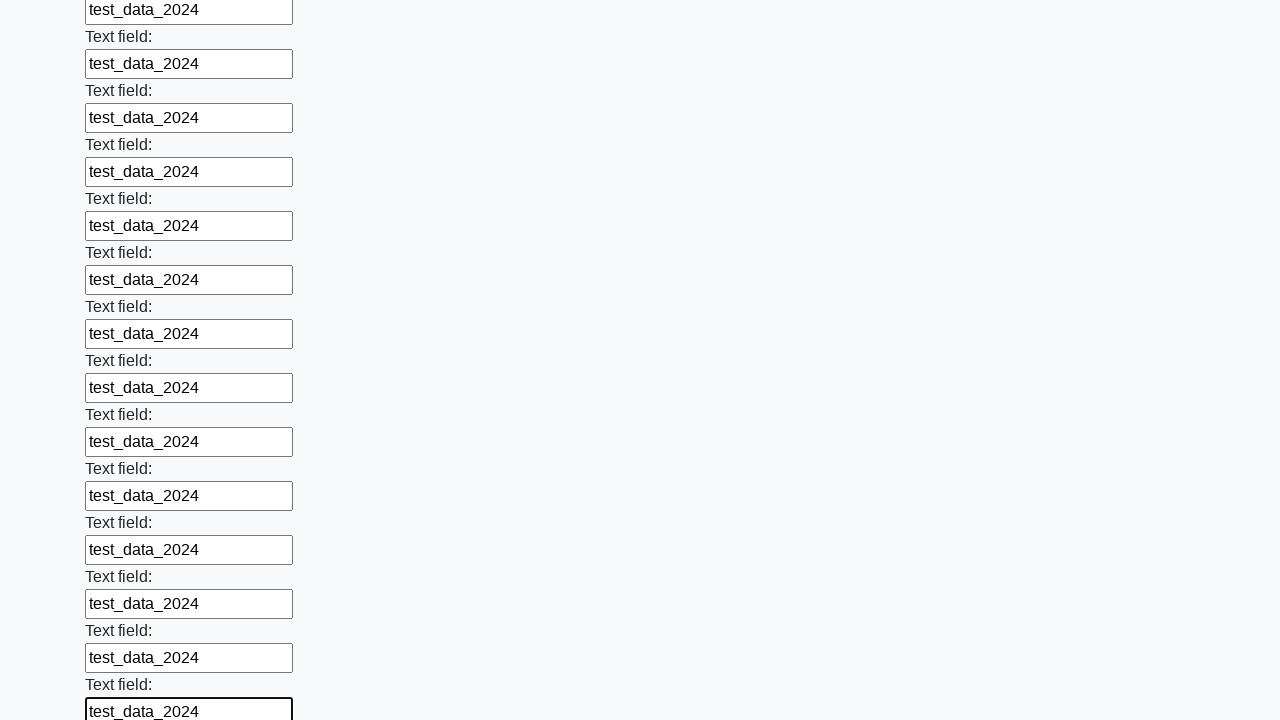

Filled an input field with test data on input >> nth=63
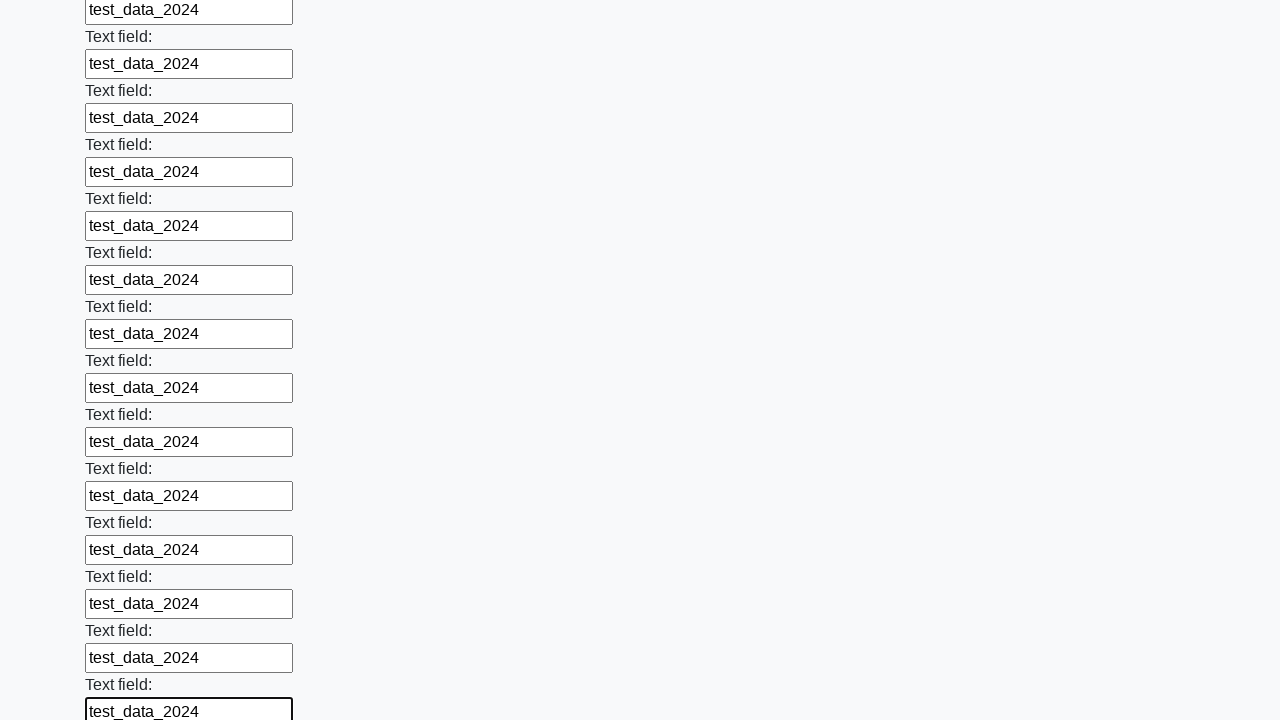

Filled an input field with test data on input >> nth=64
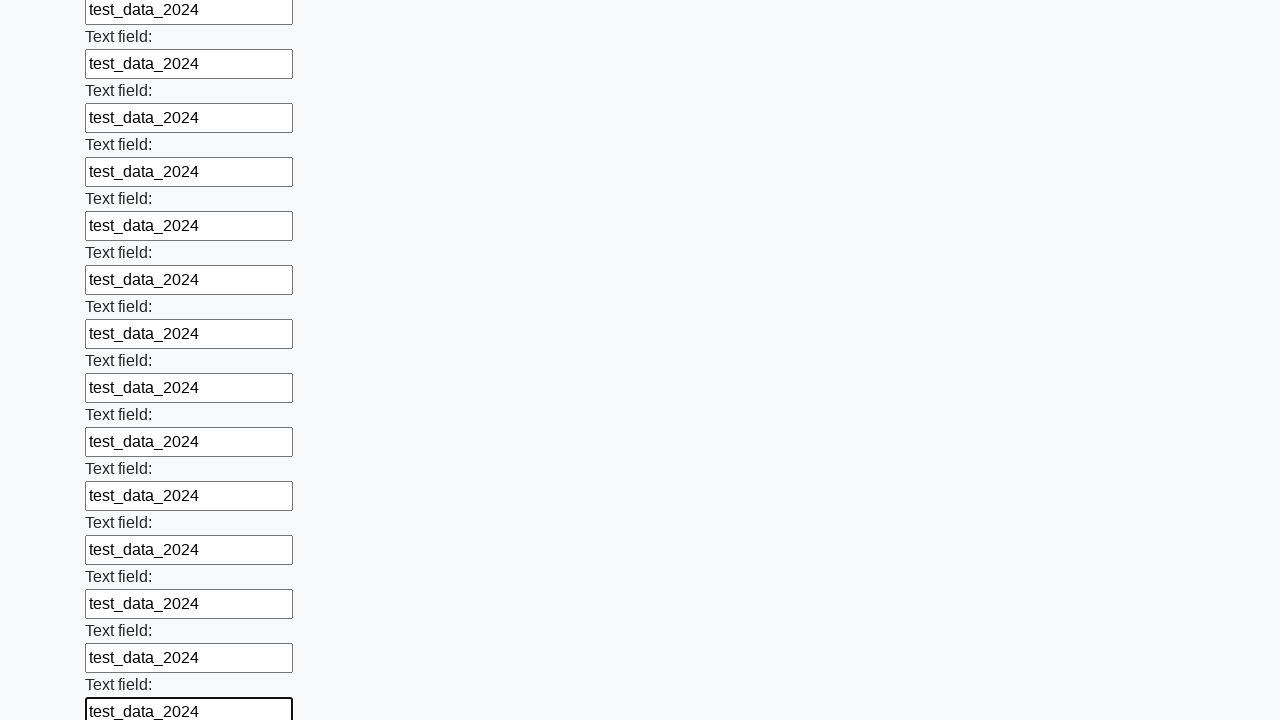

Filled an input field with test data on input >> nth=65
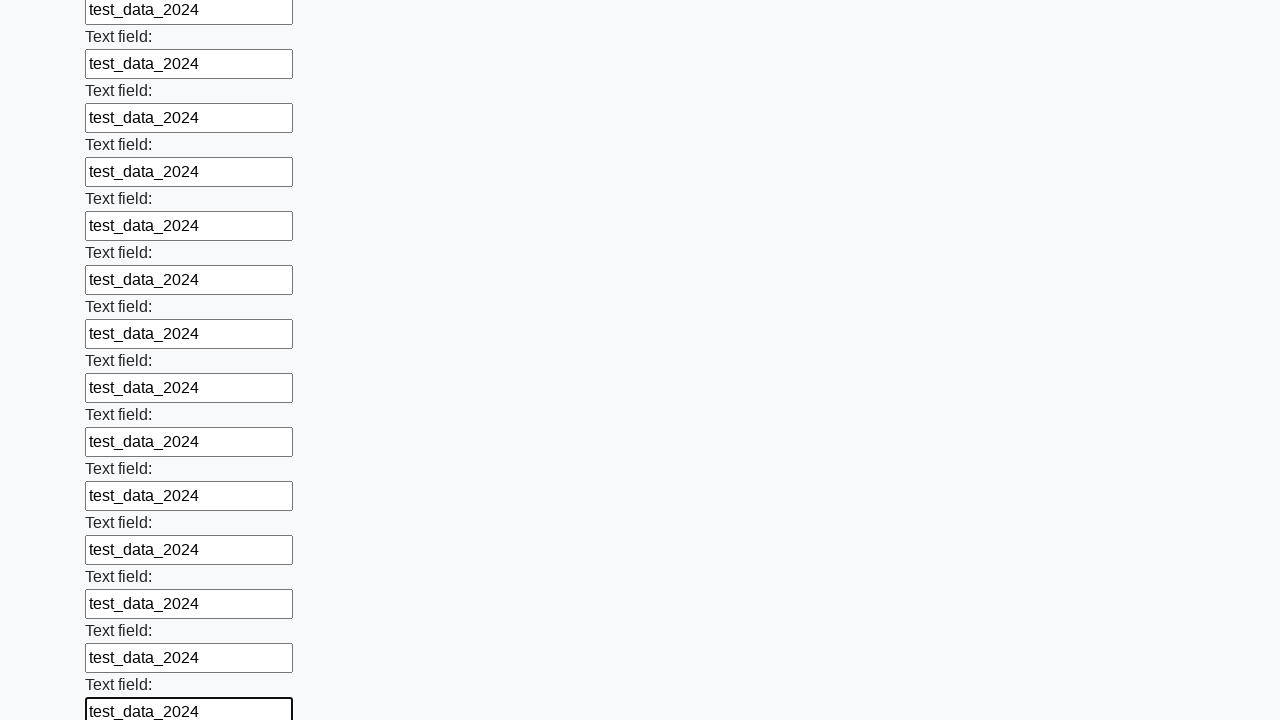

Filled an input field with test data on input >> nth=66
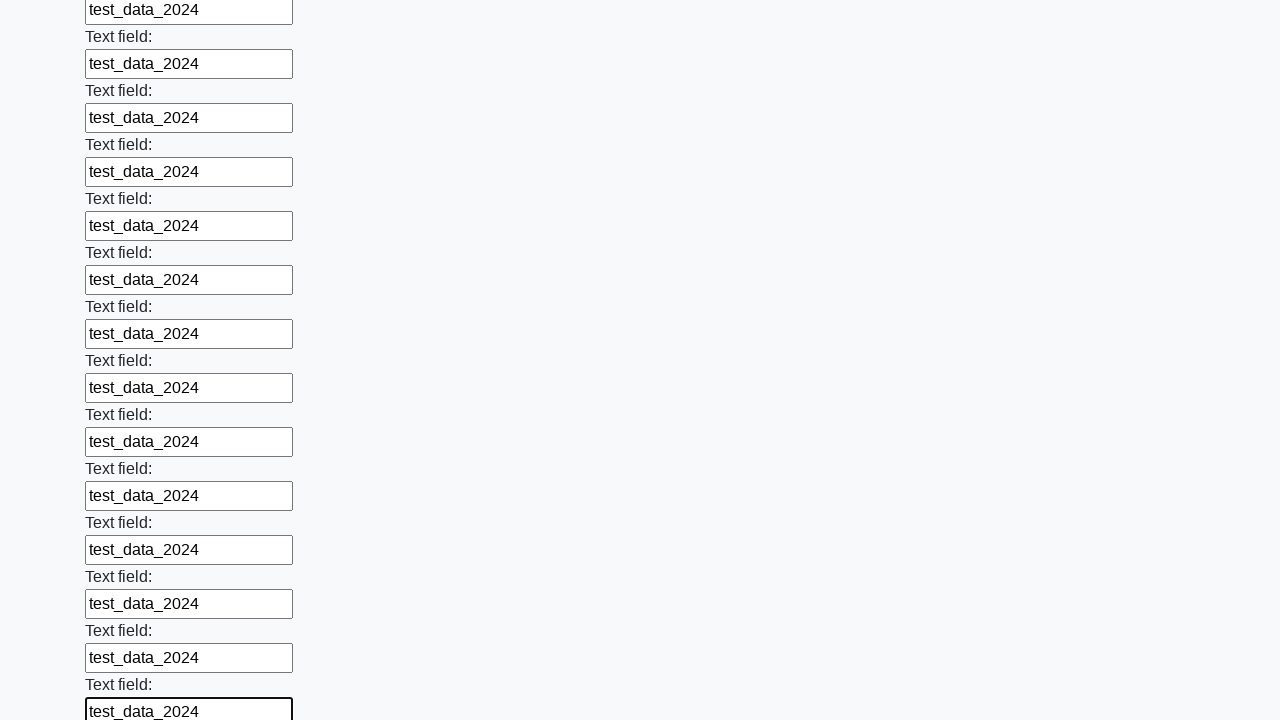

Filled an input field with test data on input >> nth=67
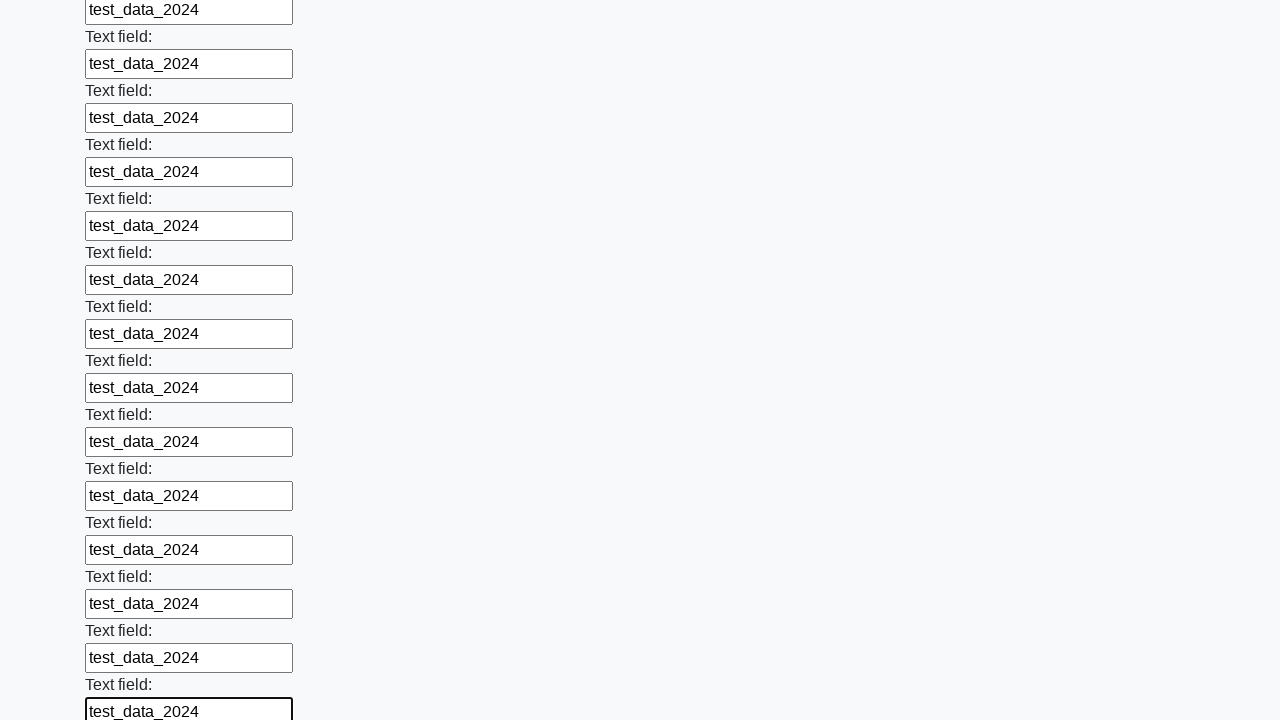

Filled an input field with test data on input >> nth=68
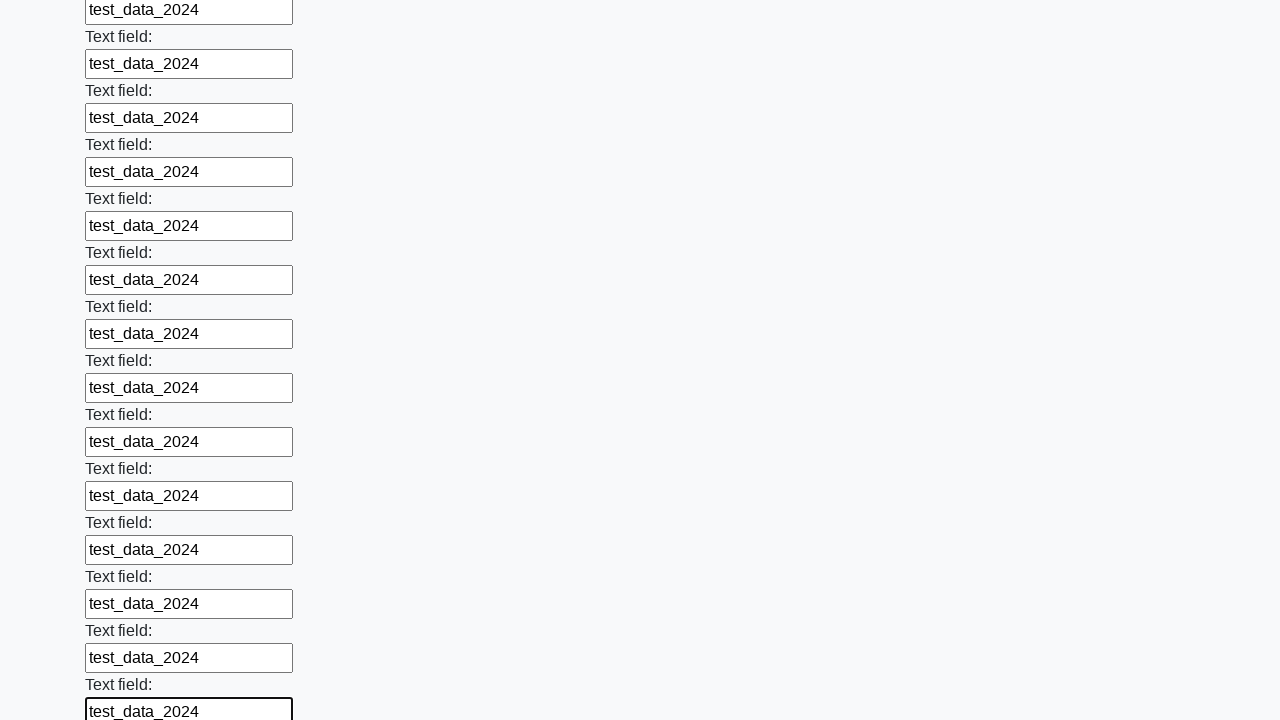

Filled an input field with test data on input >> nth=69
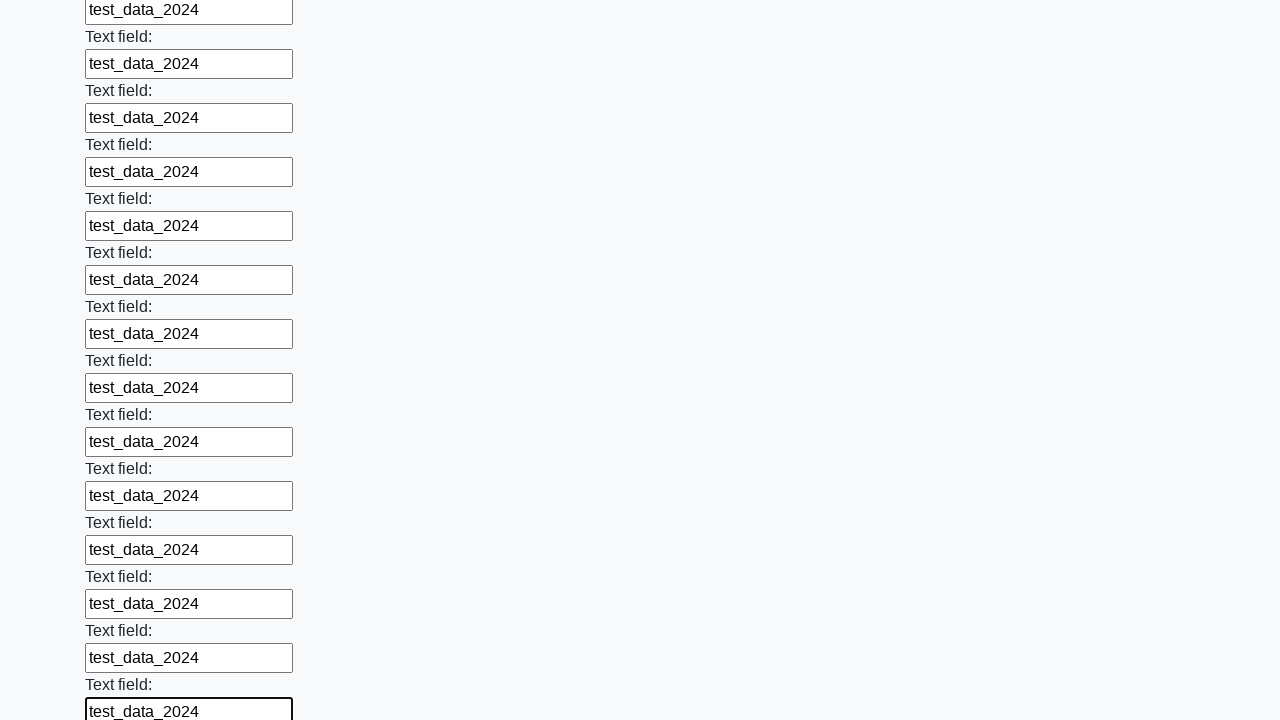

Filled an input field with test data on input >> nth=70
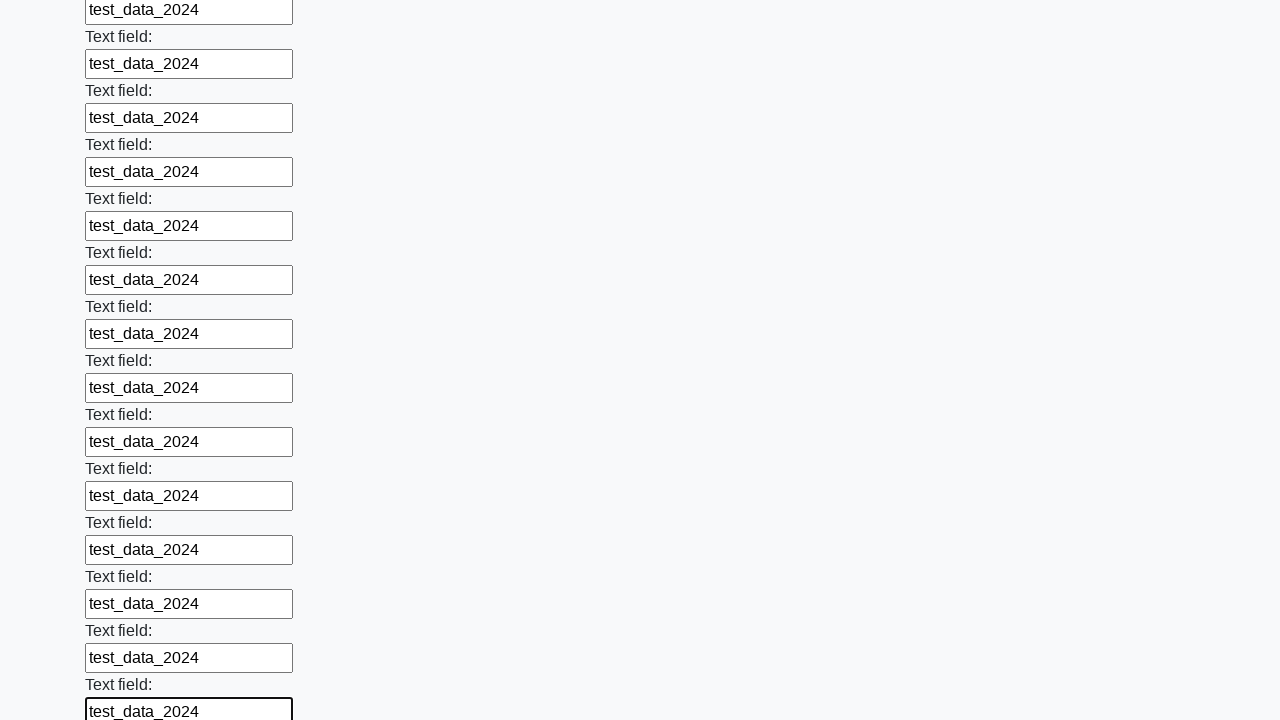

Filled an input field with test data on input >> nth=71
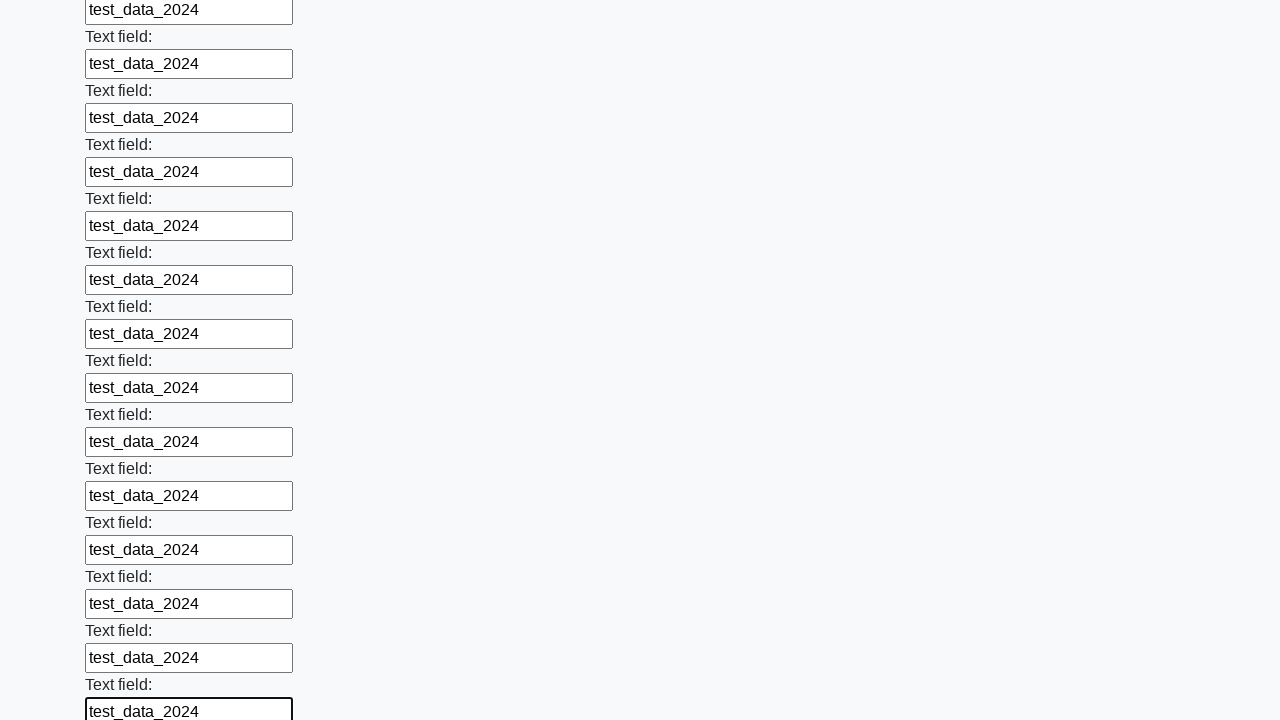

Filled an input field with test data on input >> nth=72
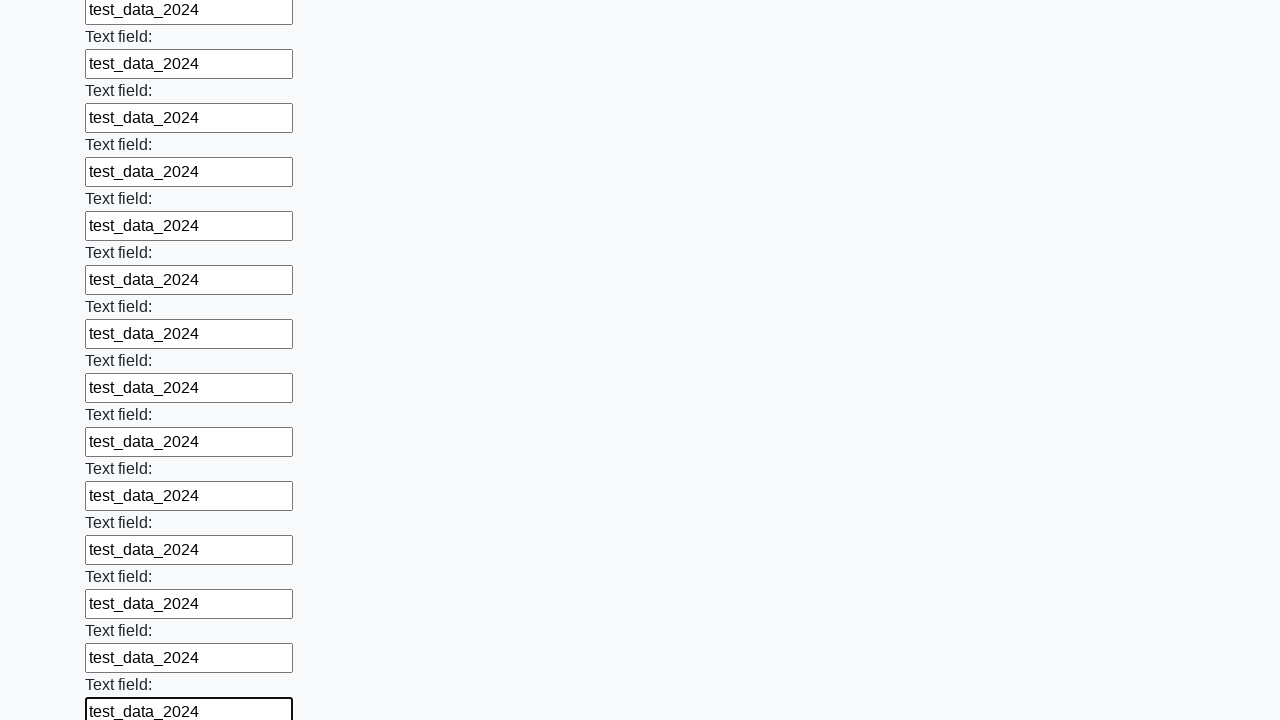

Filled an input field with test data on input >> nth=73
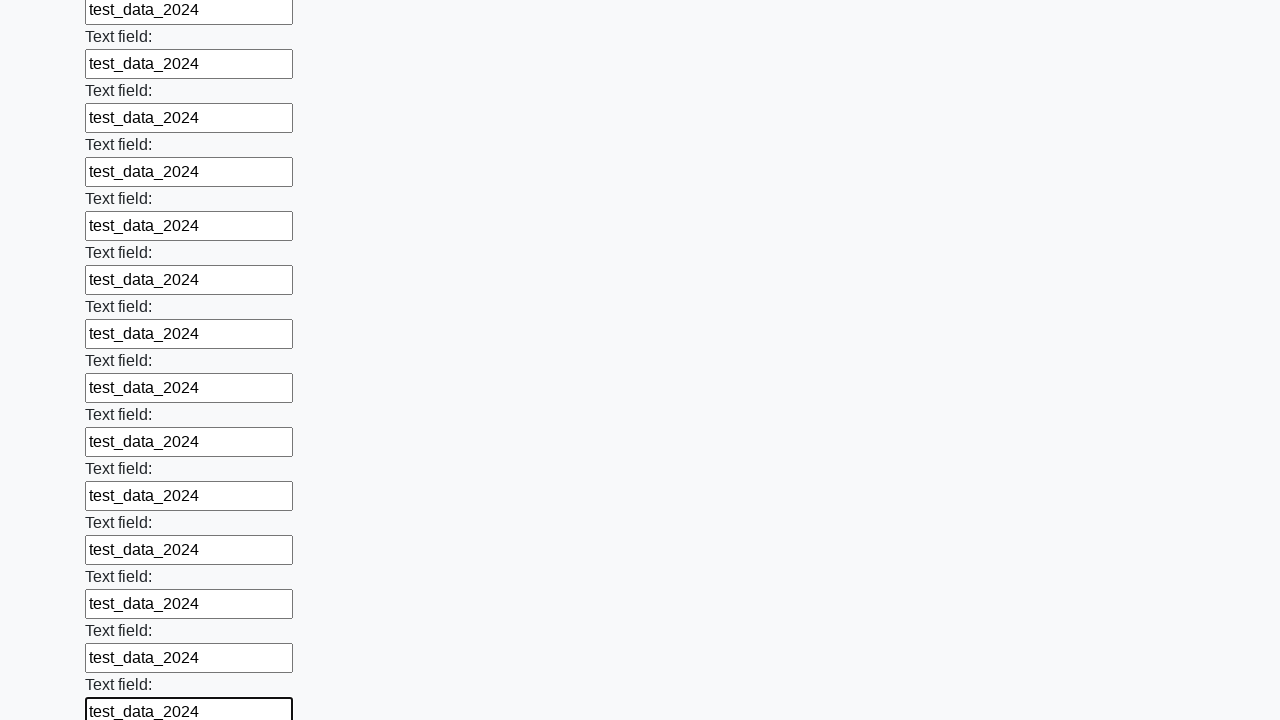

Filled an input field with test data on input >> nth=74
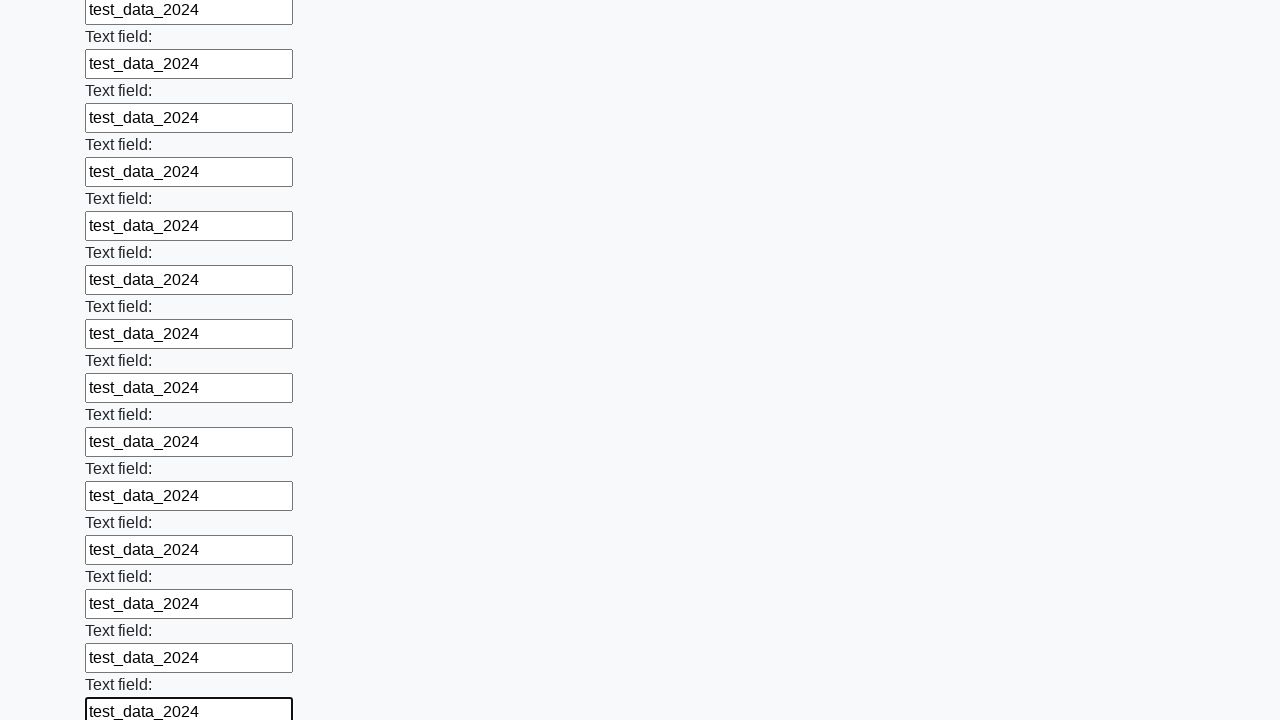

Filled an input field with test data on input >> nth=75
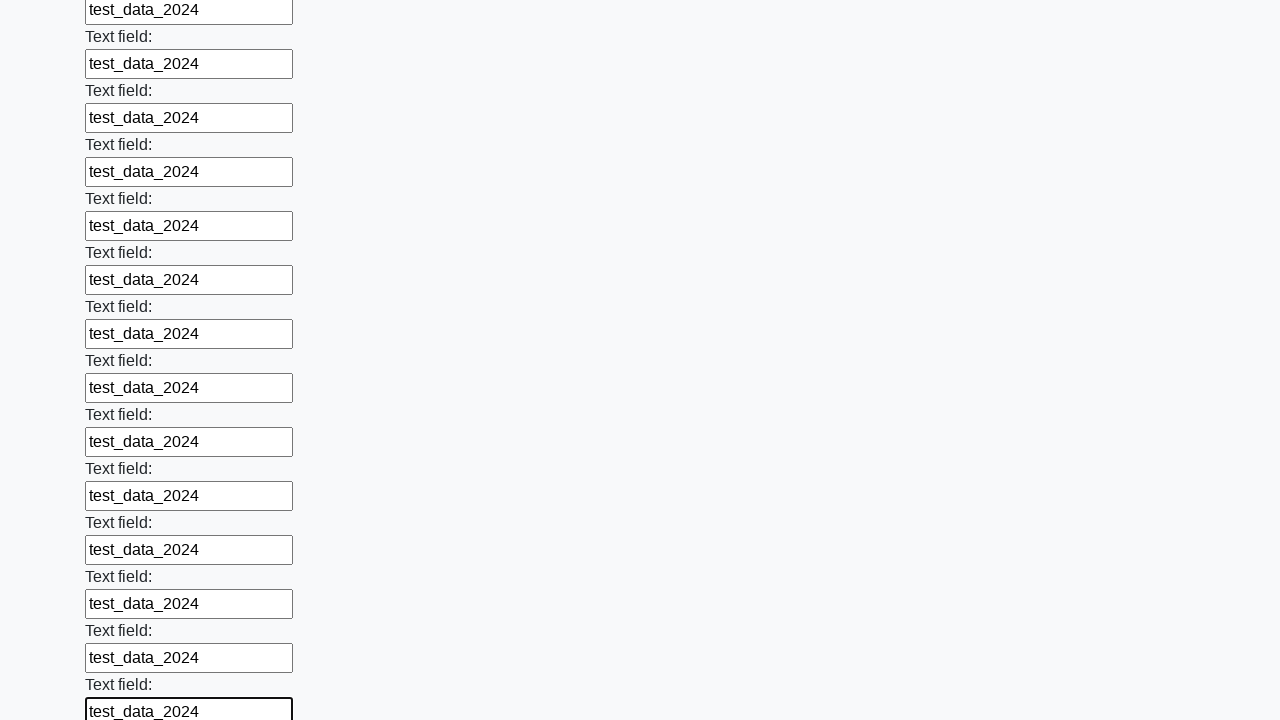

Filled an input field with test data on input >> nth=76
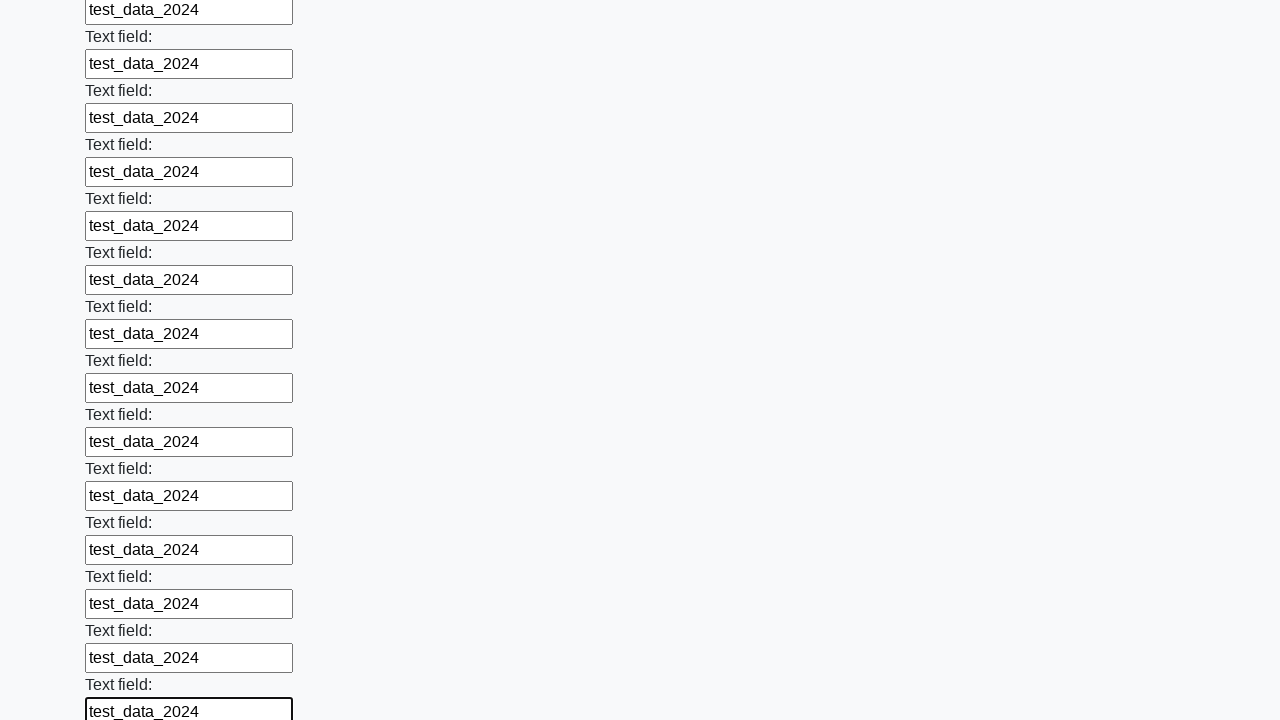

Filled an input field with test data on input >> nth=77
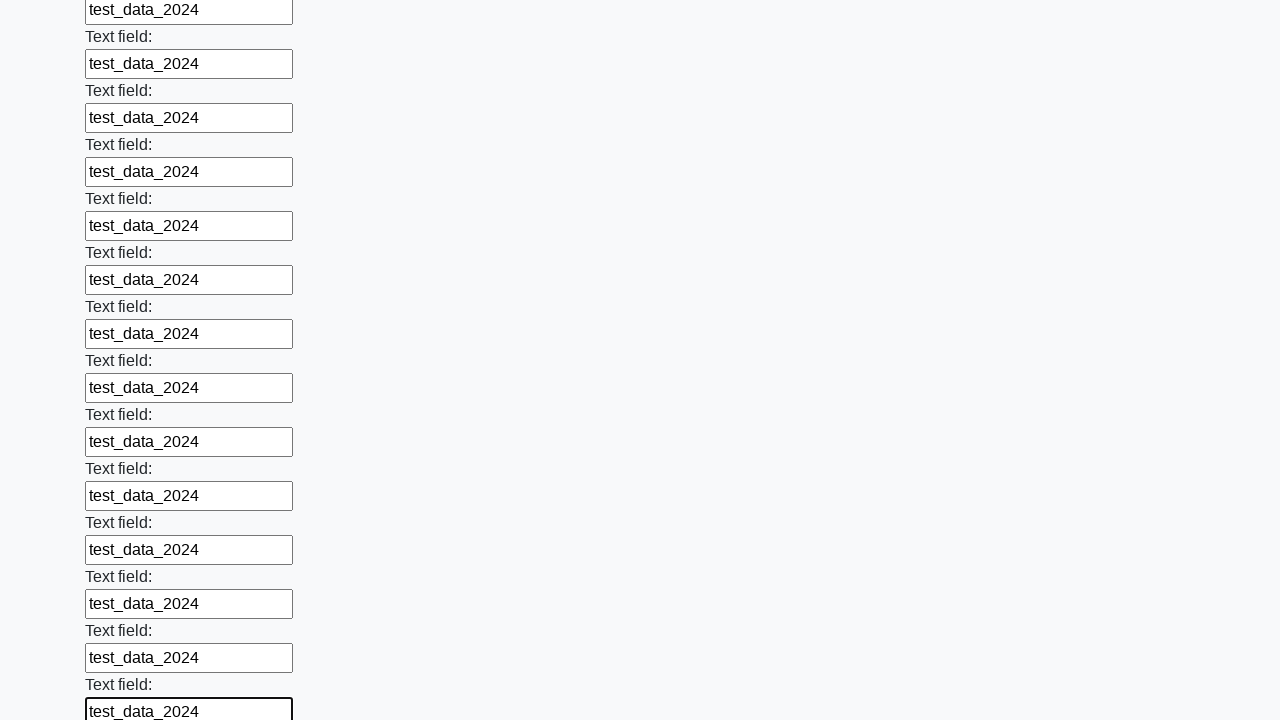

Filled an input field with test data on input >> nth=78
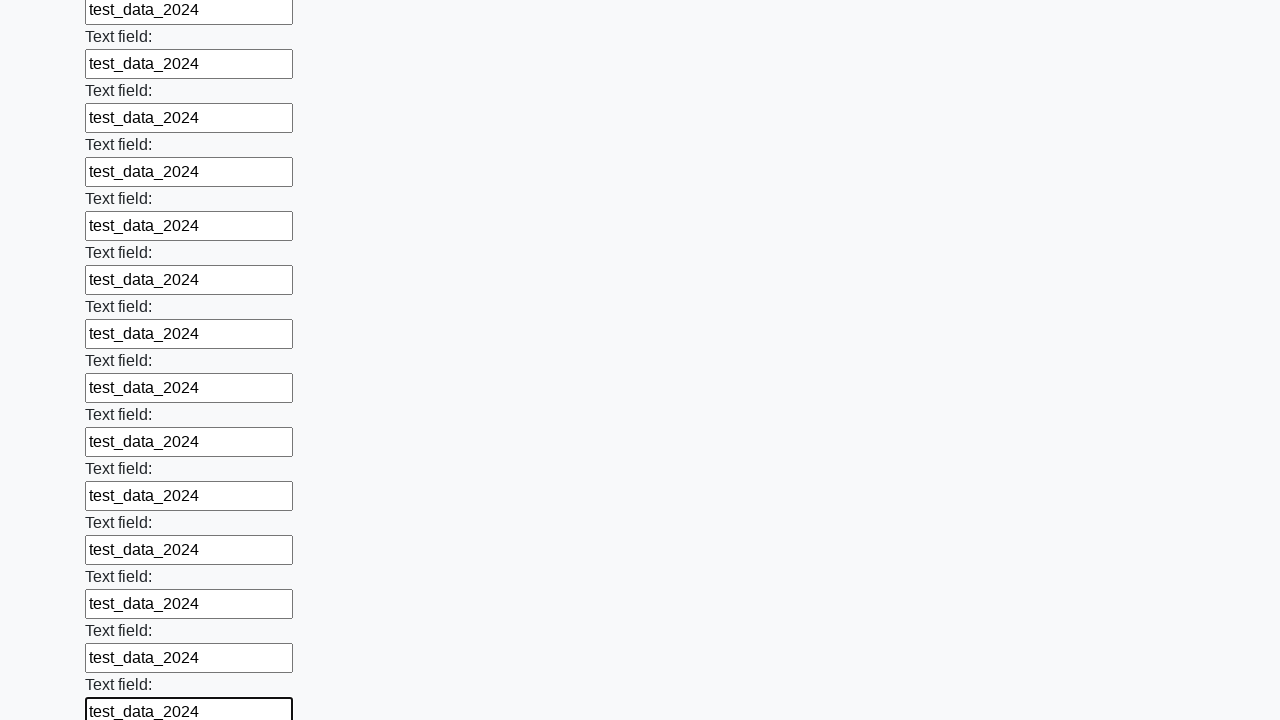

Filled an input field with test data on input >> nth=79
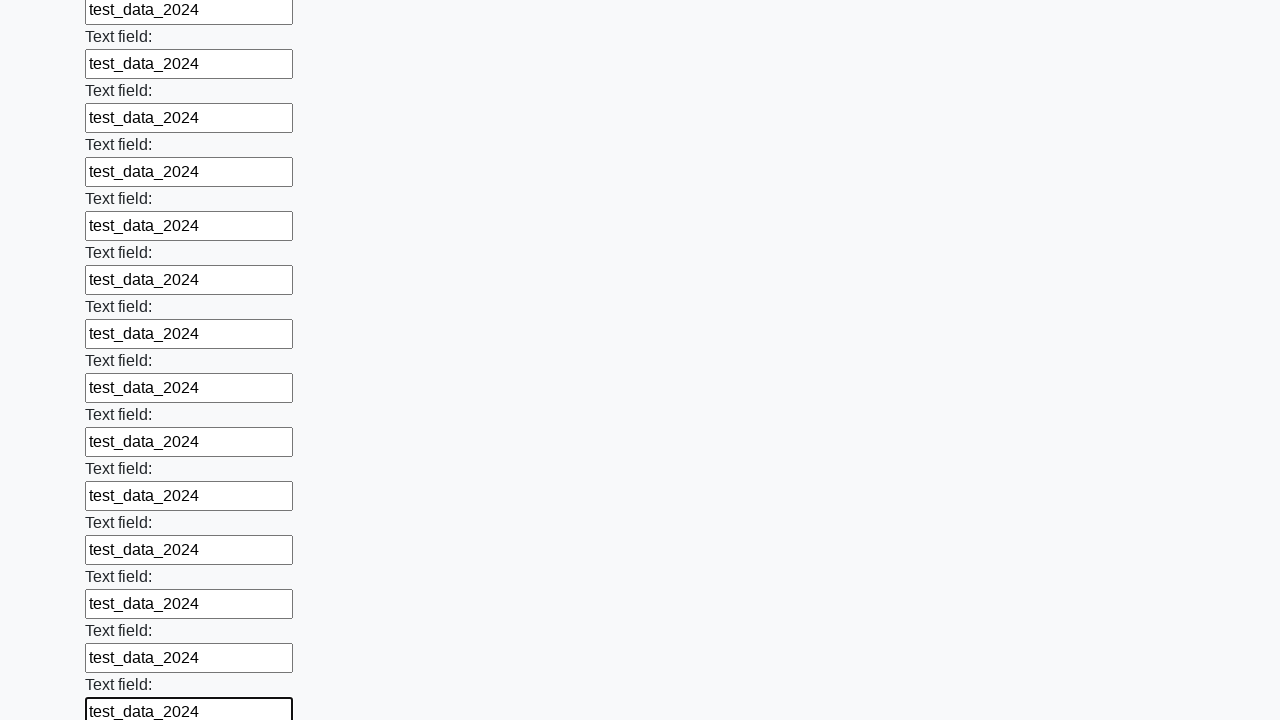

Filled an input field with test data on input >> nth=80
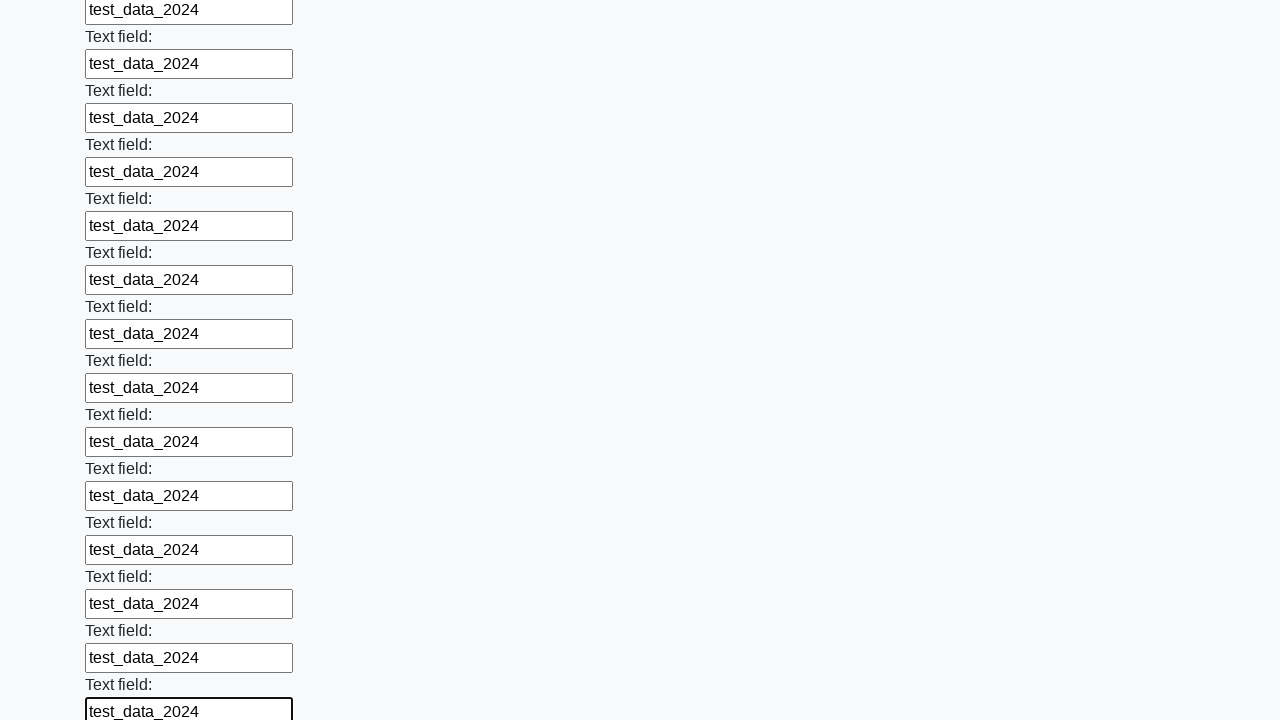

Filled an input field with test data on input >> nth=81
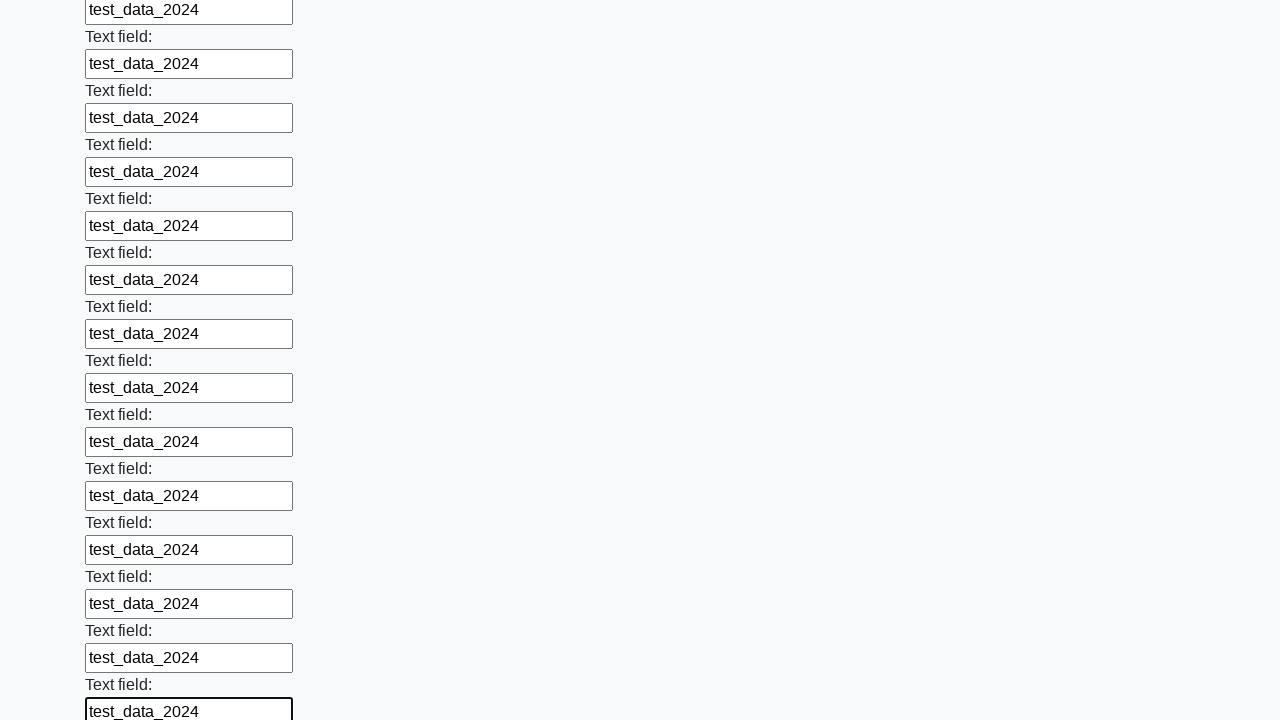

Filled an input field with test data on input >> nth=82
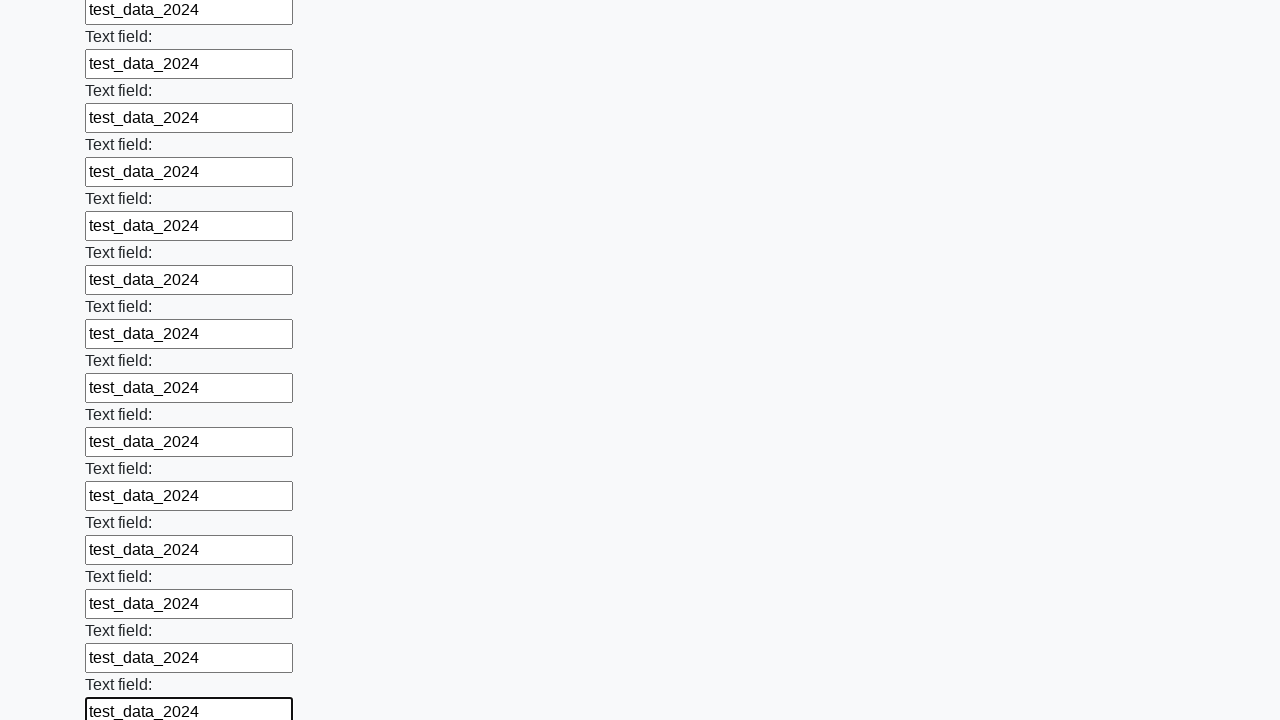

Filled an input field with test data on input >> nth=83
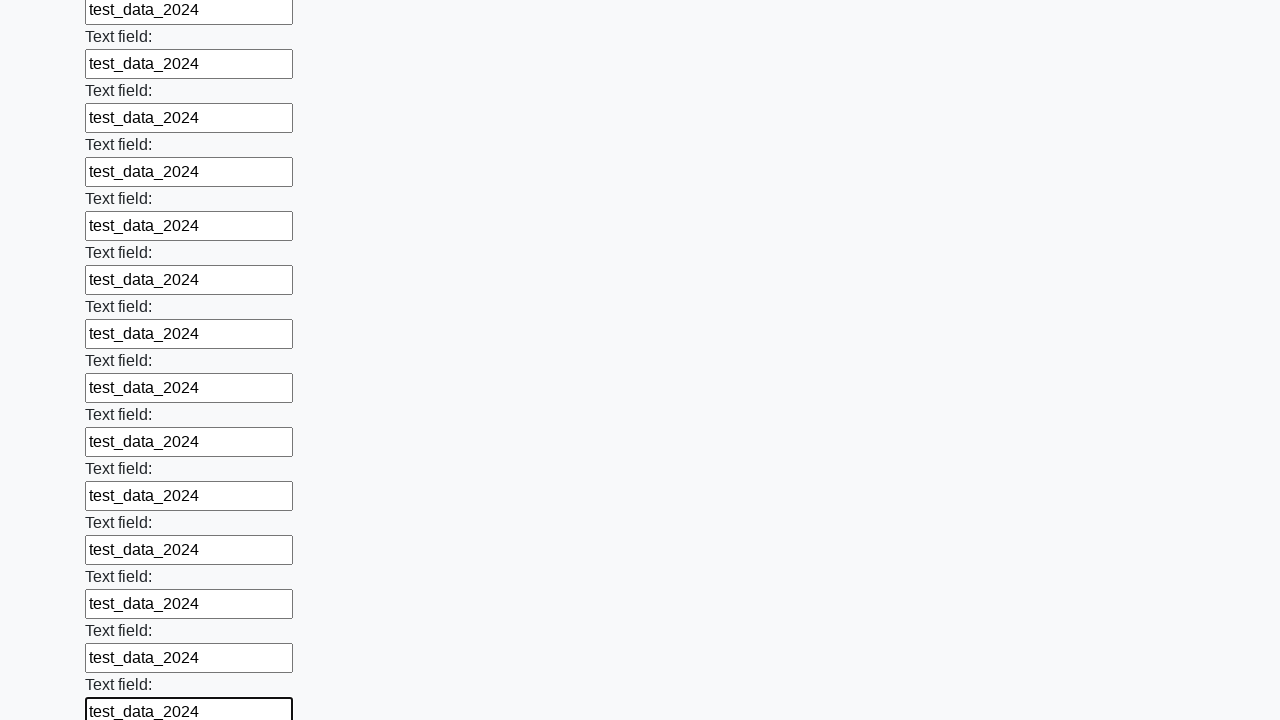

Filled an input field with test data on input >> nth=84
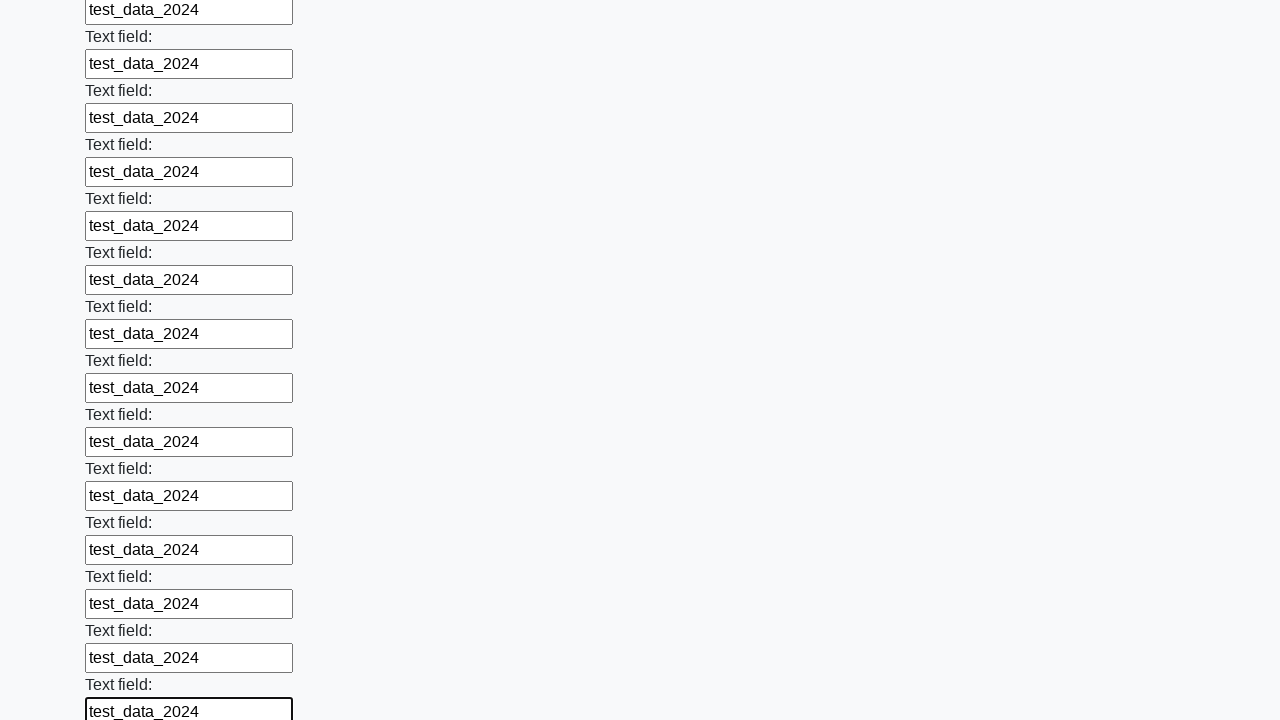

Filled an input field with test data on input >> nth=85
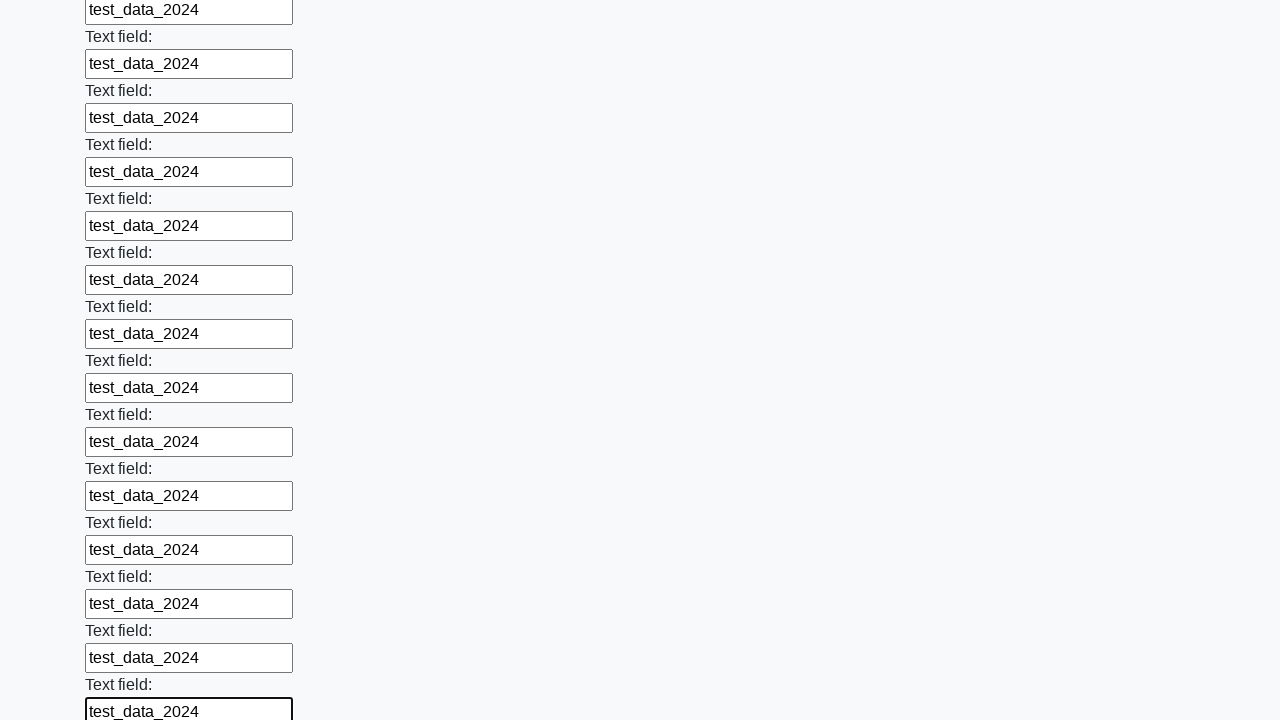

Filled an input field with test data on input >> nth=86
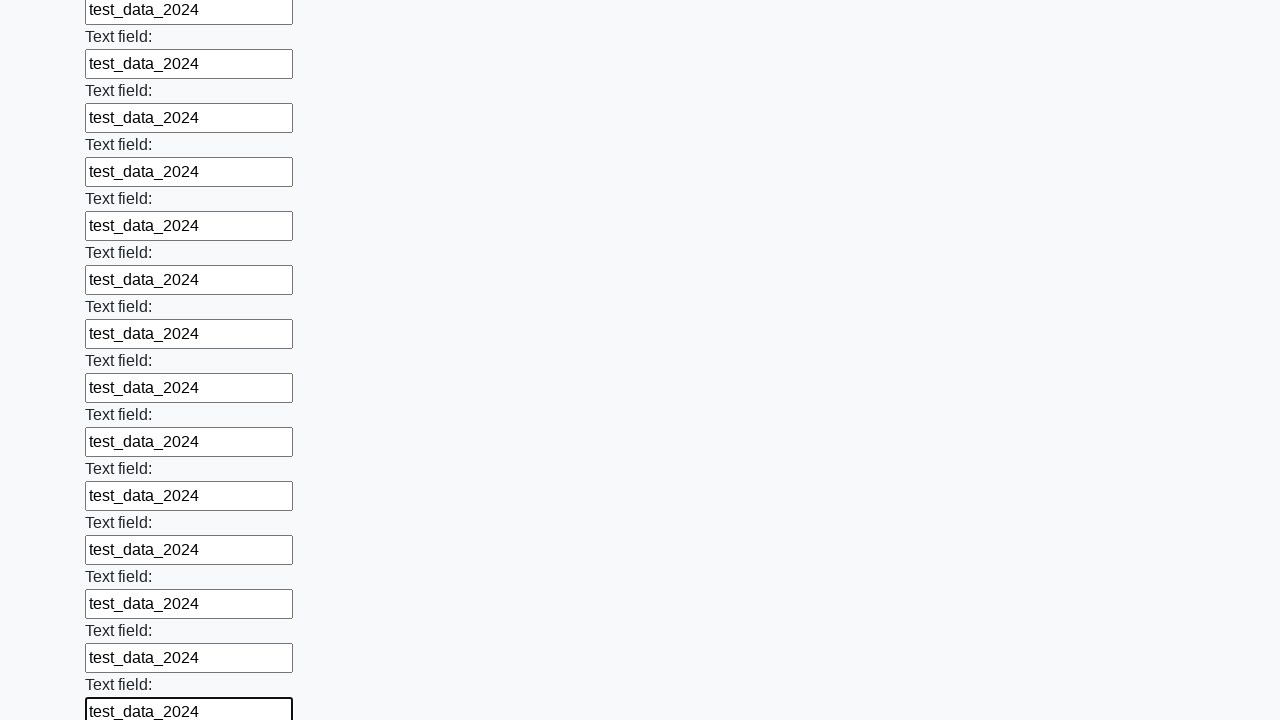

Filled an input field with test data on input >> nth=87
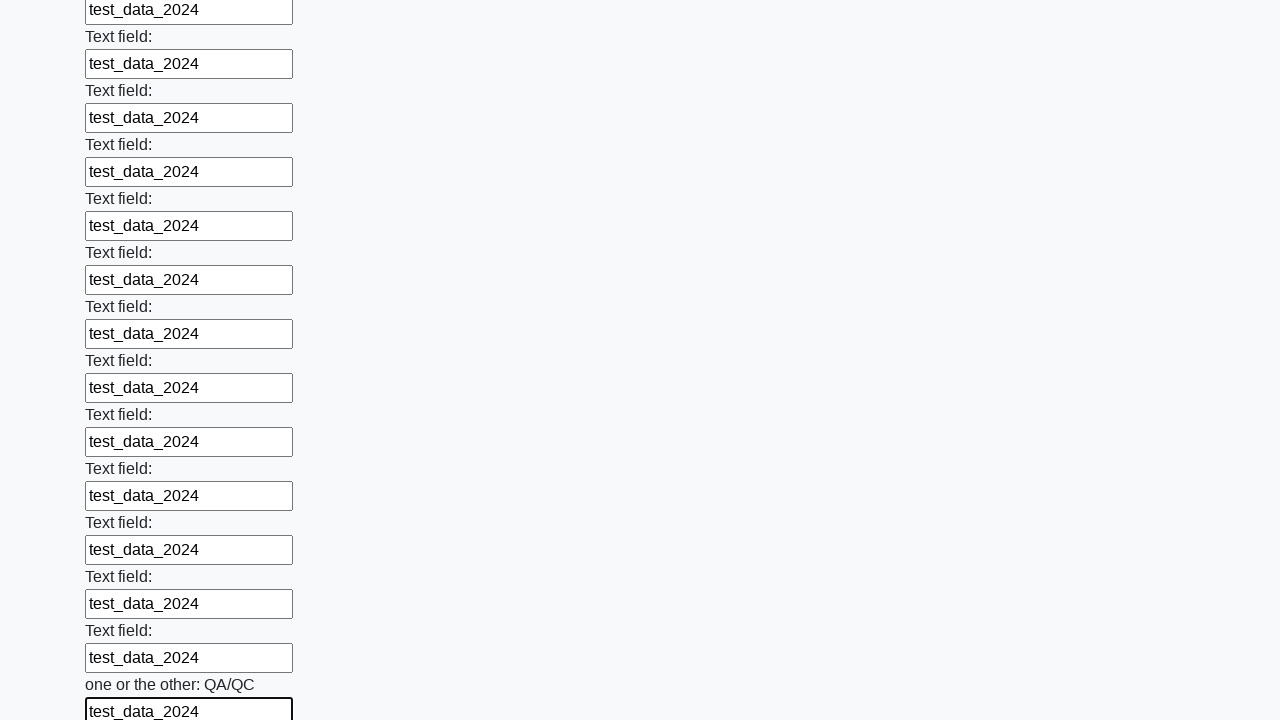

Filled an input field with test data on input >> nth=88
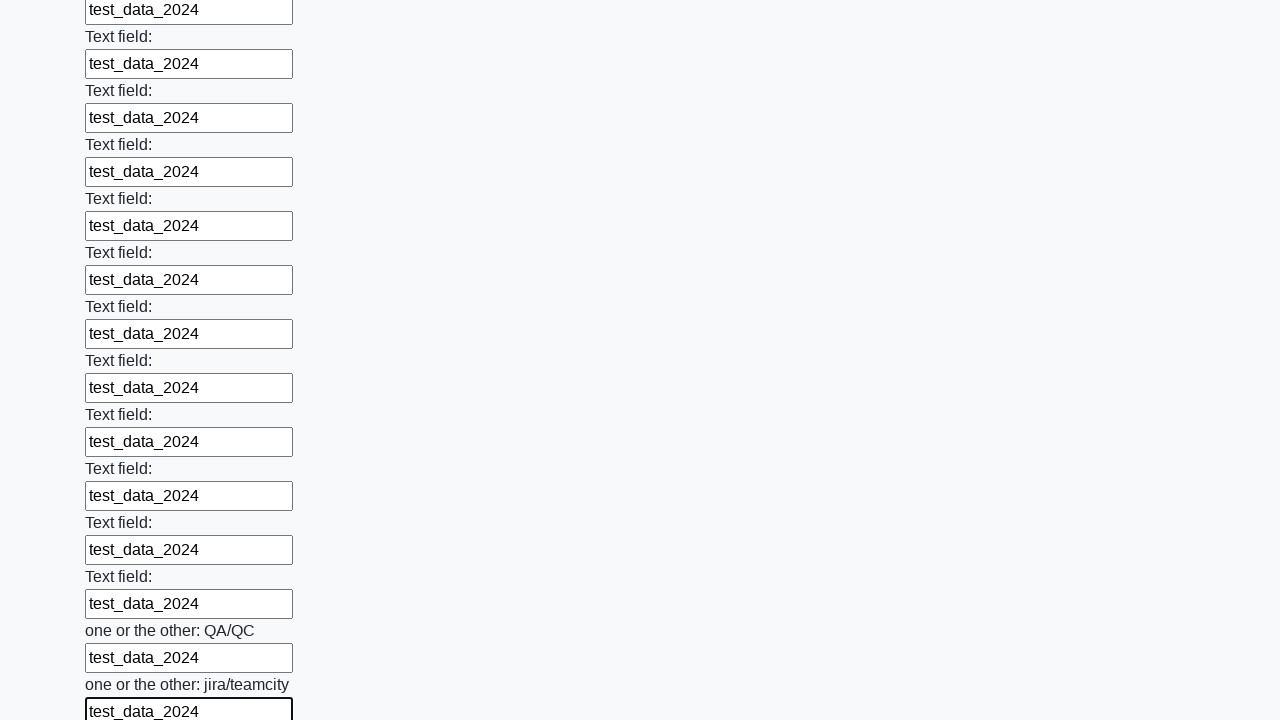

Filled an input field with test data on input >> nth=89
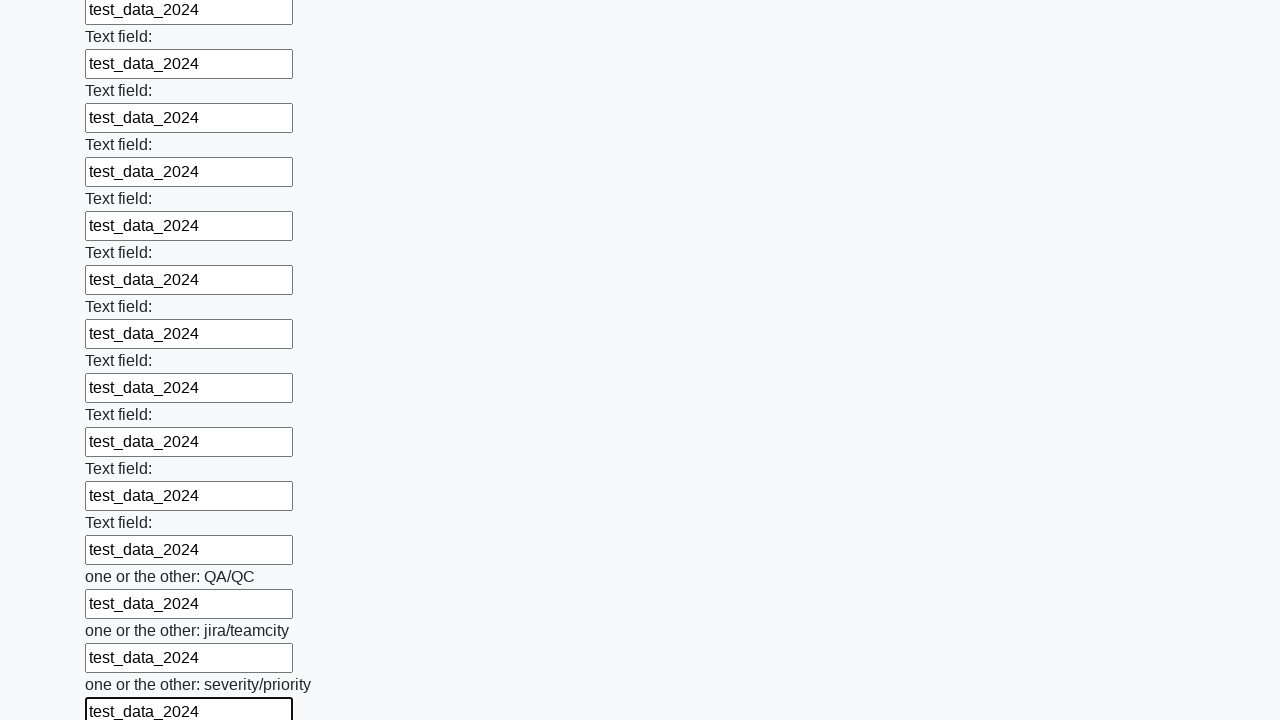

Filled an input field with test data on input >> nth=90
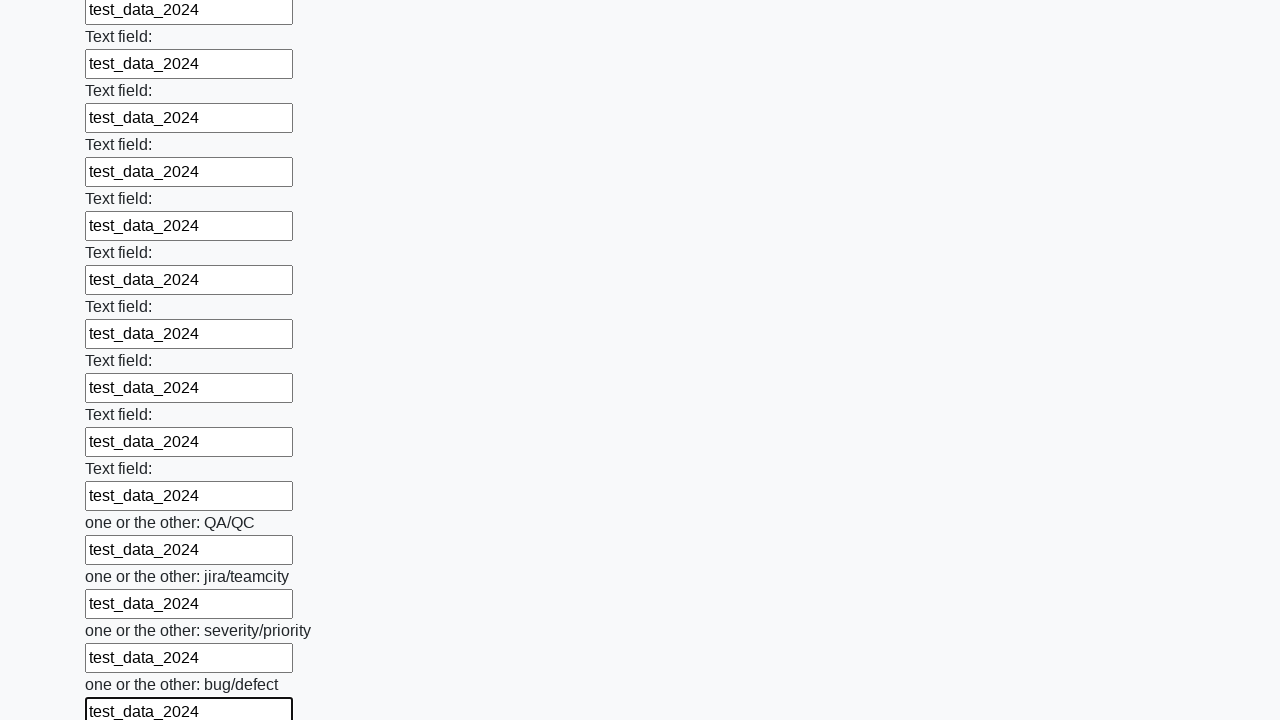

Filled an input field with test data on input >> nth=91
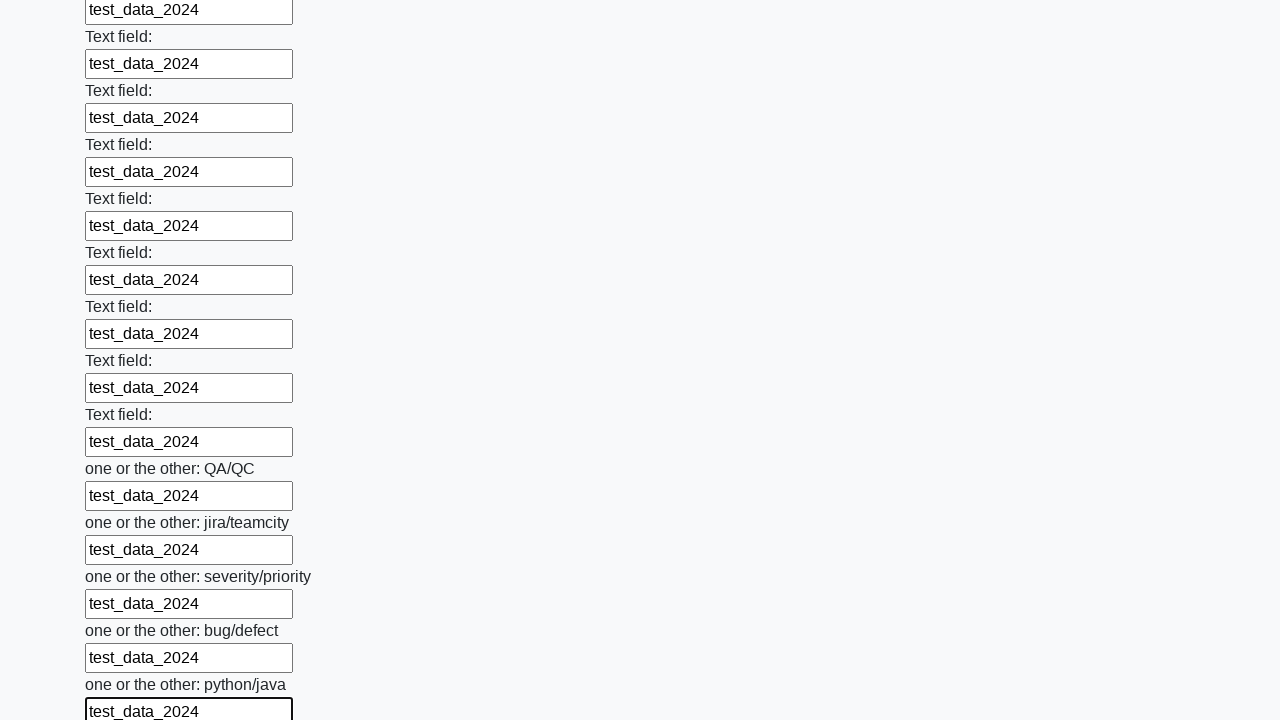

Filled an input field with test data on input >> nth=92
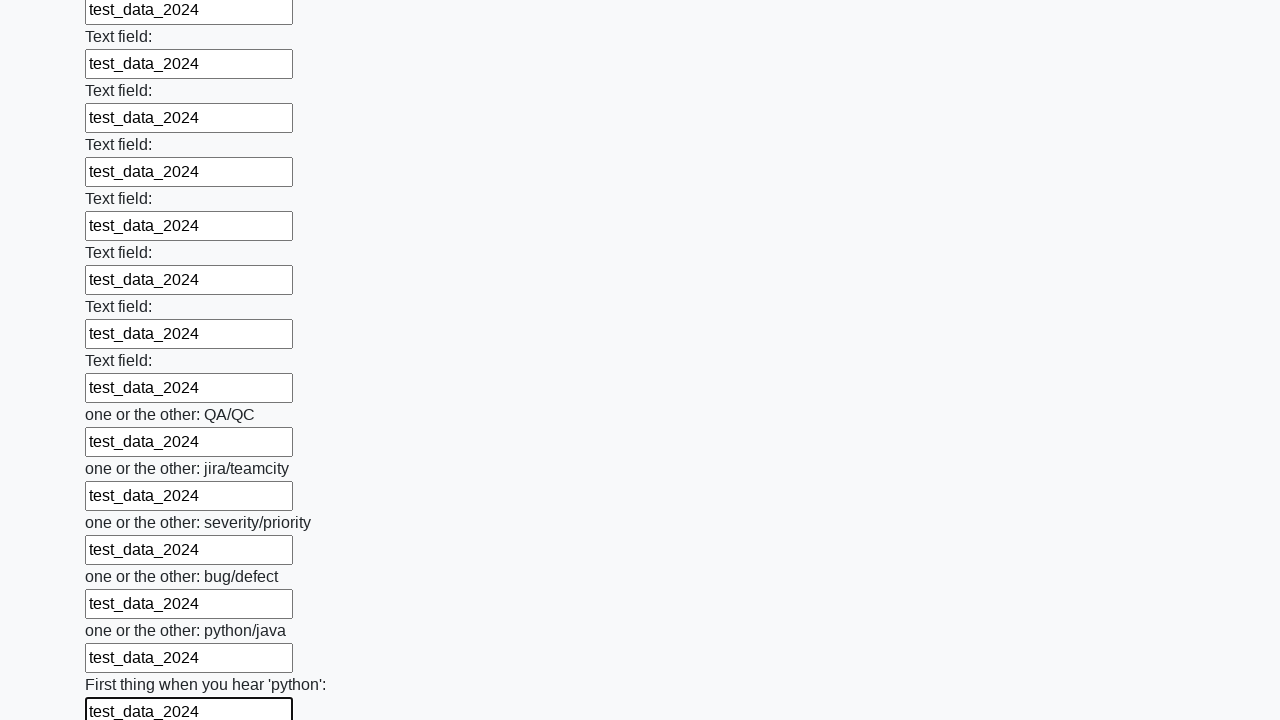

Filled an input field with test data on input >> nth=93
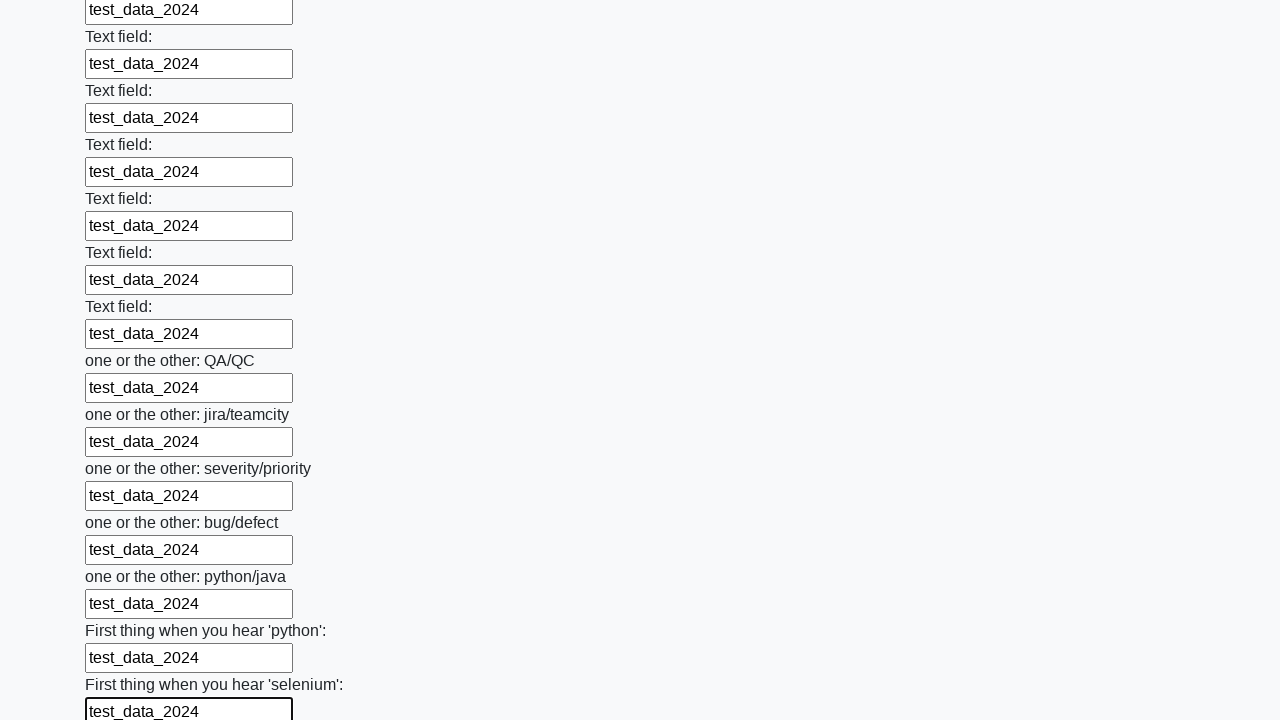

Filled an input field with test data on input >> nth=94
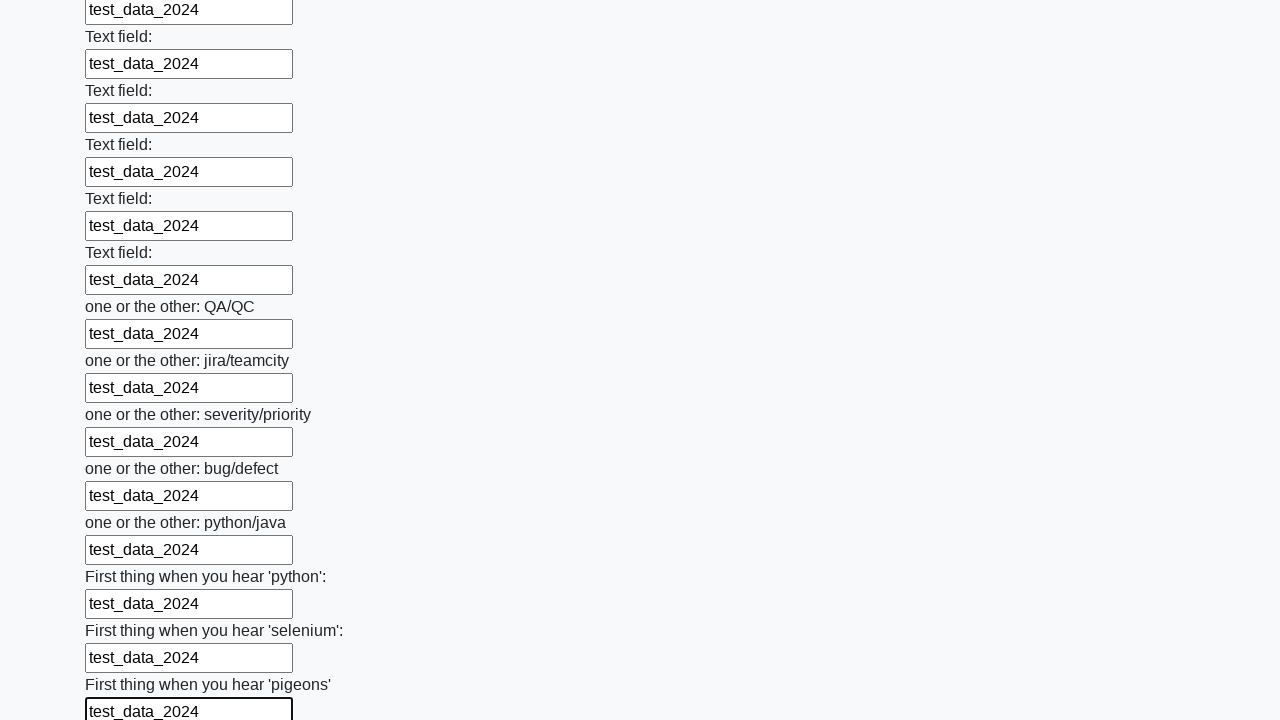

Filled an input field with test data on input >> nth=95
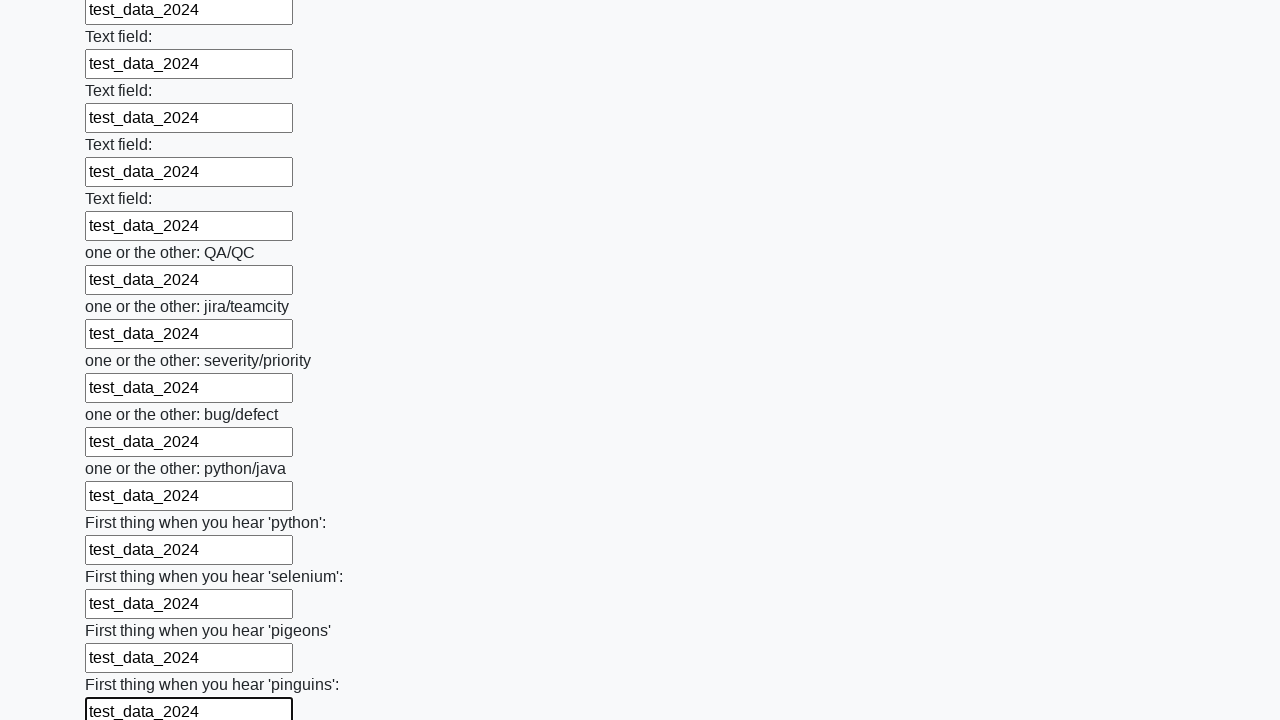

Filled an input field with test data on input >> nth=96
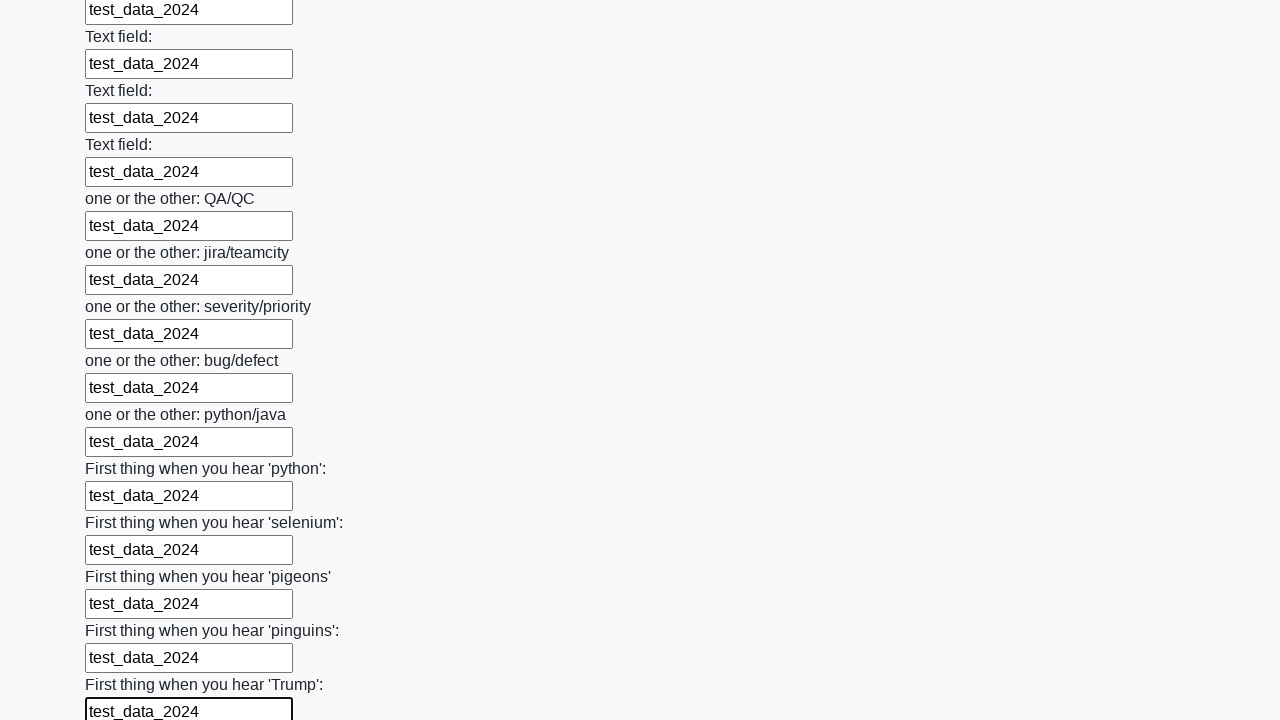

Filled an input field with test data on input >> nth=97
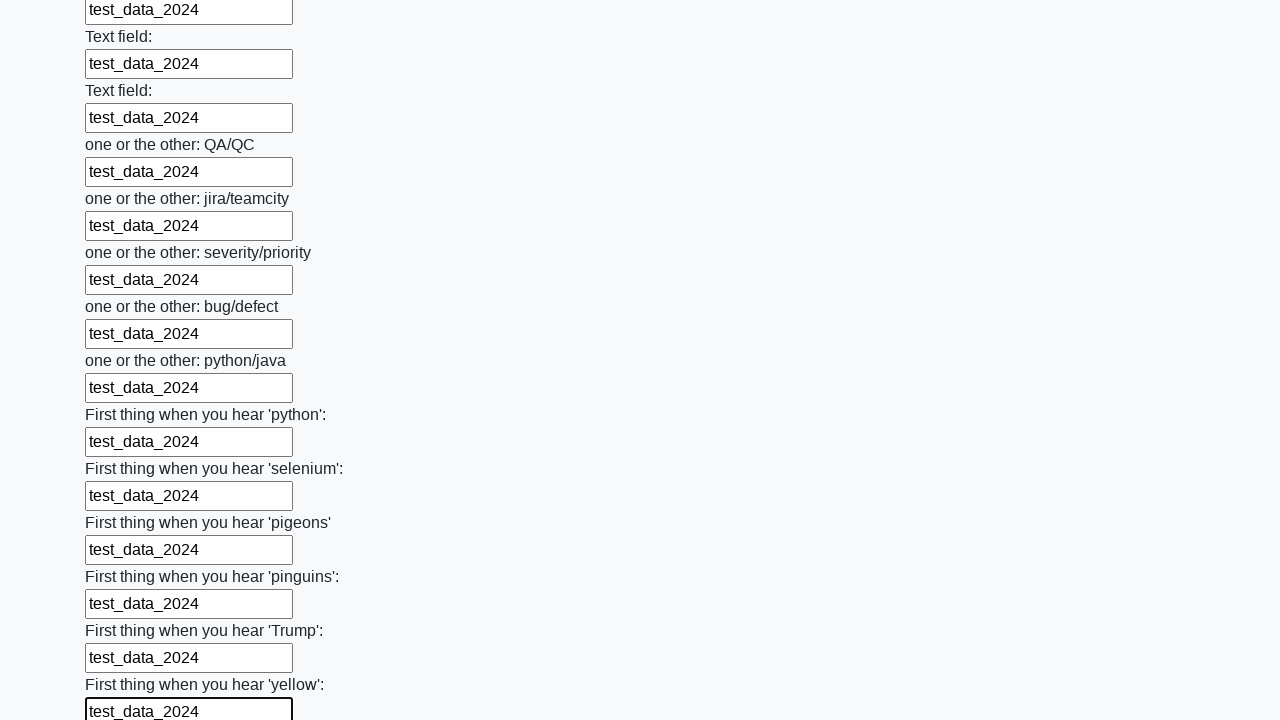

Filled an input field with test data on input >> nth=98
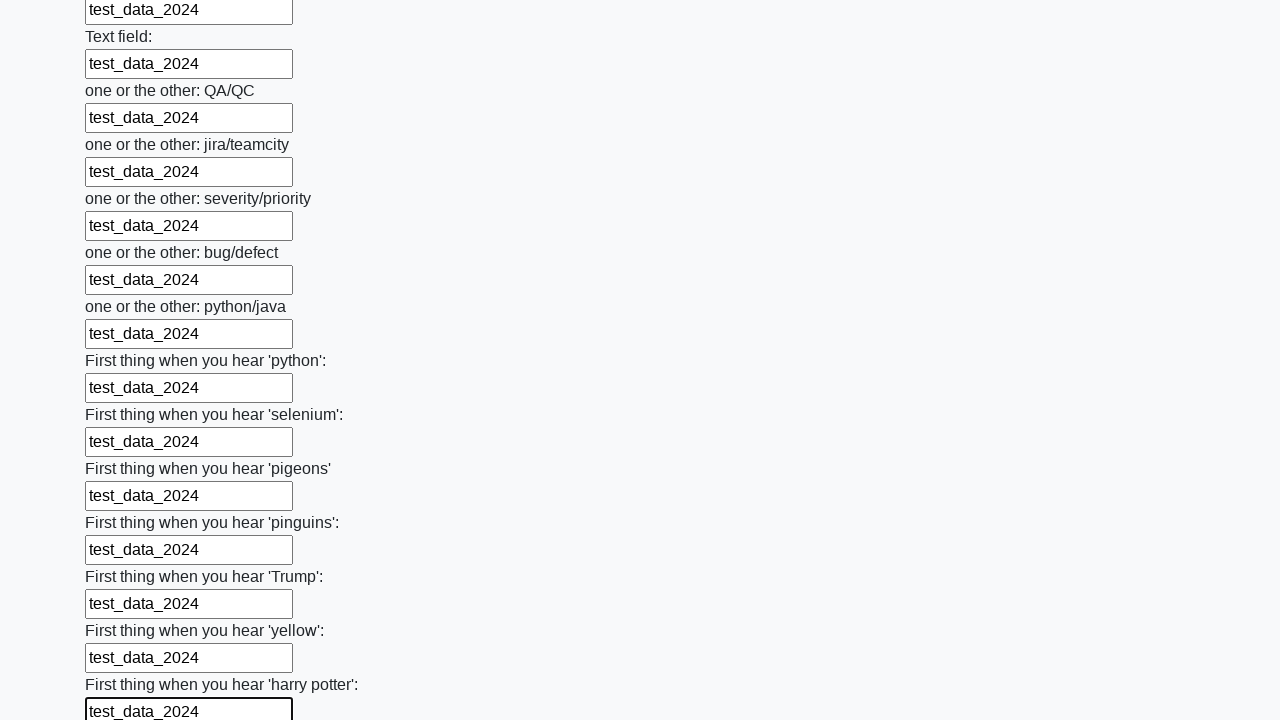

Filled an input field with test data on input >> nth=99
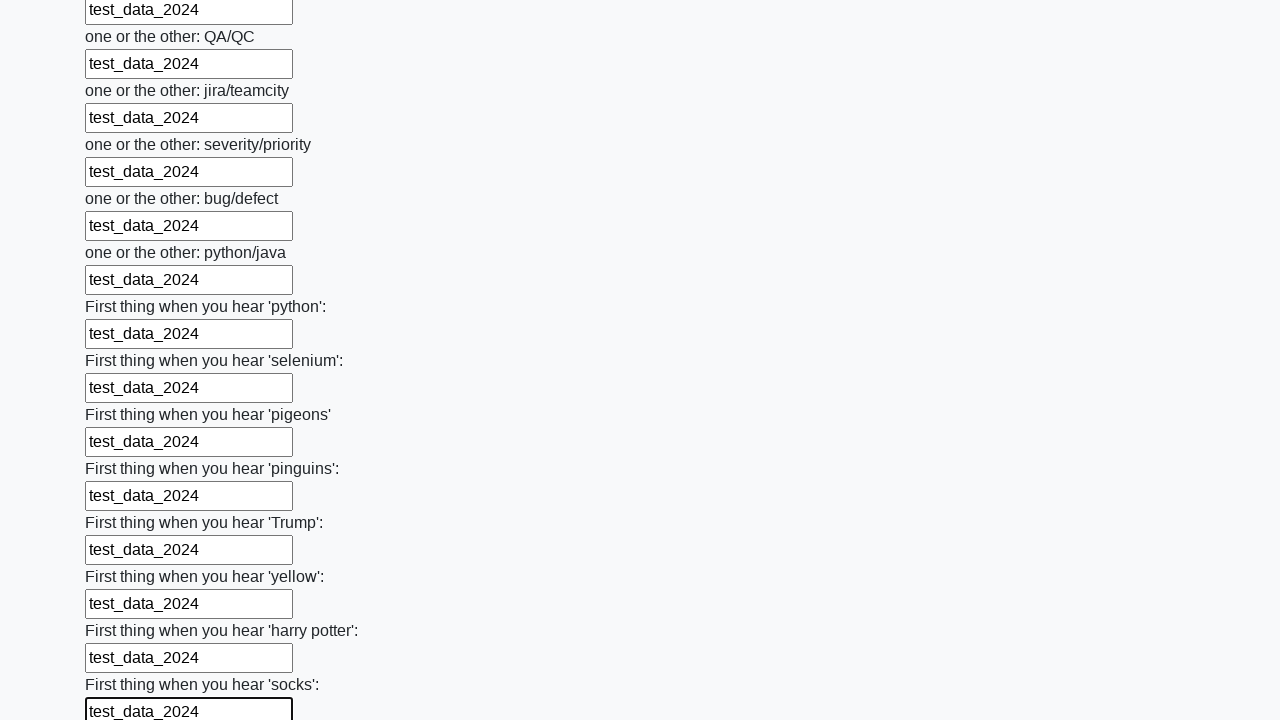

Clicked the submit button at (123, 611) on button.btn
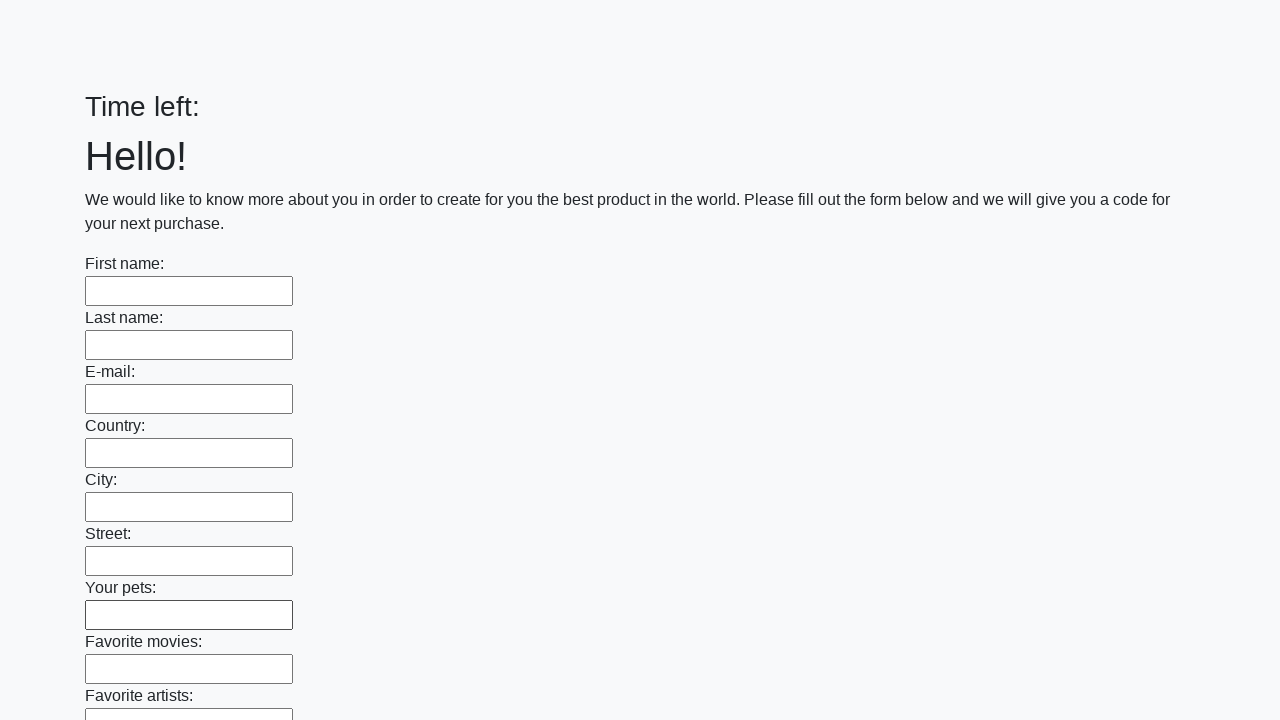

Waited for form submission to complete
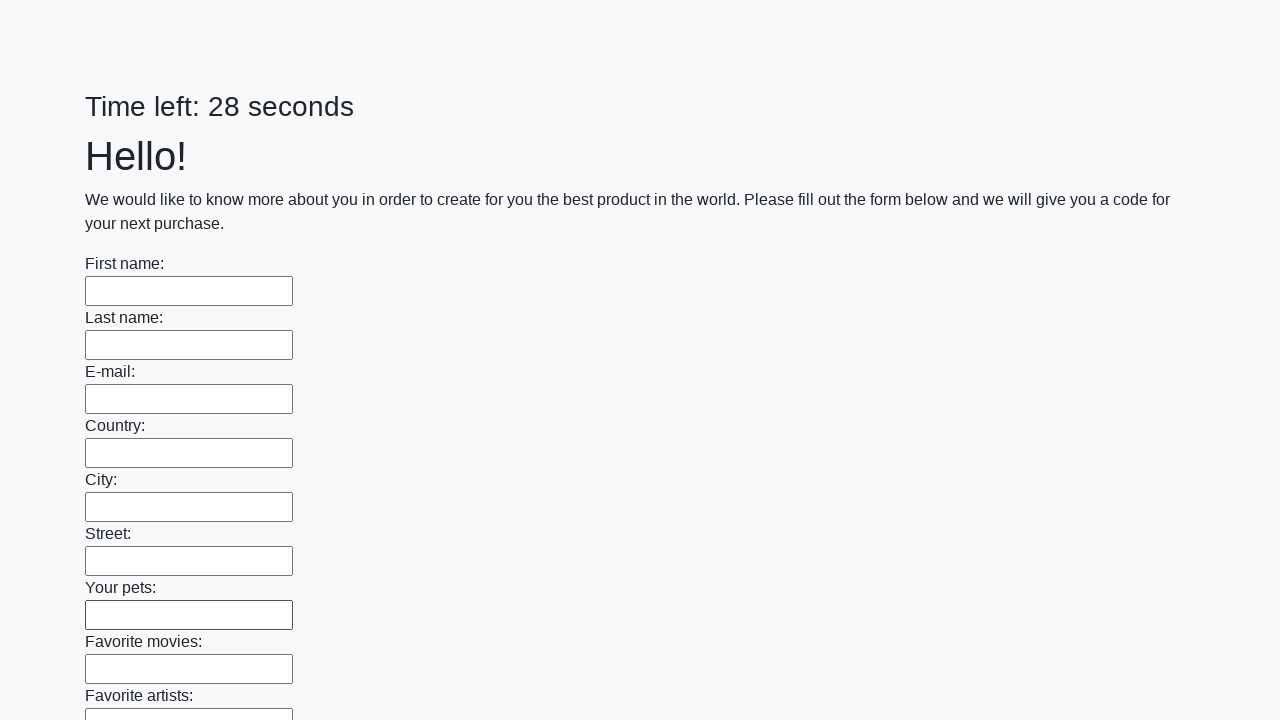

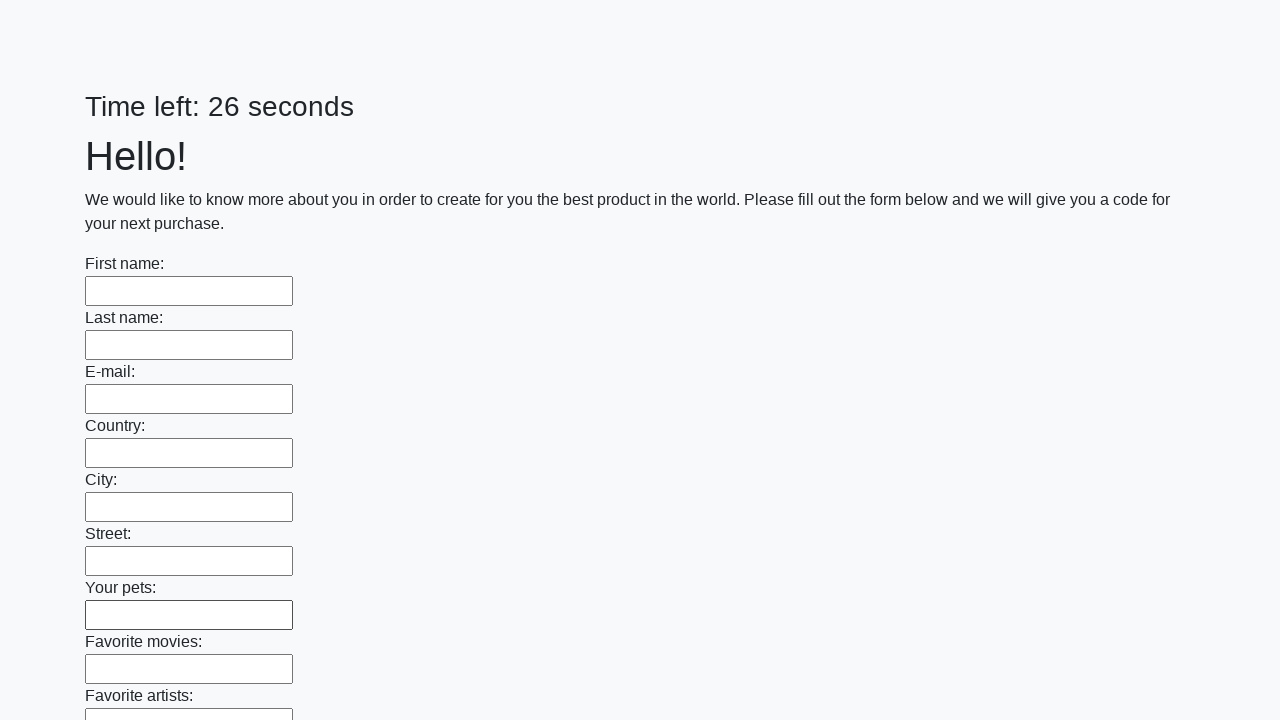